Tests filling out a large form by entering text into all text input fields and submitting the form by clicking the submit button.

Starting URL: http://suninjuly.github.io/huge_form.html

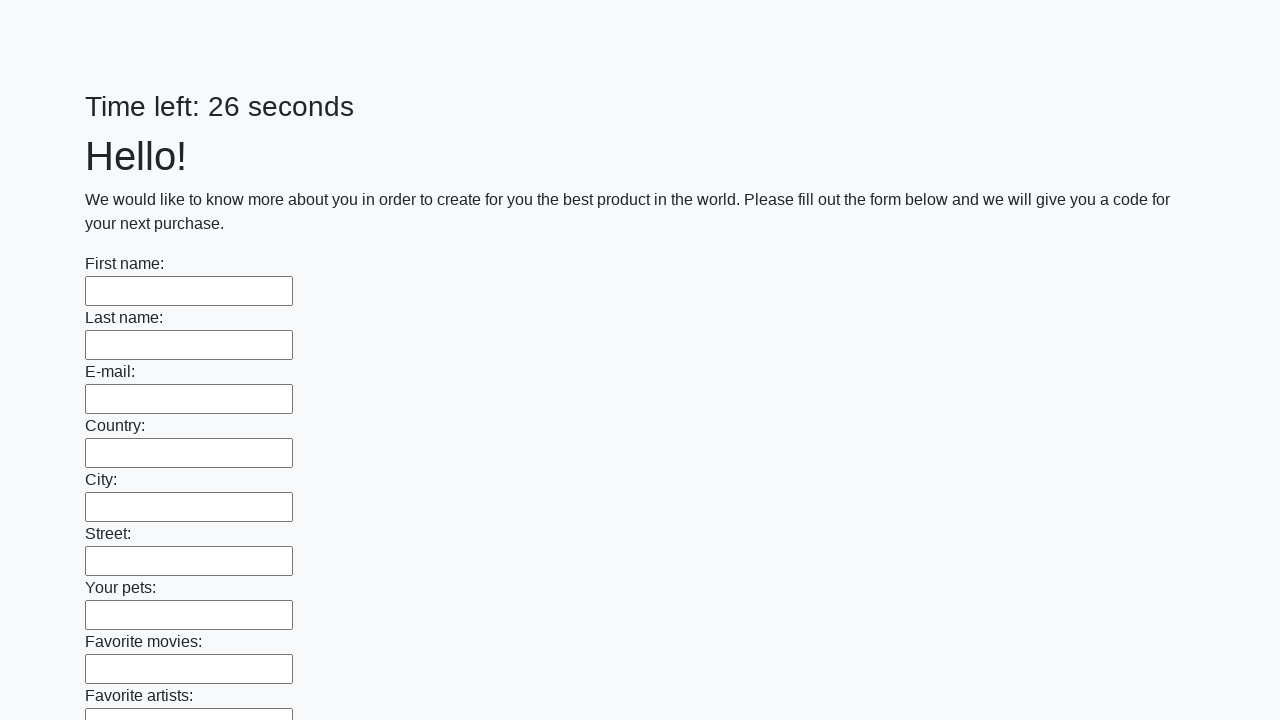

Located all text input fields on the form
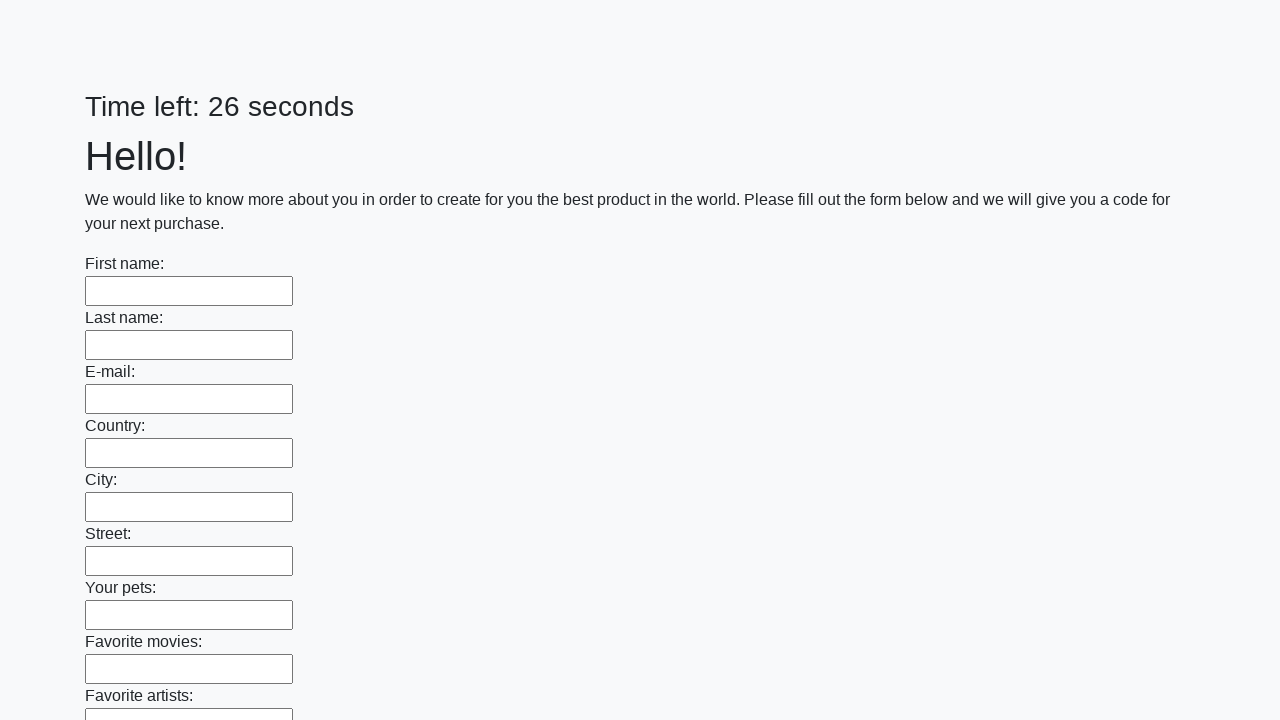

Found 100 text input fields to fill
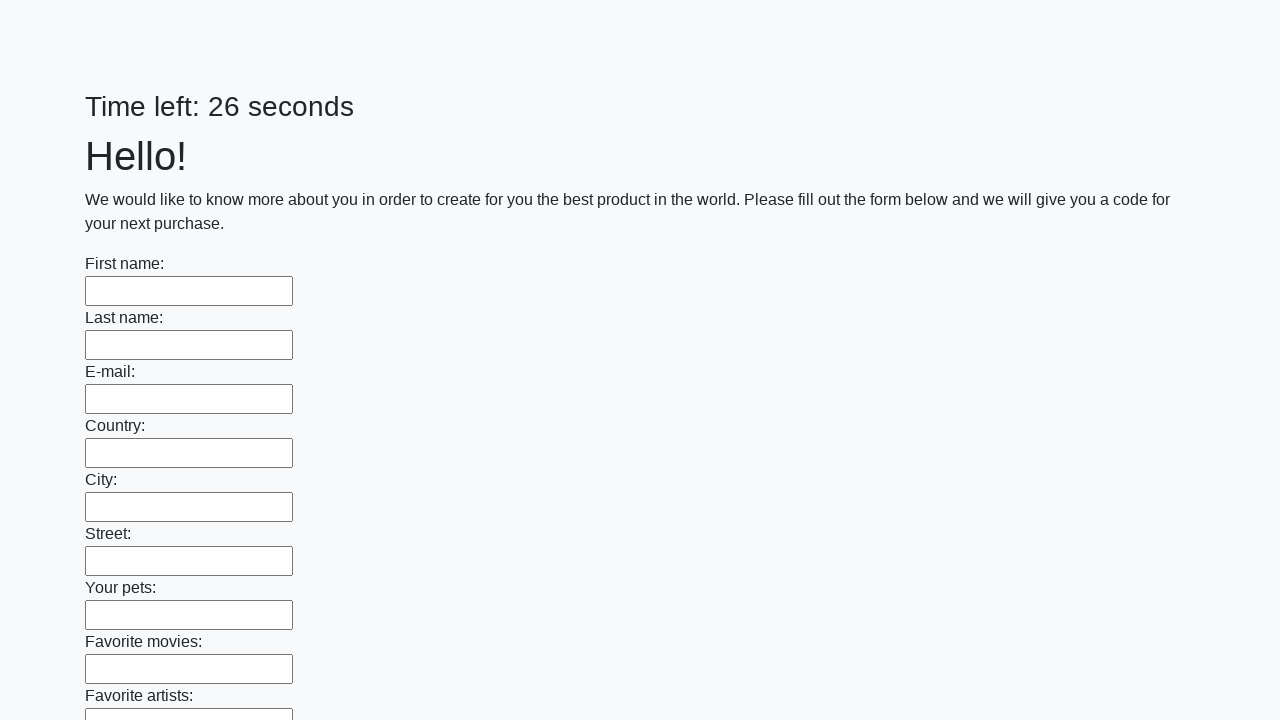

Filled text input field 1 of 100 with 'My answer' on [type='text'] >> nth=0
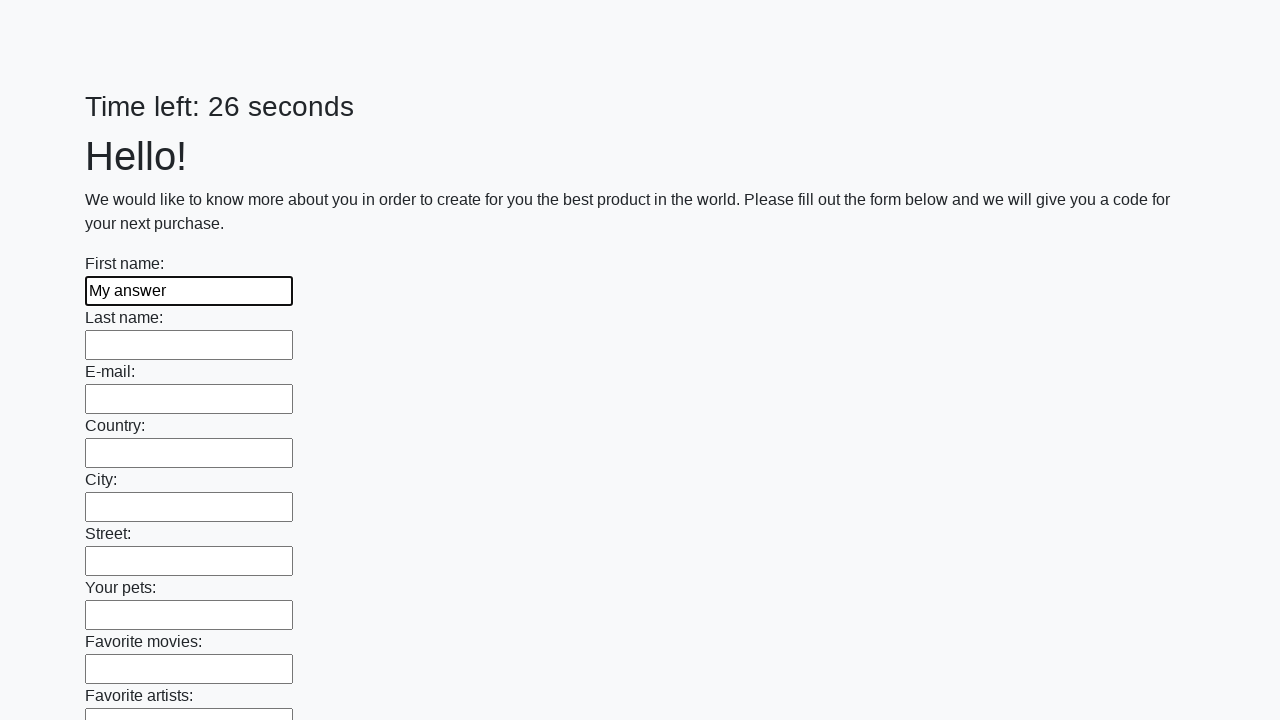

Filled text input field 2 of 100 with 'My answer' on [type='text'] >> nth=1
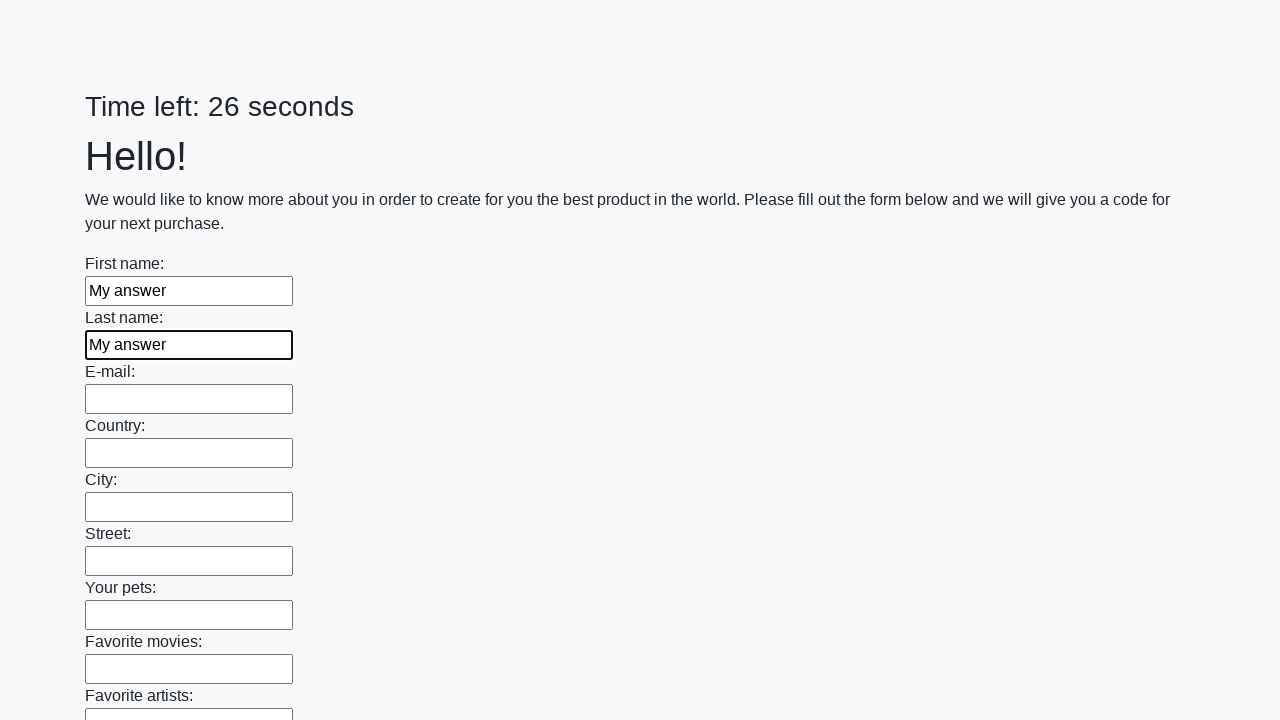

Filled text input field 3 of 100 with 'My answer' on [type='text'] >> nth=2
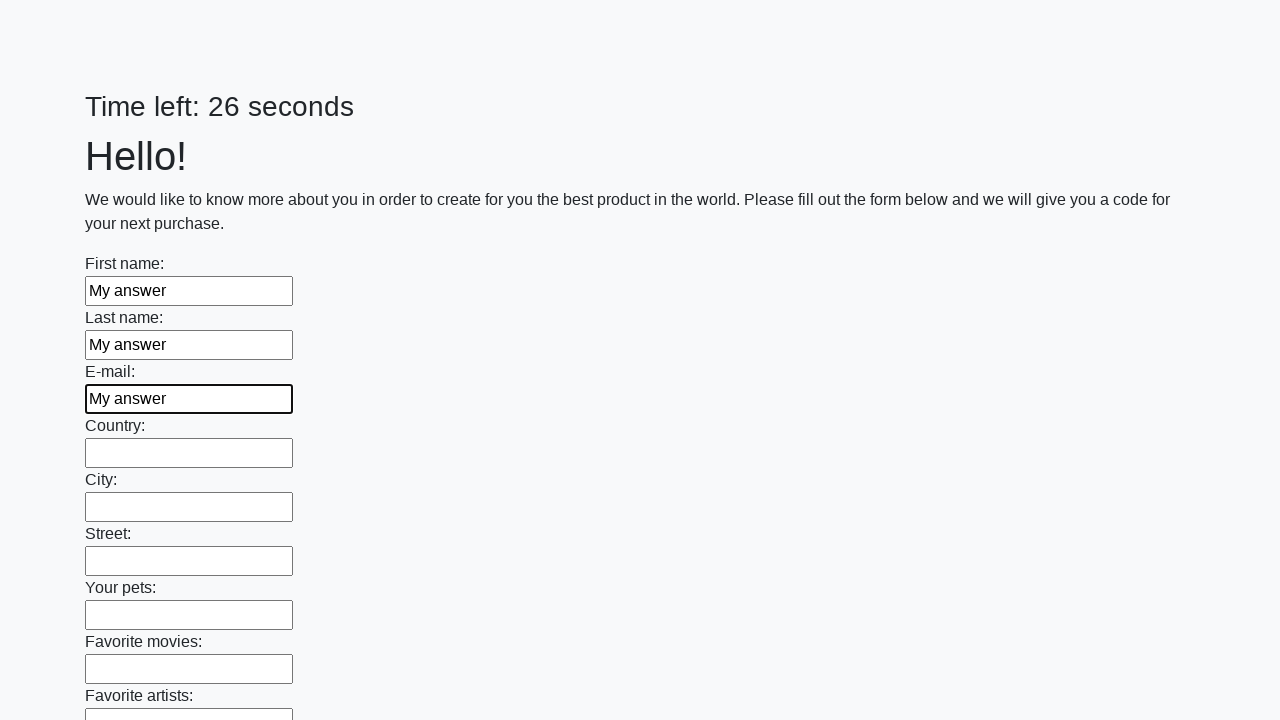

Filled text input field 4 of 100 with 'My answer' on [type='text'] >> nth=3
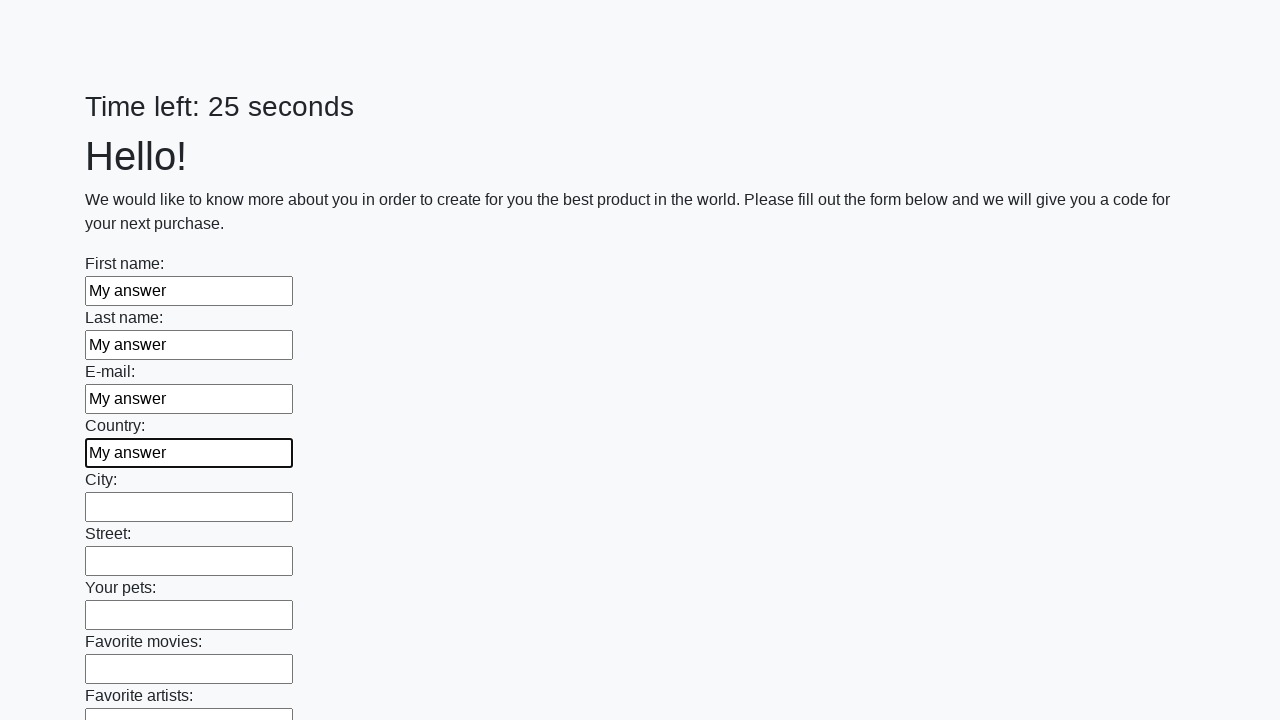

Filled text input field 5 of 100 with 'My answer' on [type='text'] >> nth=4
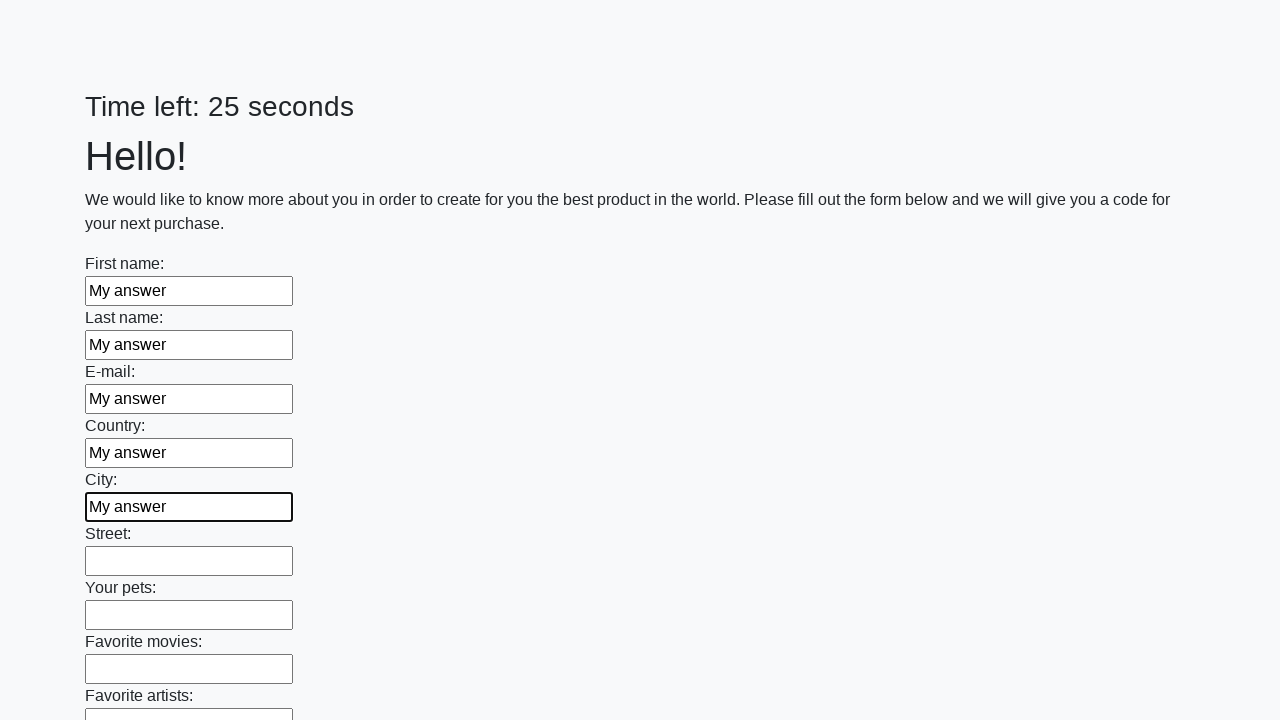

Filled text input field 6 of 100 with 'My answer' on [type='text'] >> nth=5
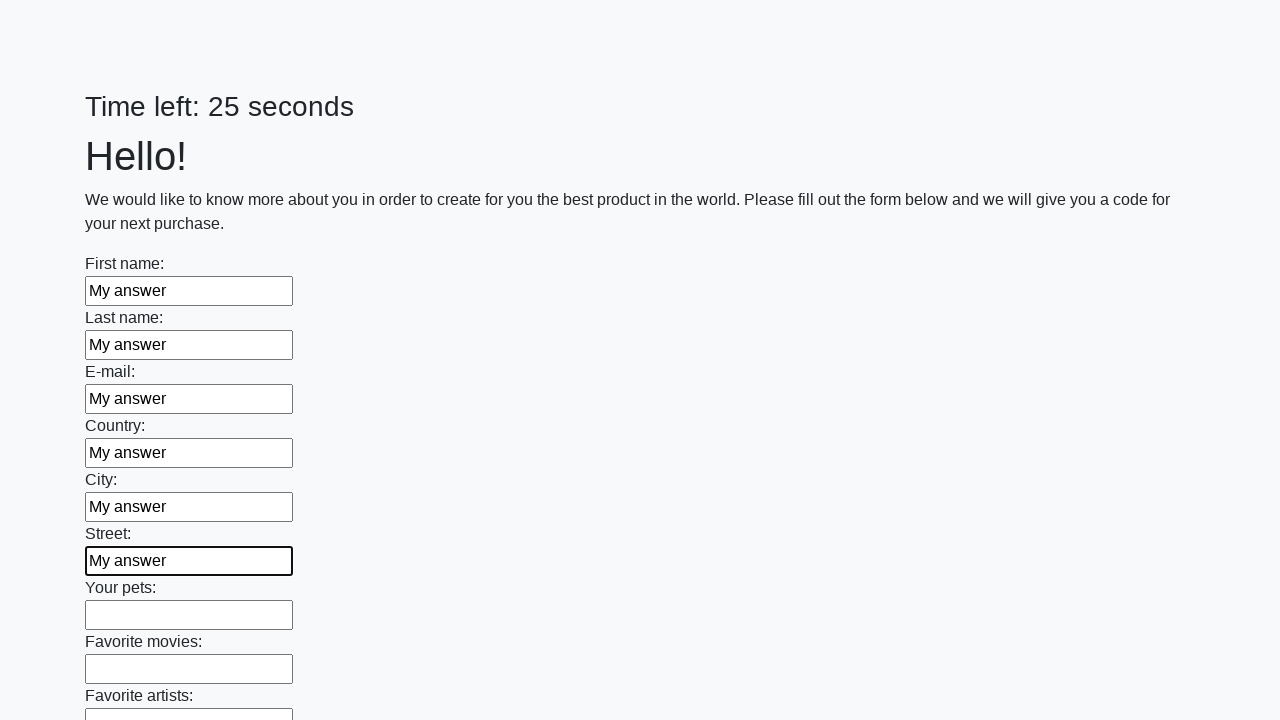

Filled text input field 7 of 100 with 'My answer' on [type='text'] >> nth=6
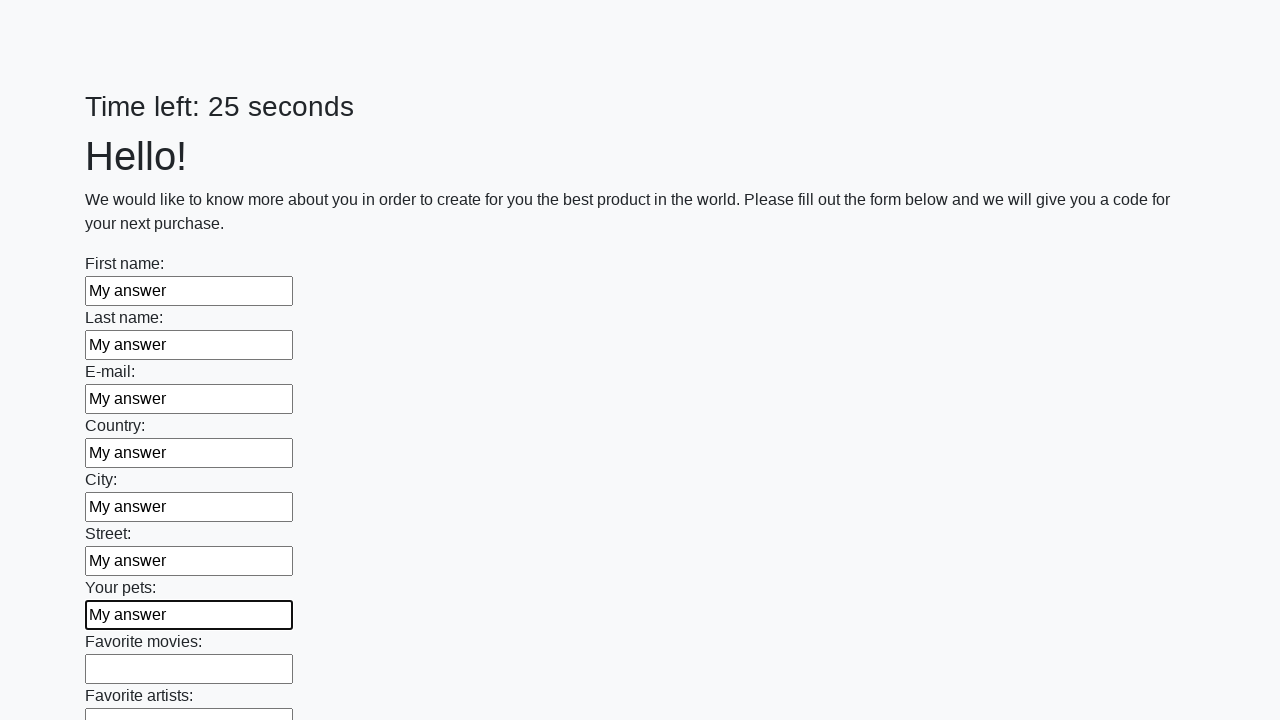

Filled text input field 8 of 100 with 'My answer' on [type='text'] >> nth=7
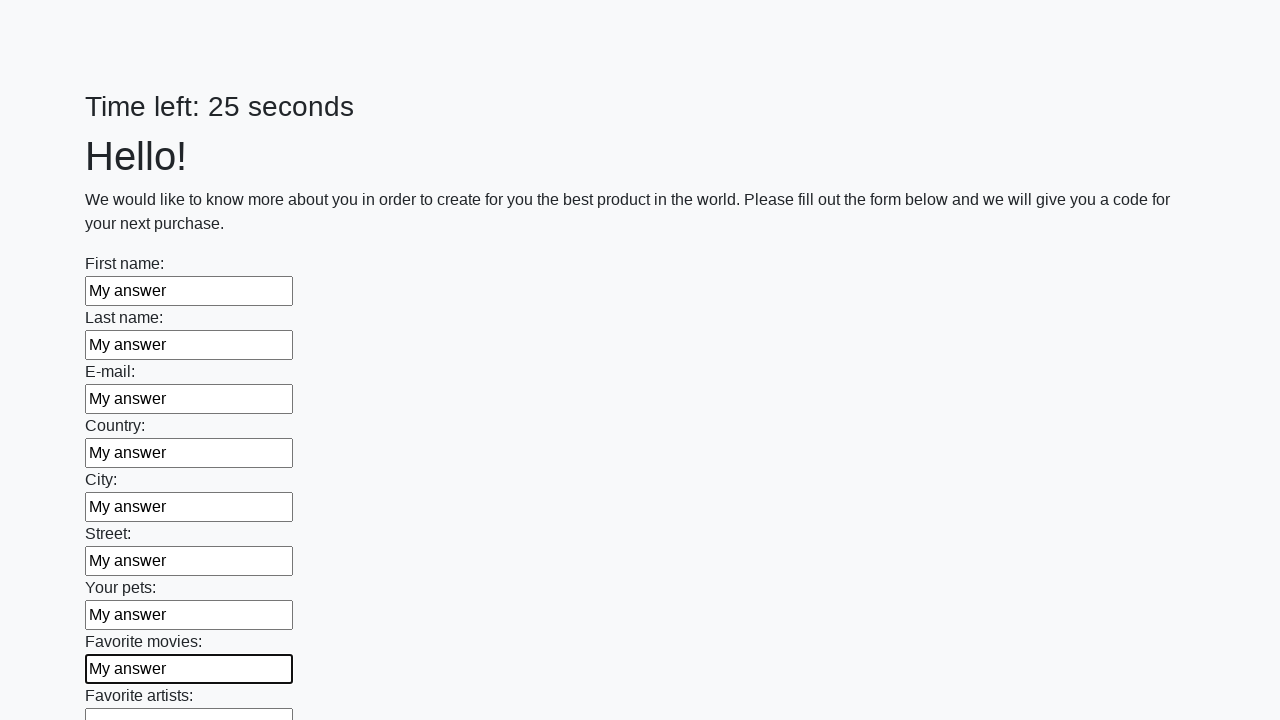

Filled text input field 9 of 100 with 'My answer' on [type='text'] >> nth=8
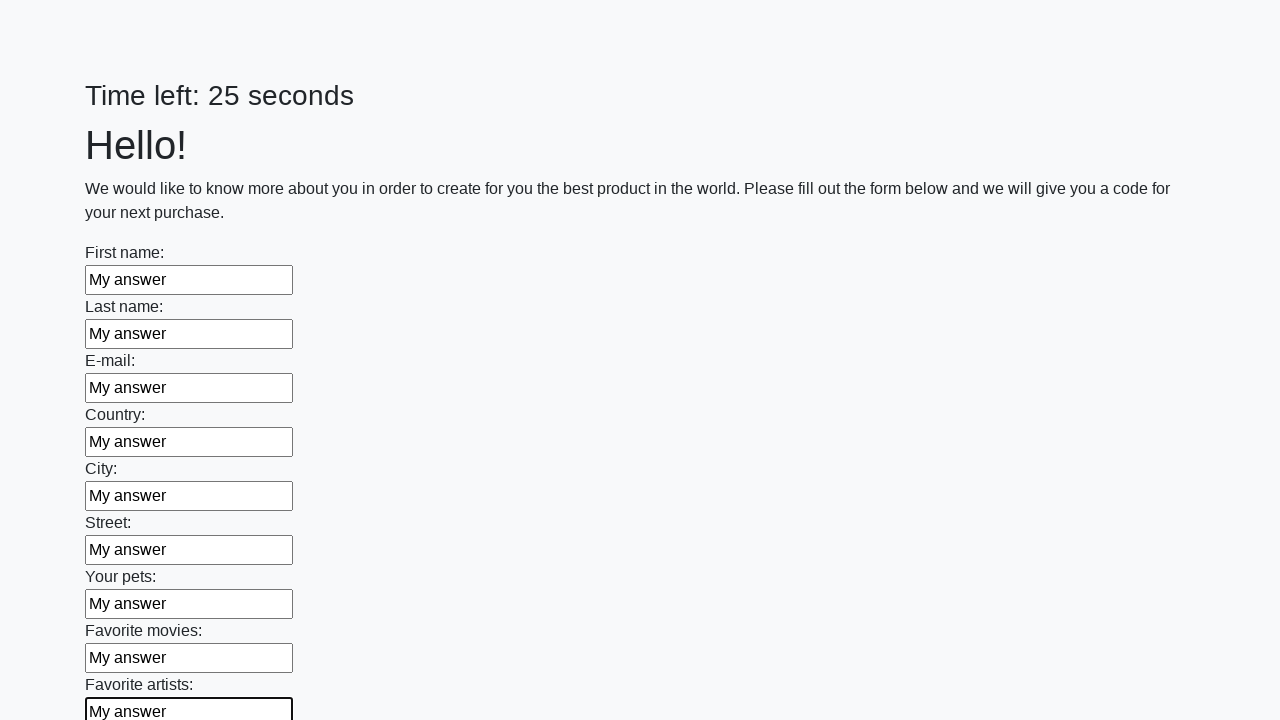

Filled text input field 10 of 100 with 'My answer' on [type='text'] >> nth=9
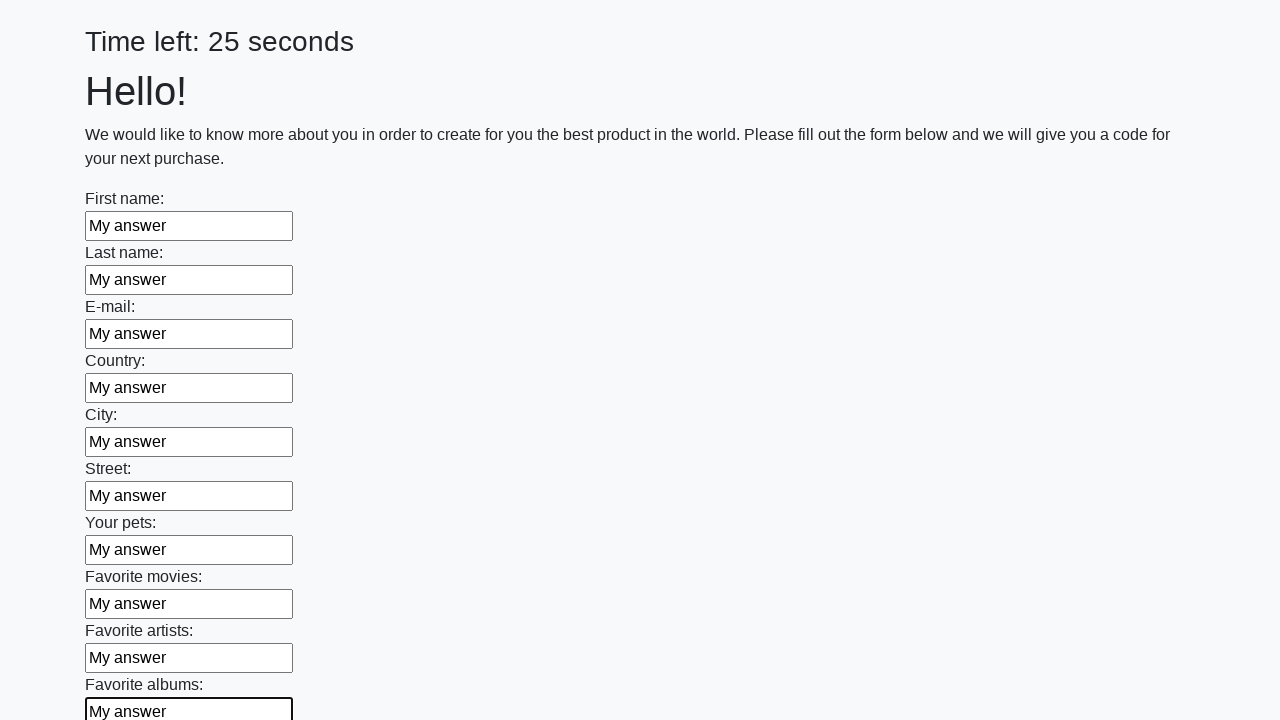

Filled text input field 11 of 100 with 'My answer' on [type='text'] >> nth=10
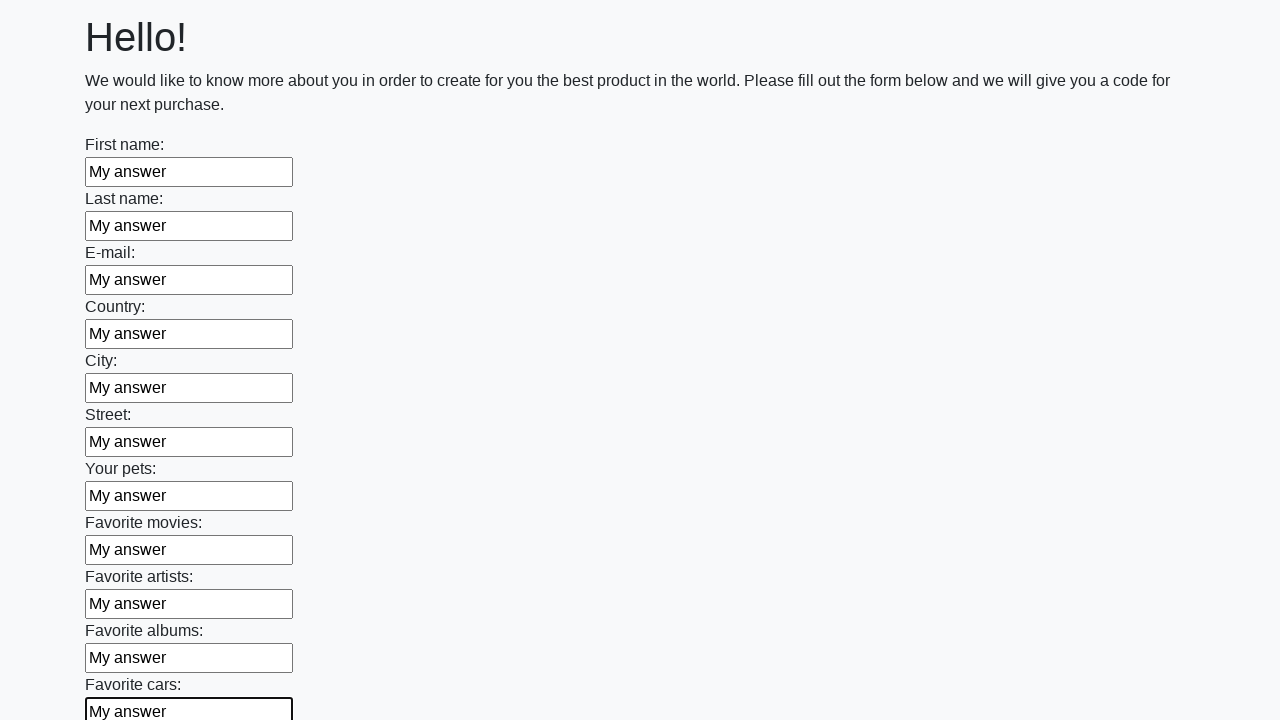

Filled text input field 12 of 100 with 'My answer' on [type='text'] >> nth=11
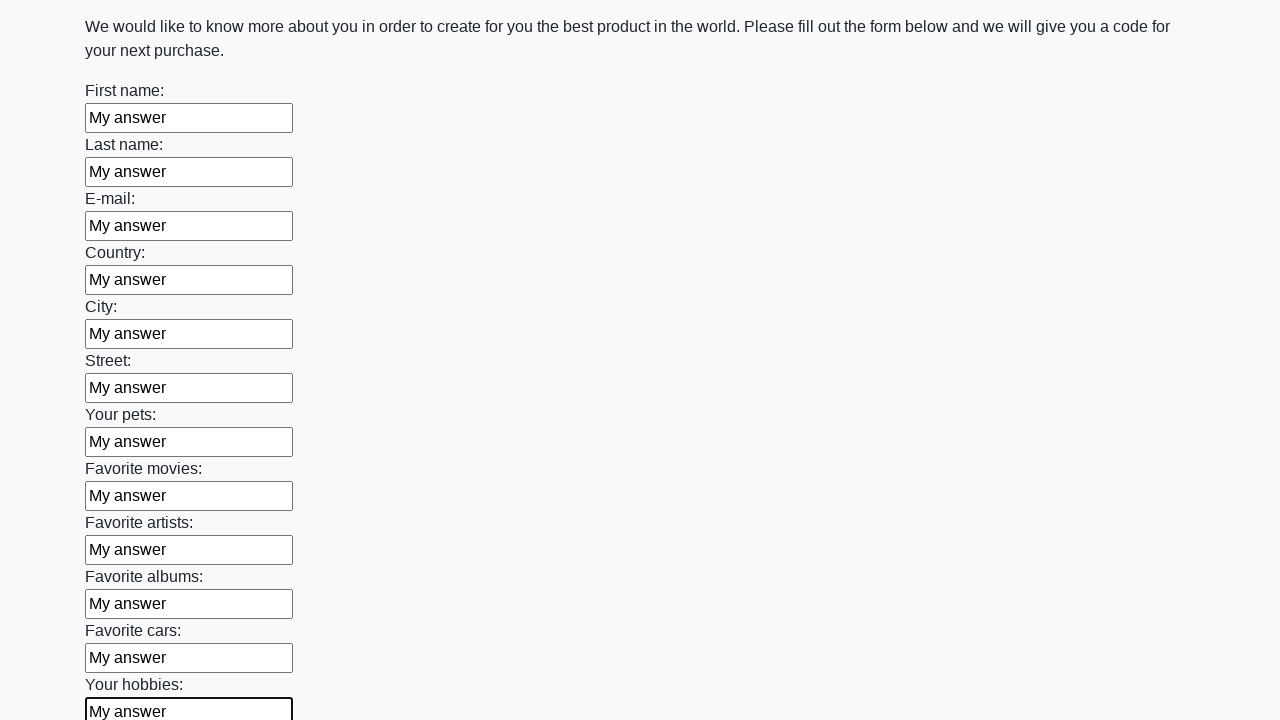

Filled text input field 13 of 100 with 'My answer' on [type='text'] >> nth=12
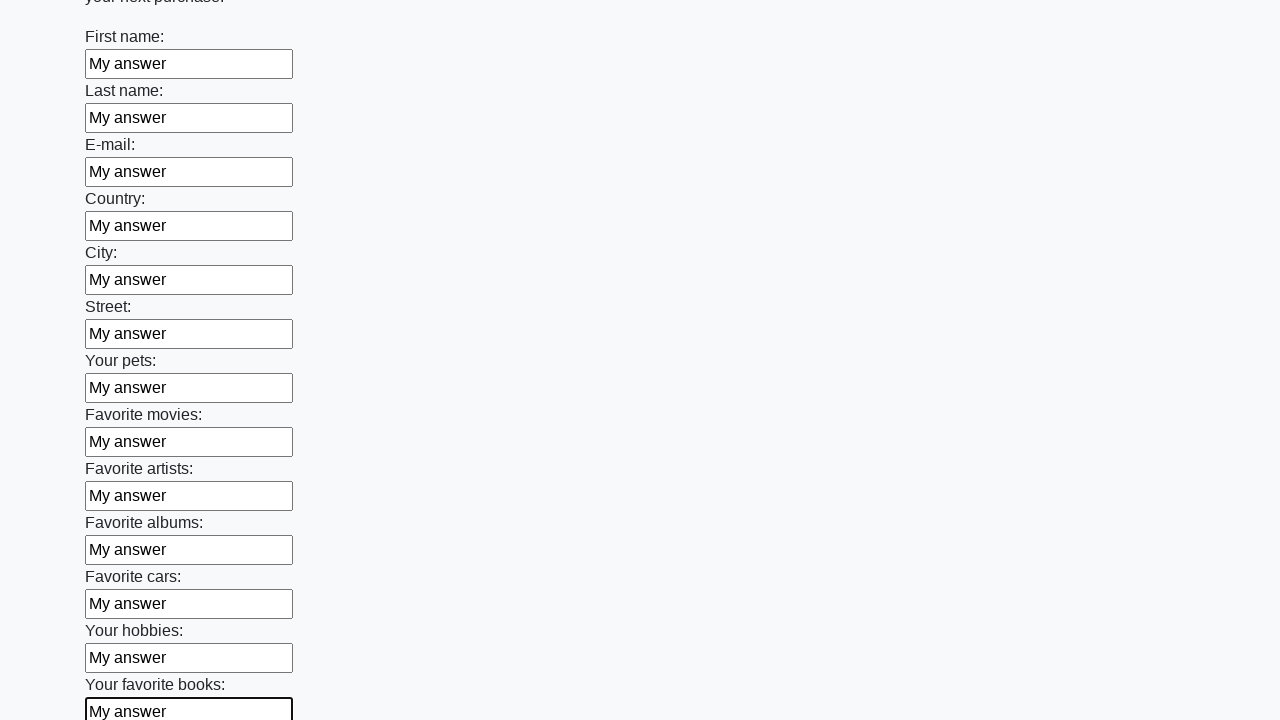

Filled text input field 14 of 100 with 'My answer' on [type='text'] >> nth=13
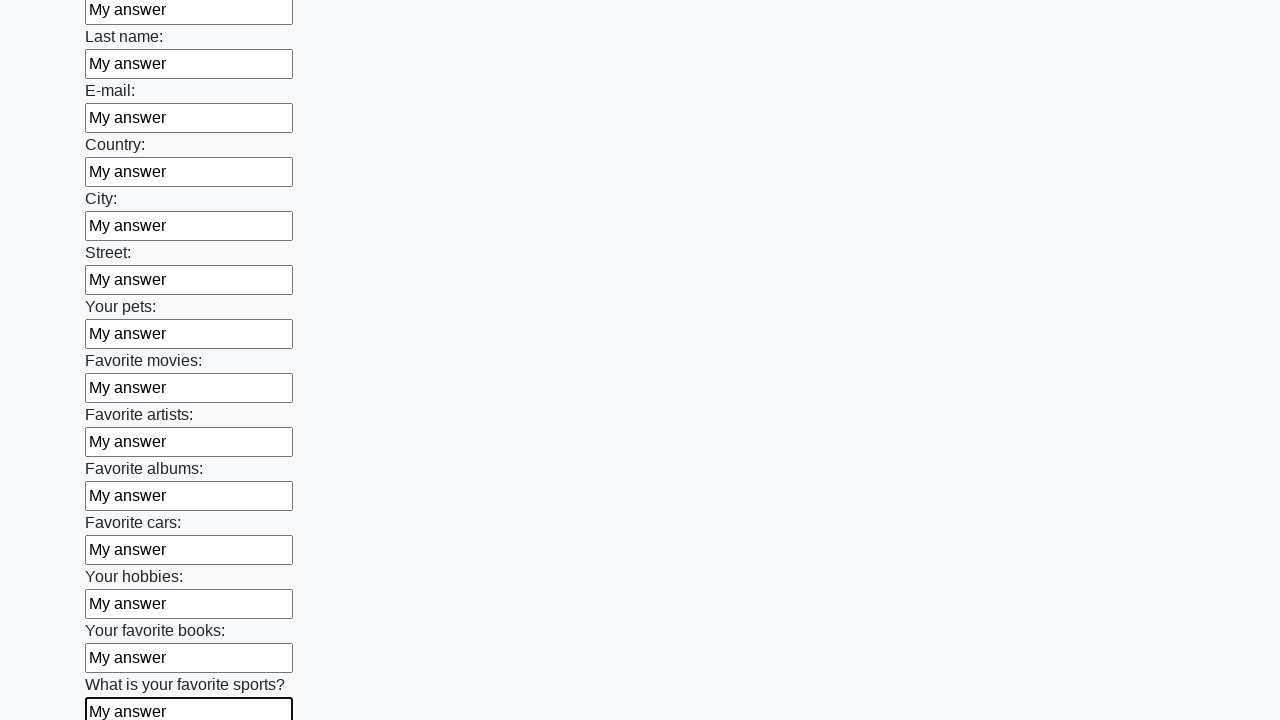

Filled text input field 15 of 100 with 'My answer' on [type='text'] >> nth=14
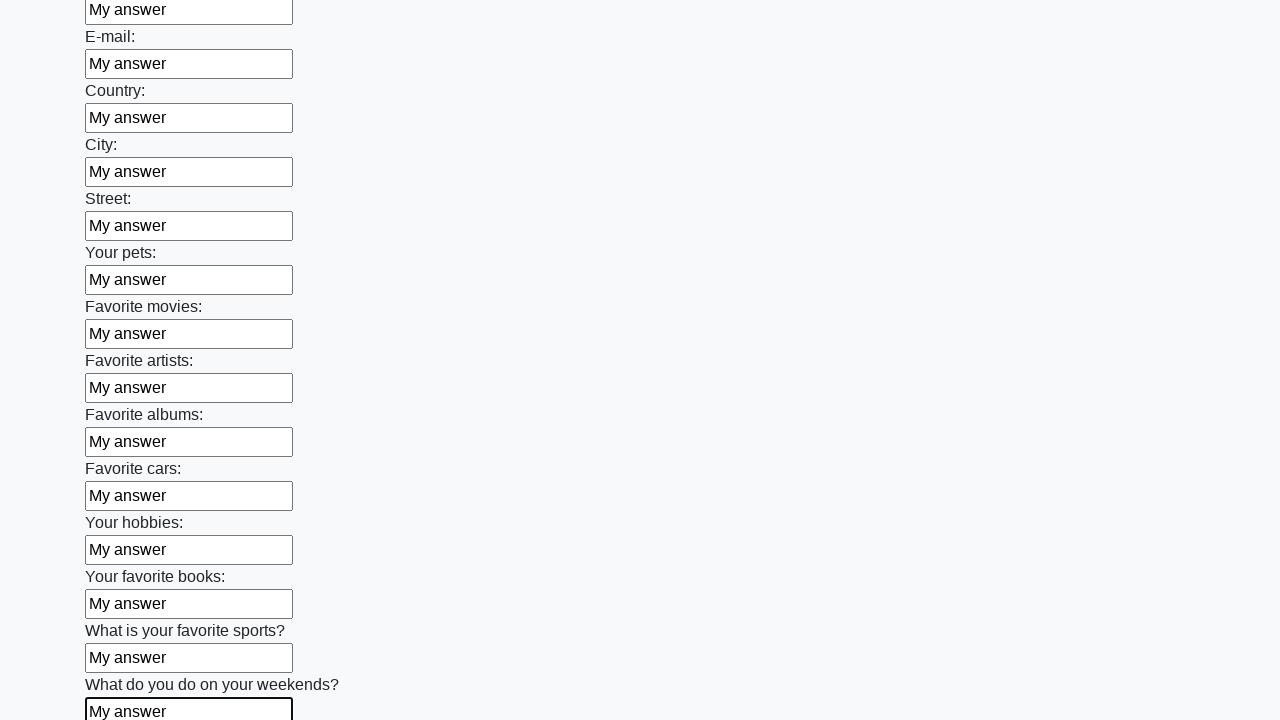

Filled text input field 16 of 100 with 'My answer' on [type='text'] >> nth=15
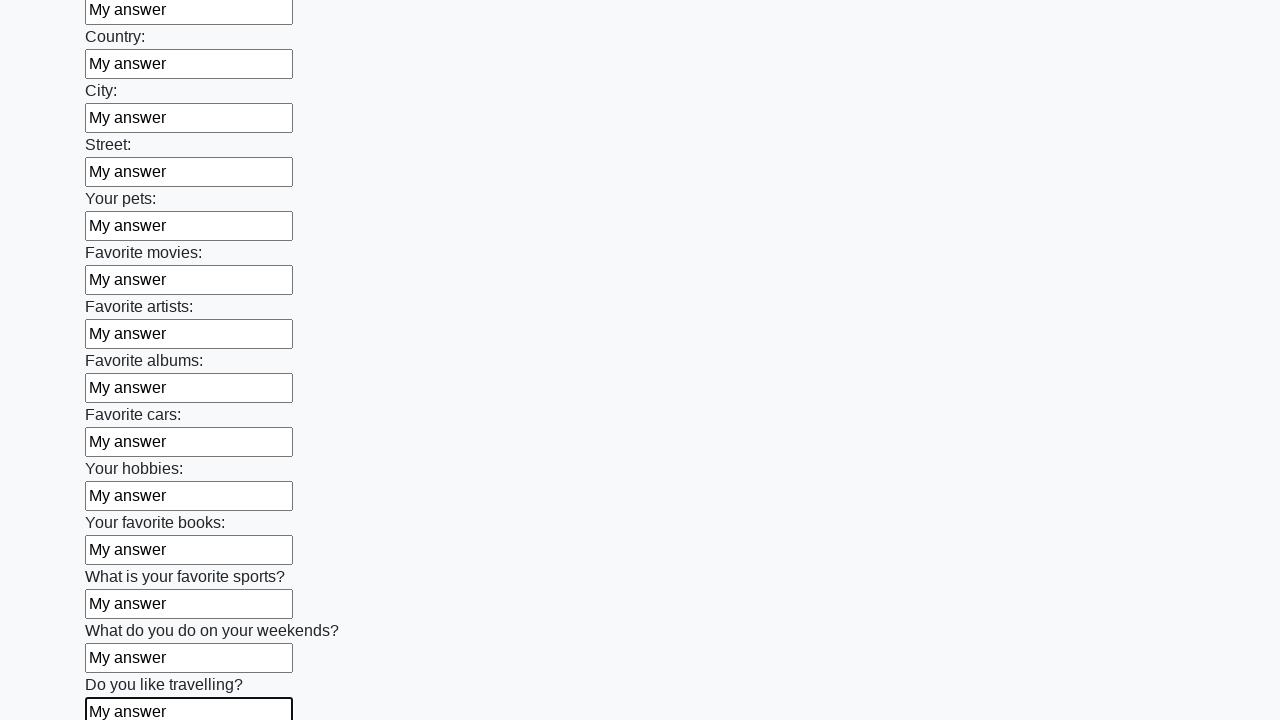

Filled text input field 17 of 100 with 'My answer' on [type='text'] >> nth=16
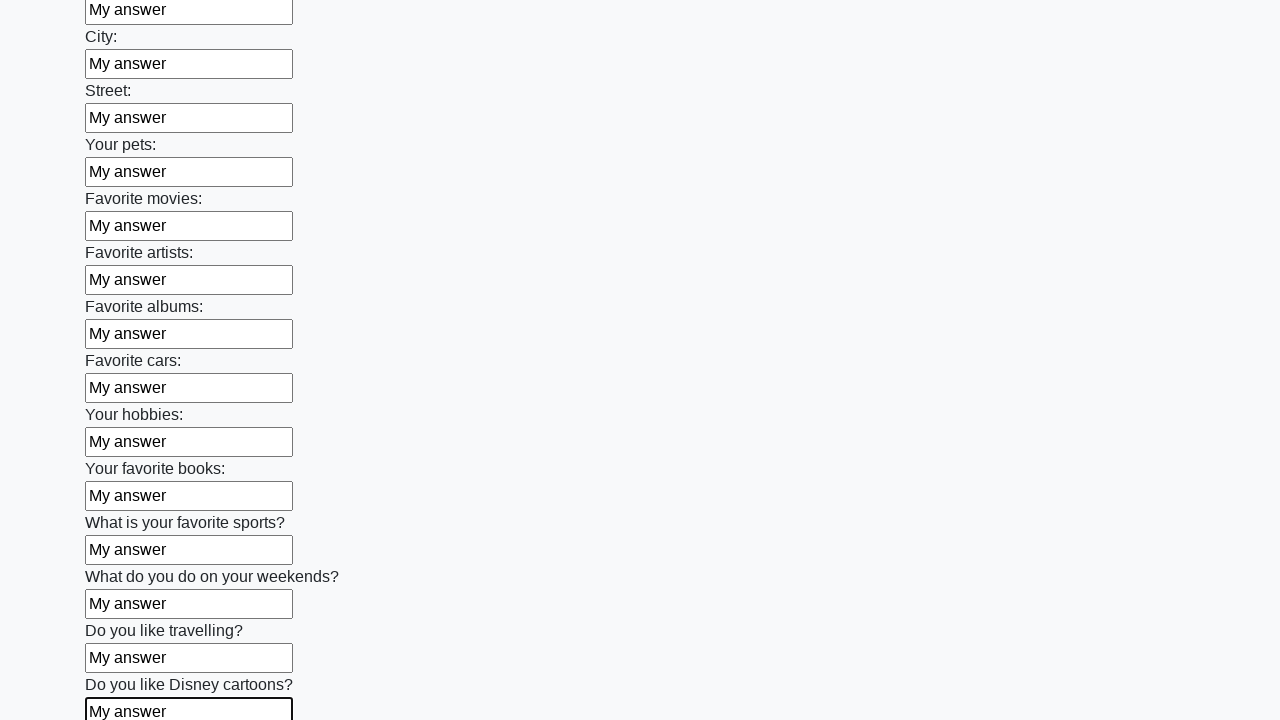

Filled text input field 18 of 100 with 'My answer' on [type='text'] >> nth=17
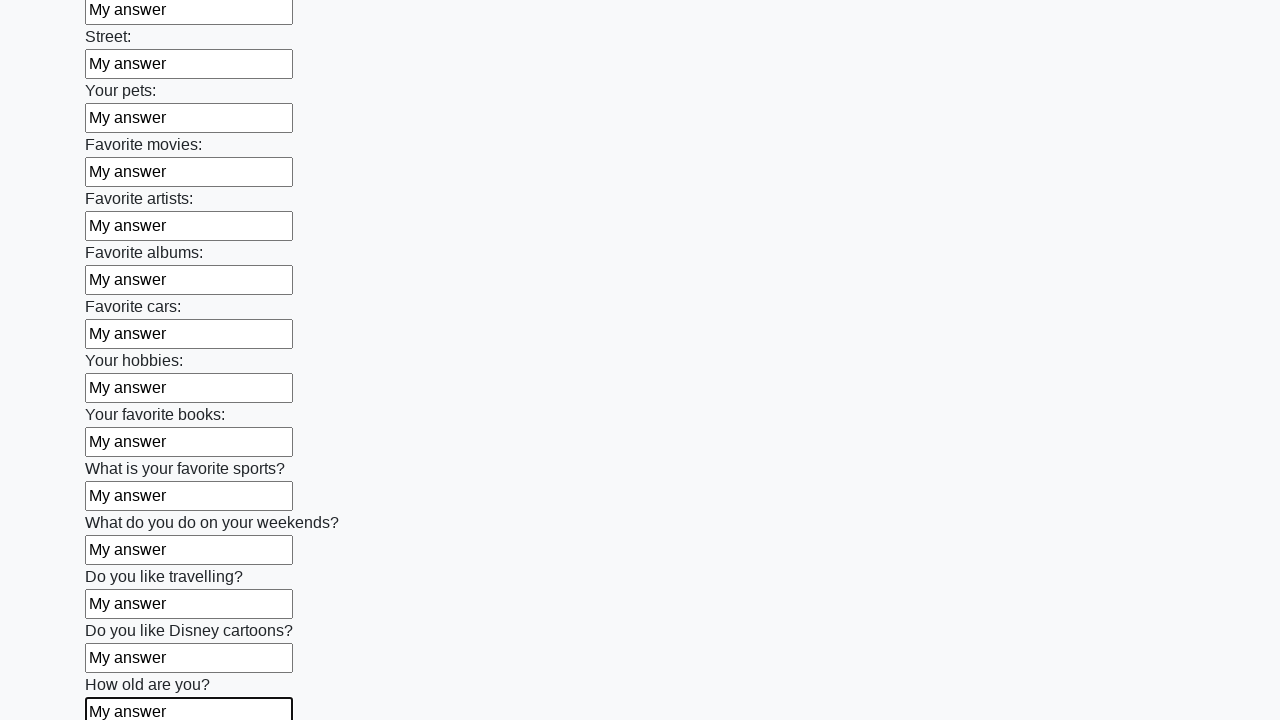

Filled text input field 19 of 100 with 'My answer' on [type='text'] >> nth=18
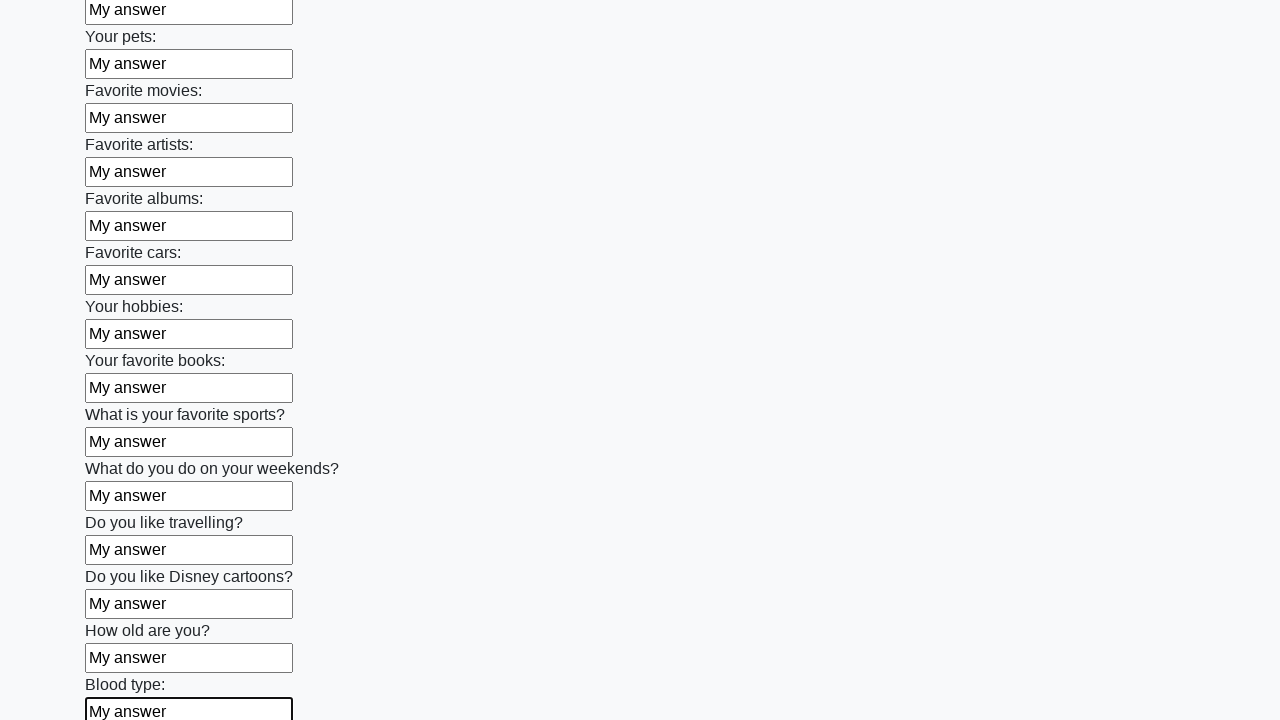

Filled text input field 20 of 100 with 'My answer' on [type='text'] >> nth=19
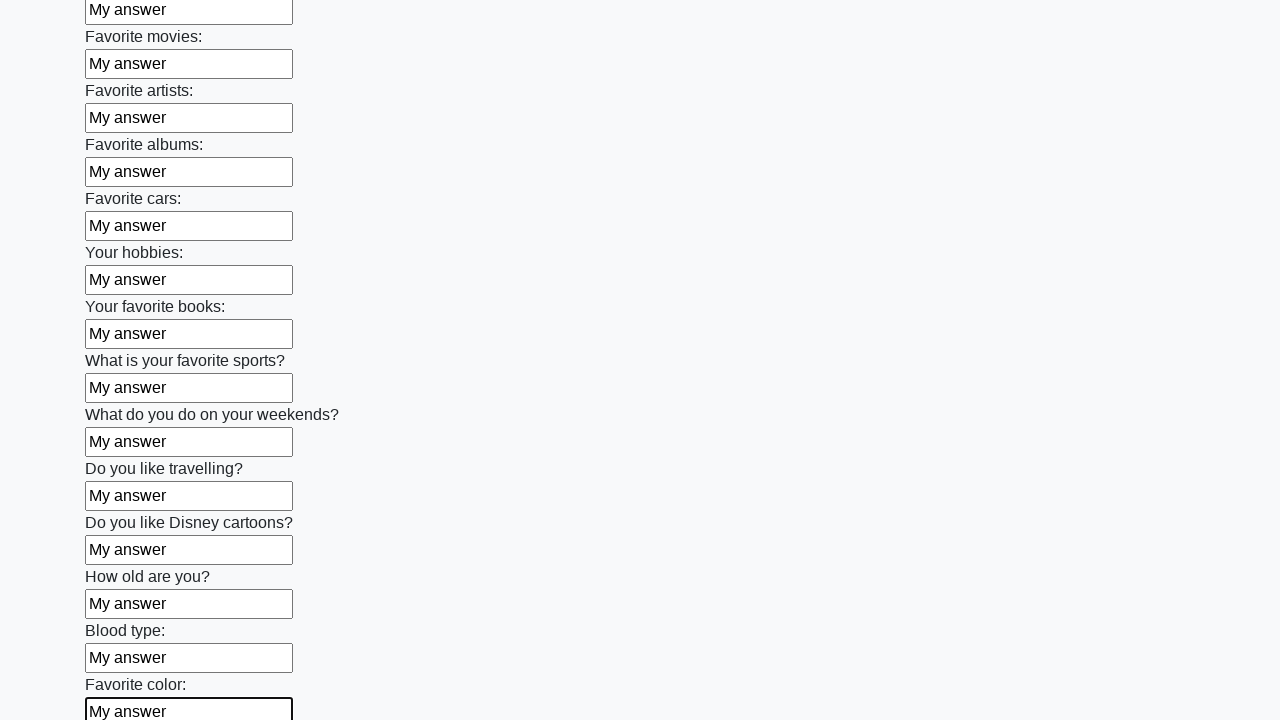

Filled text input field 21 of 100 with 'My answer' on [type='text'] >> nth=20
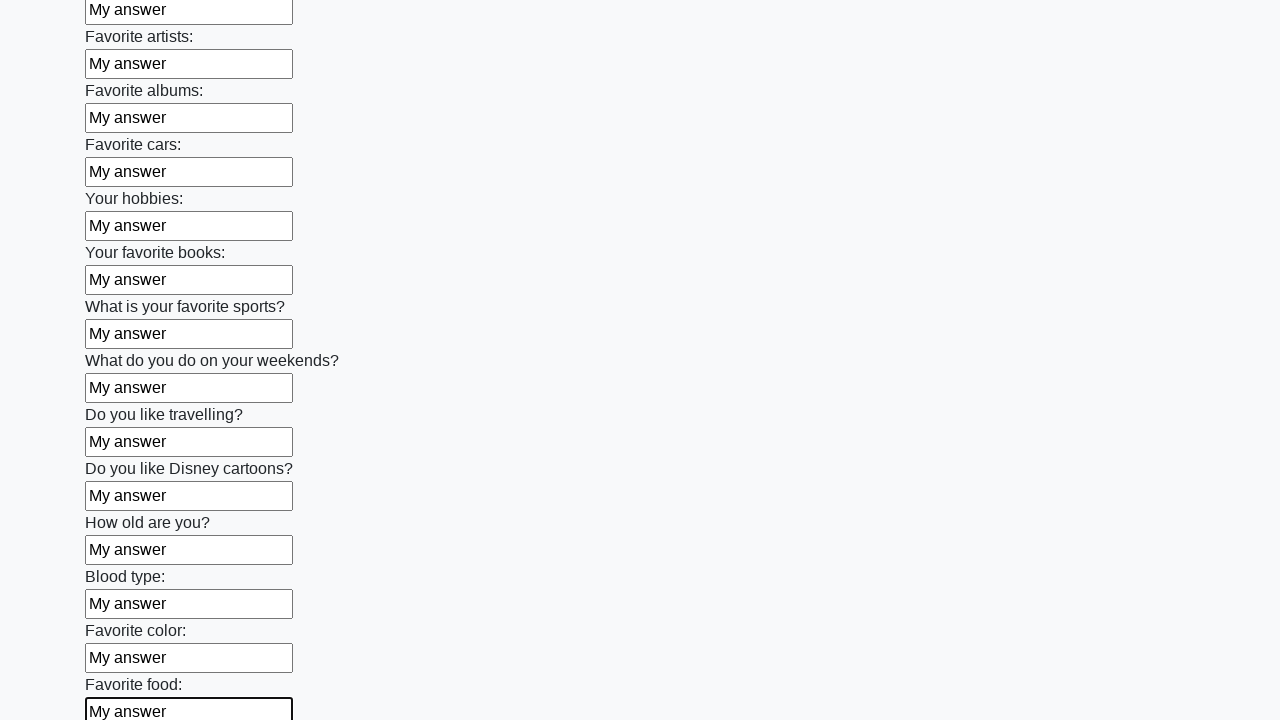

Filled text input field 22 of 100 with 'My answer' on [type='text'] >> nth=21
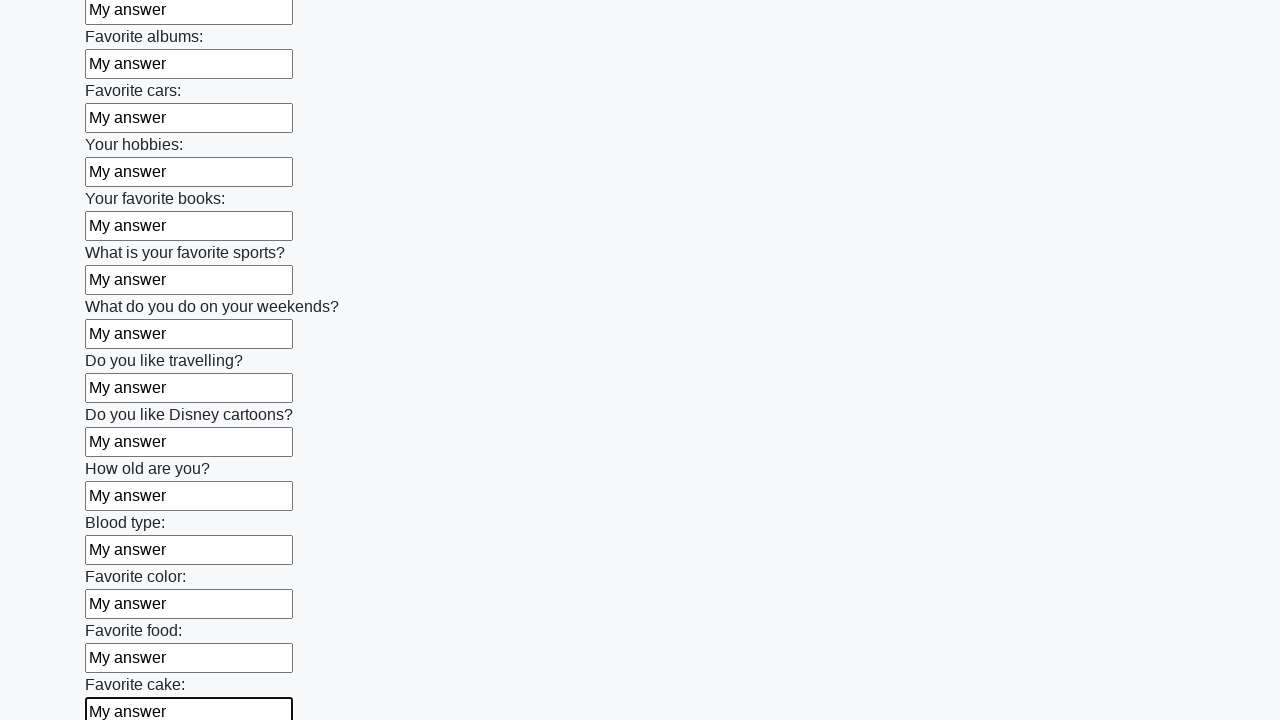

Filled text input field 23 of 100 with 'My answer' on [type='text'] >> nth=22
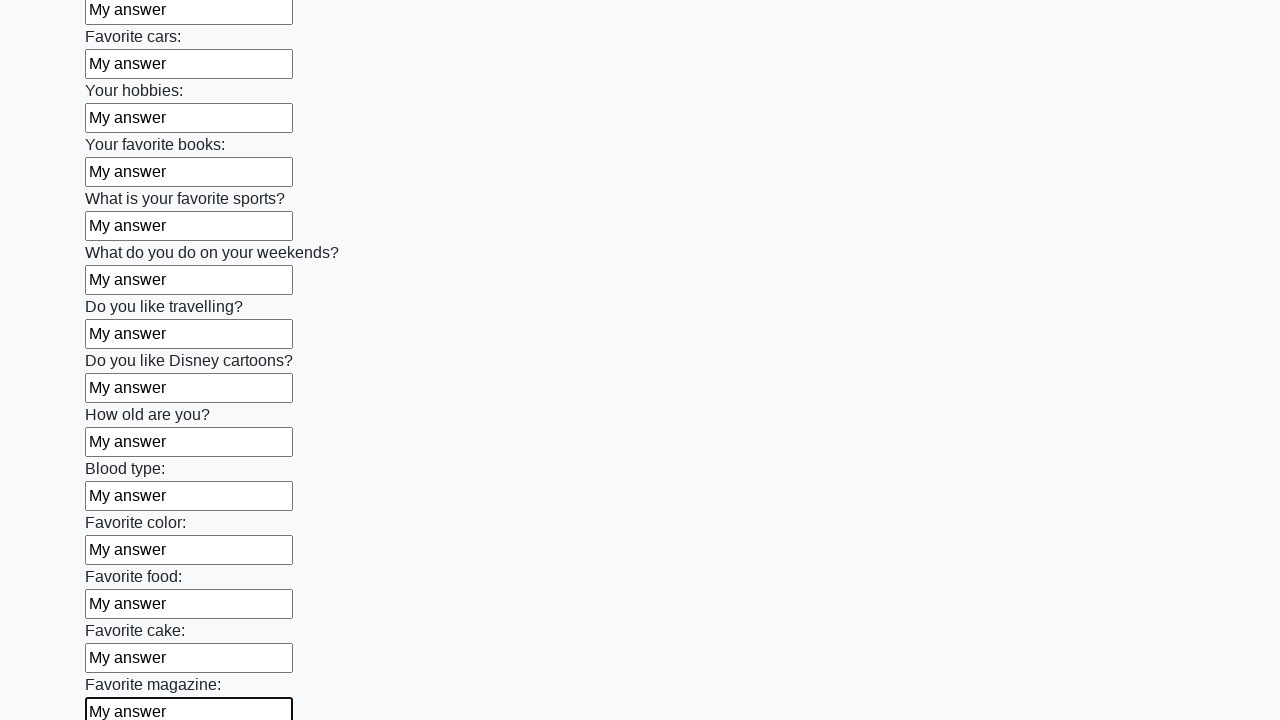

Filled text input field 24 of 100 with 'My answer' on [type='text'] >> nth=23
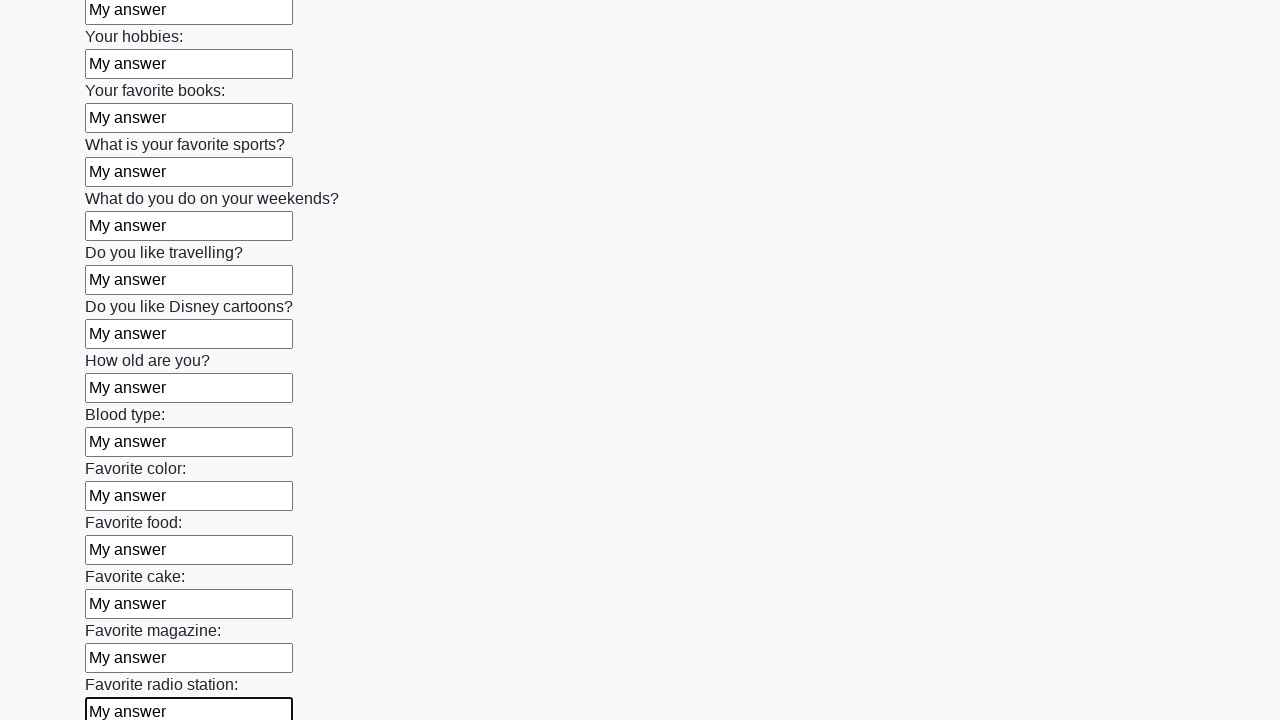

Filled text input field 25 of 100 with 'My answer' on [type='text'] >> nth=24
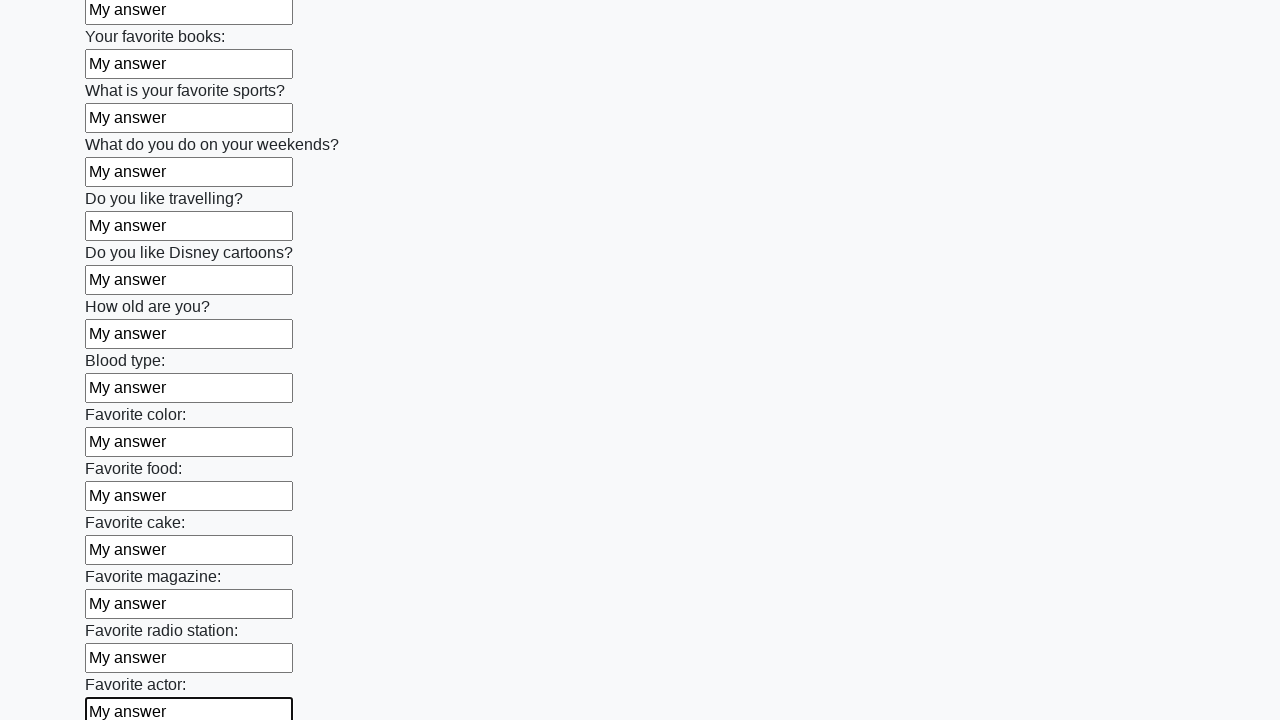

Filled text input field 26 of 100 with 'My answer' on [type='text'] >> nth=25
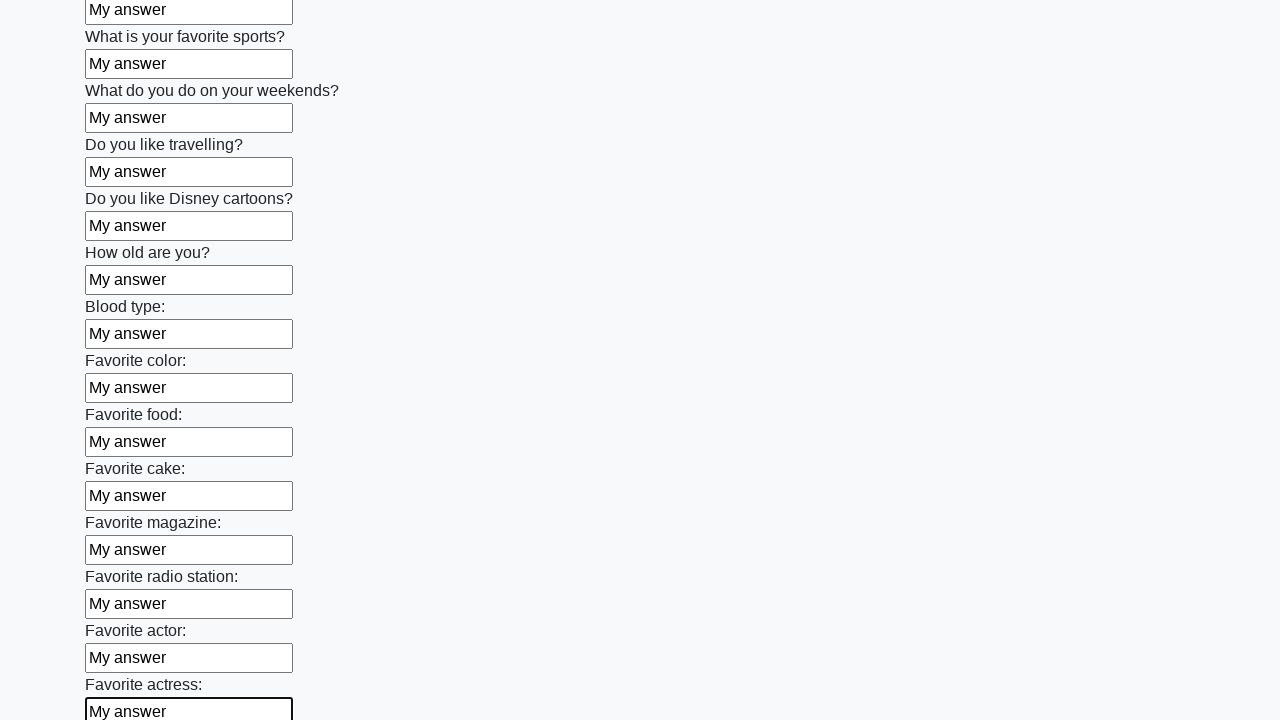

Filled text input field 27 of 100 with 'My answer' on [type='text'] >> nth=26
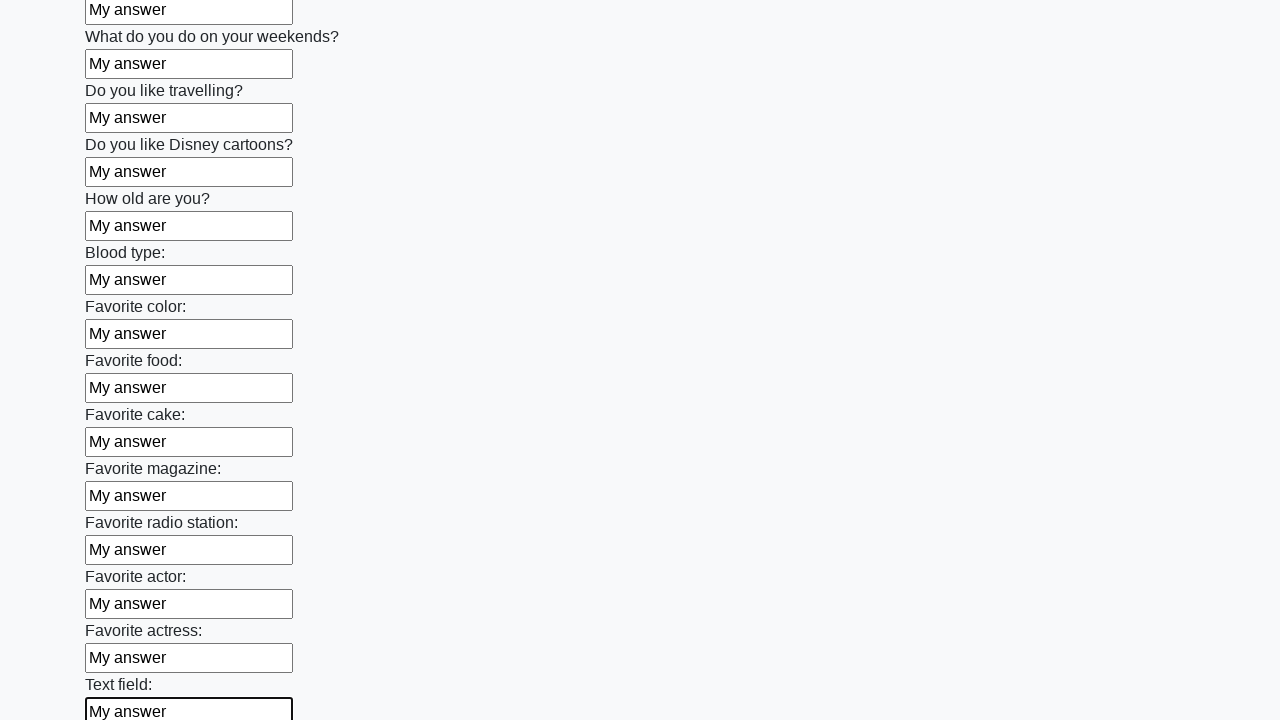

Filled text input field 28 of 100 with 'My answer' on [type='text'] >> nth=27
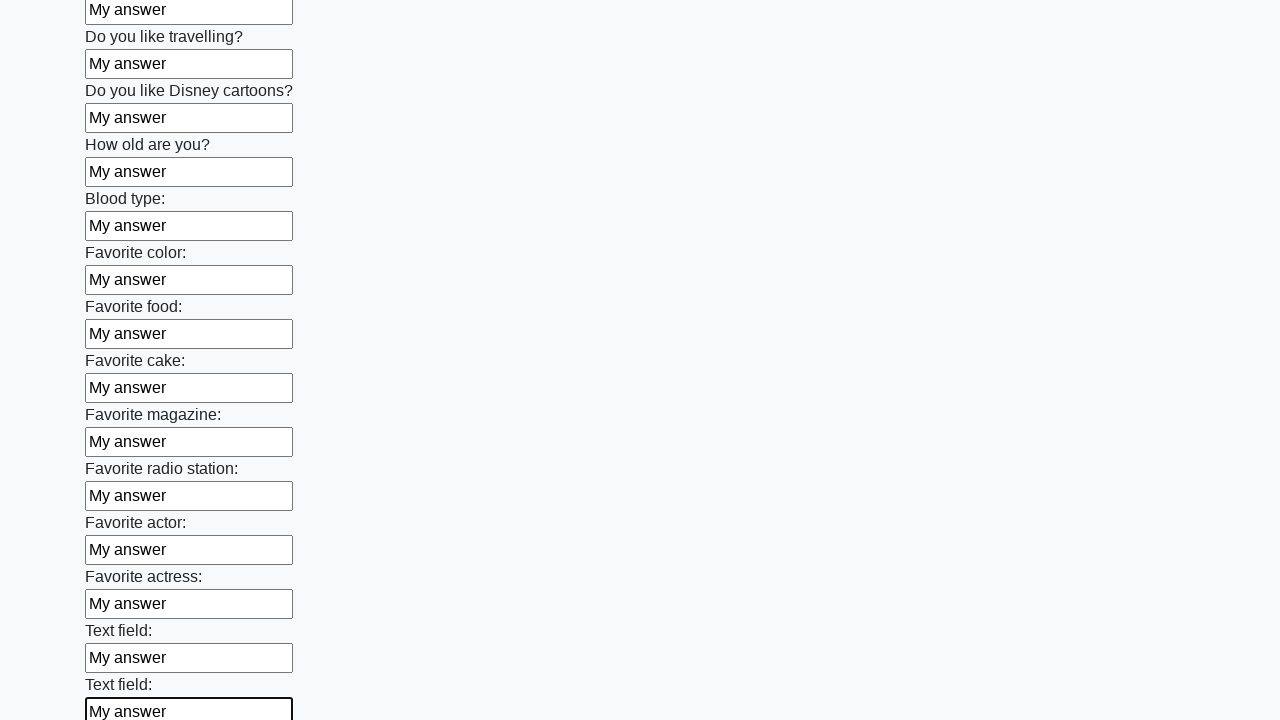

Filled text input field 29 of 100 with 'My answer' on [type='text'] >> nth=28
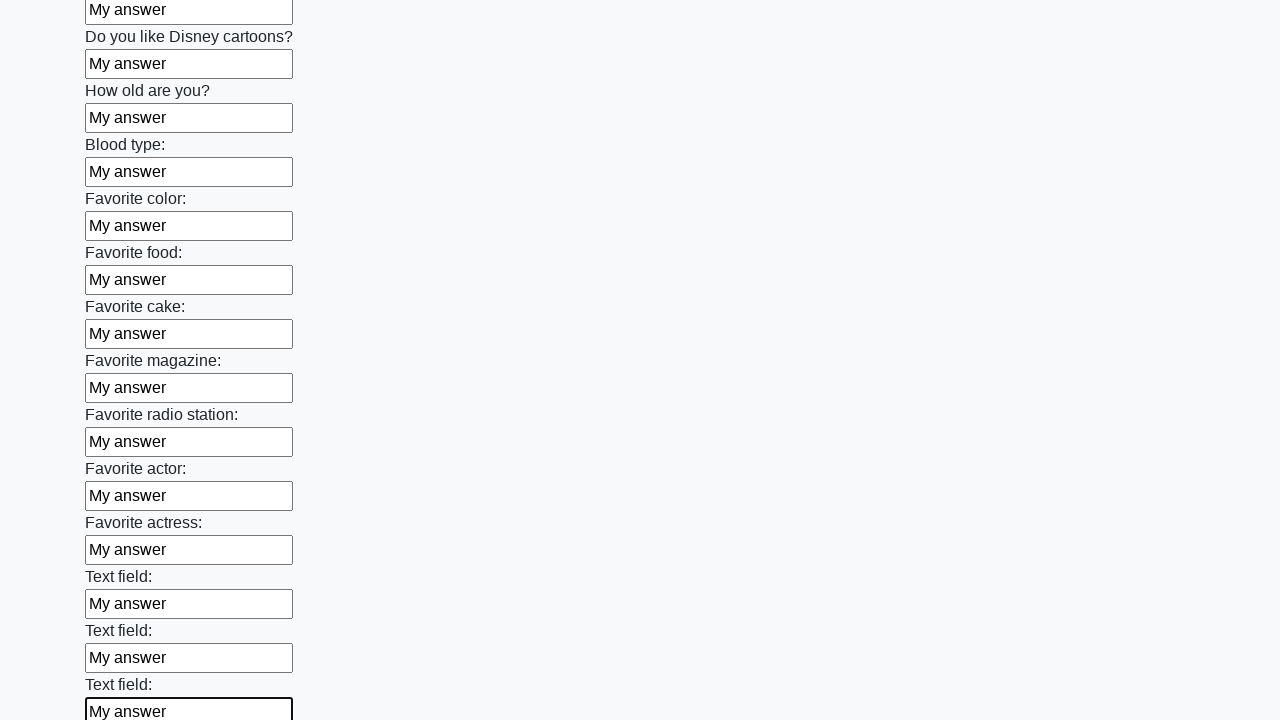

Filled text input field 30 of 100 with 'My answer' on [type='text'] >> nth=29
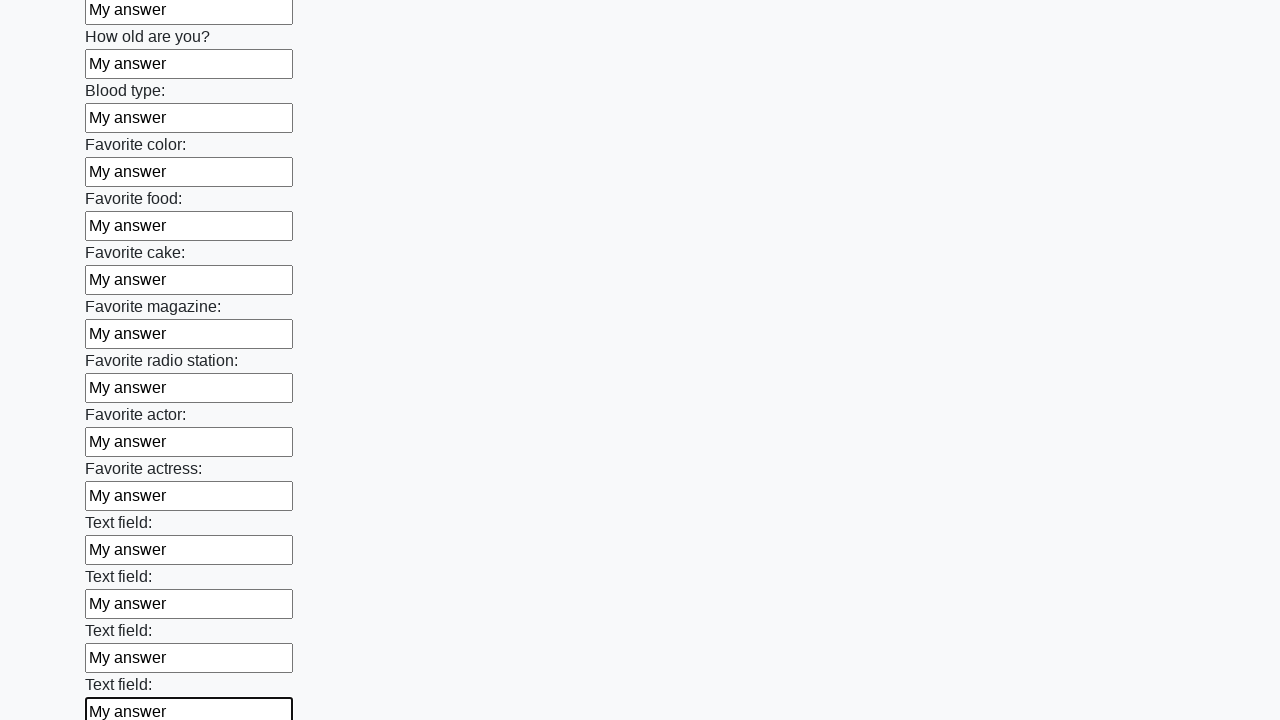

Filled text input field 31 of 100 with 'My answer' on [type='text'] >> nth=30
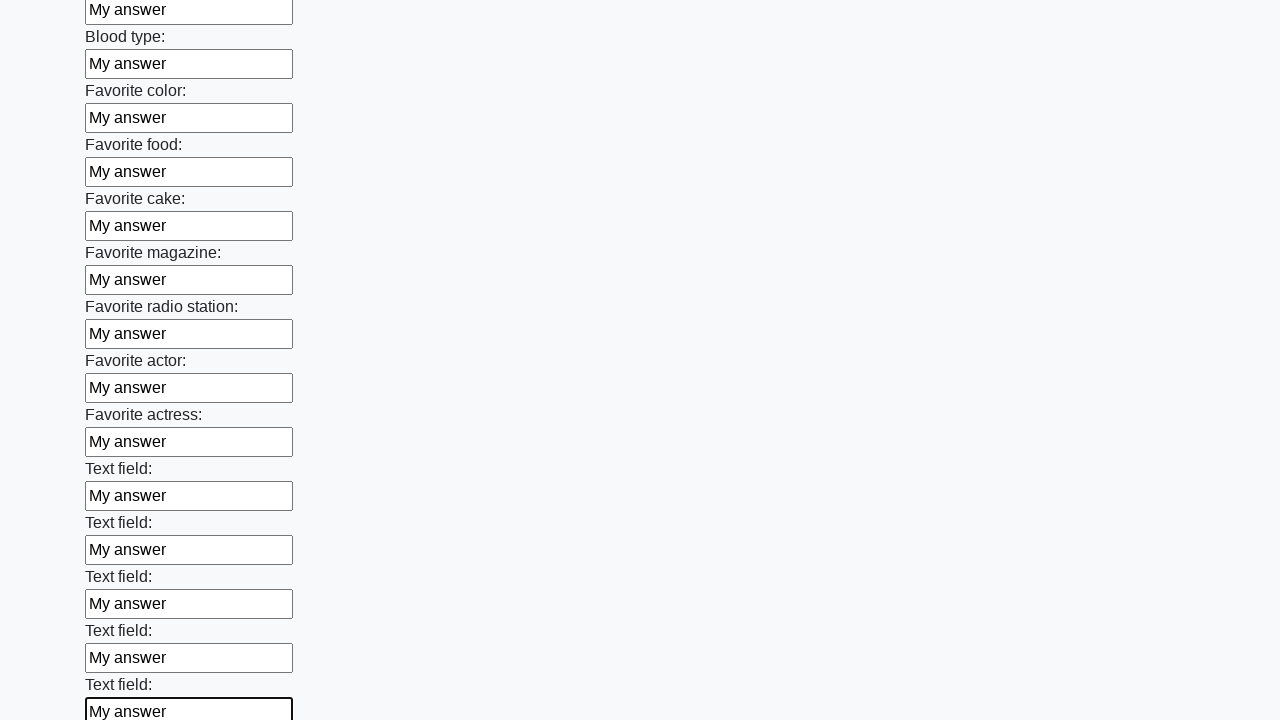

Filled text input field 32 of 100 with 'My answer' on [type='text'] >> nth=31
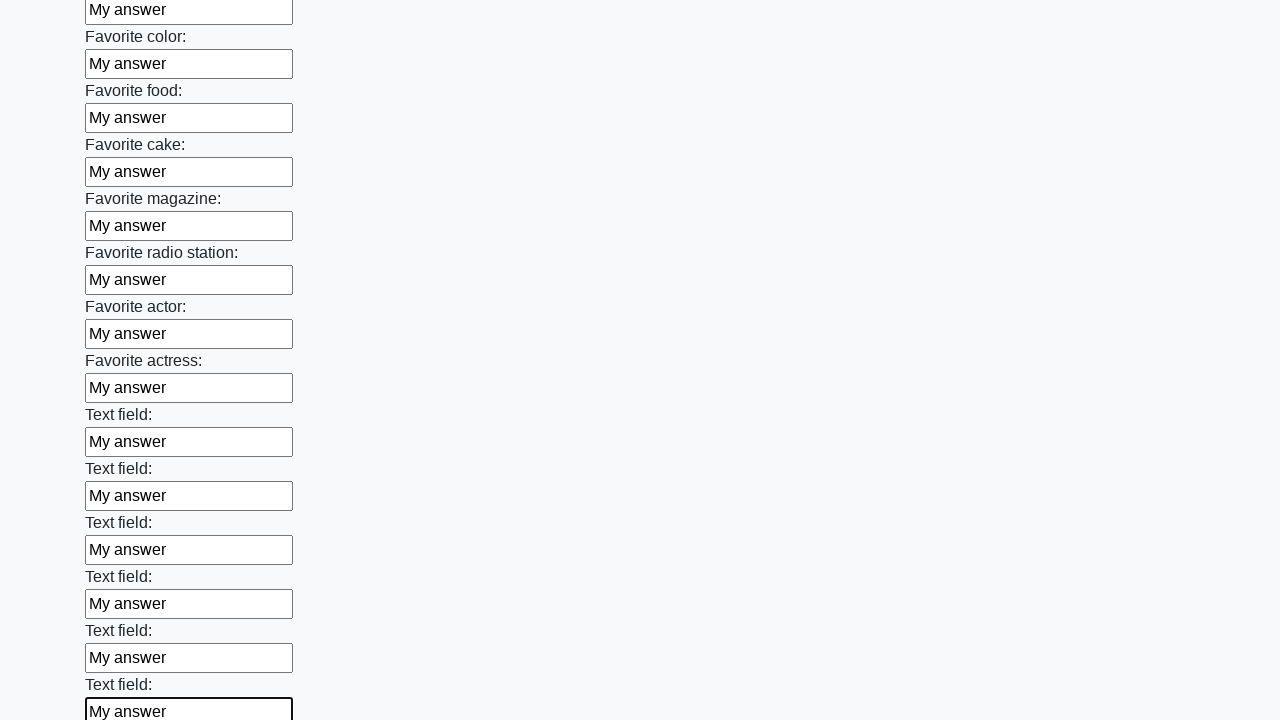

Filled text input field 33 of 100 with 'My answer' on [type='text'] >> nth=32
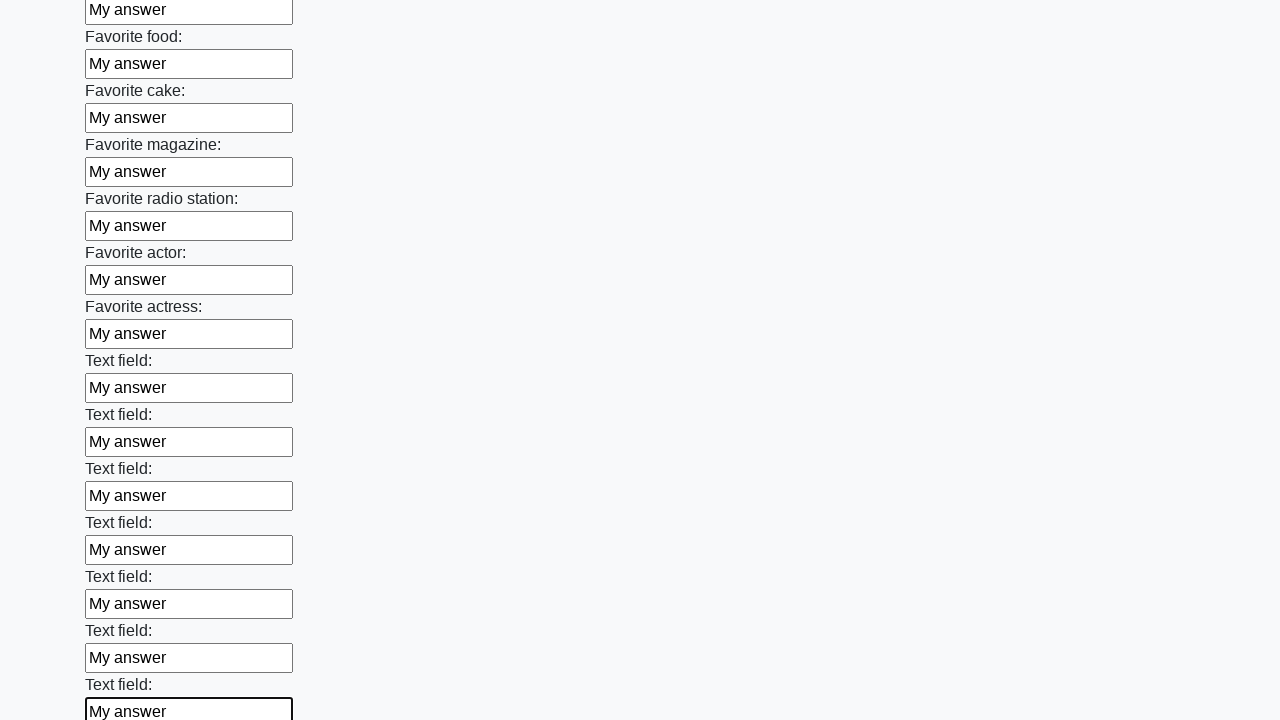

Filled text input field 34 of 100 with 'My answer' on [type='text'] >> nth=33
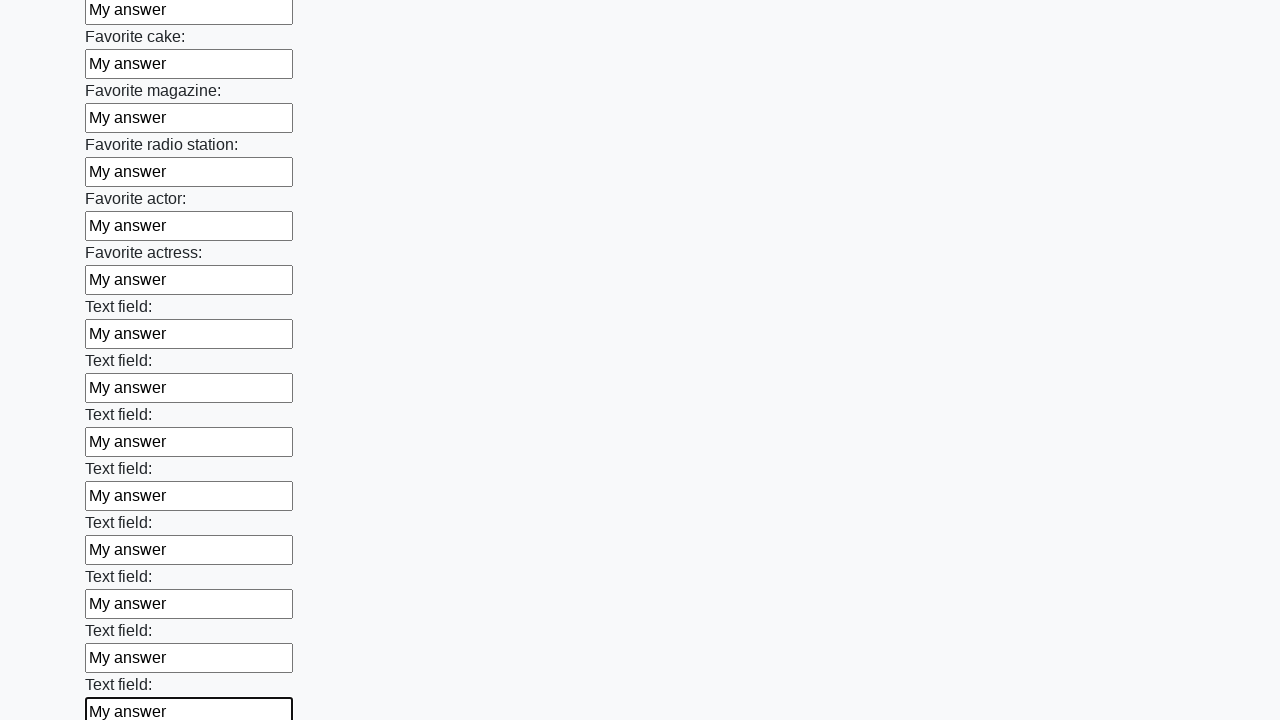

Filled text input field 35 of 100 with 'My answer' on [type='text'] >> nth=34
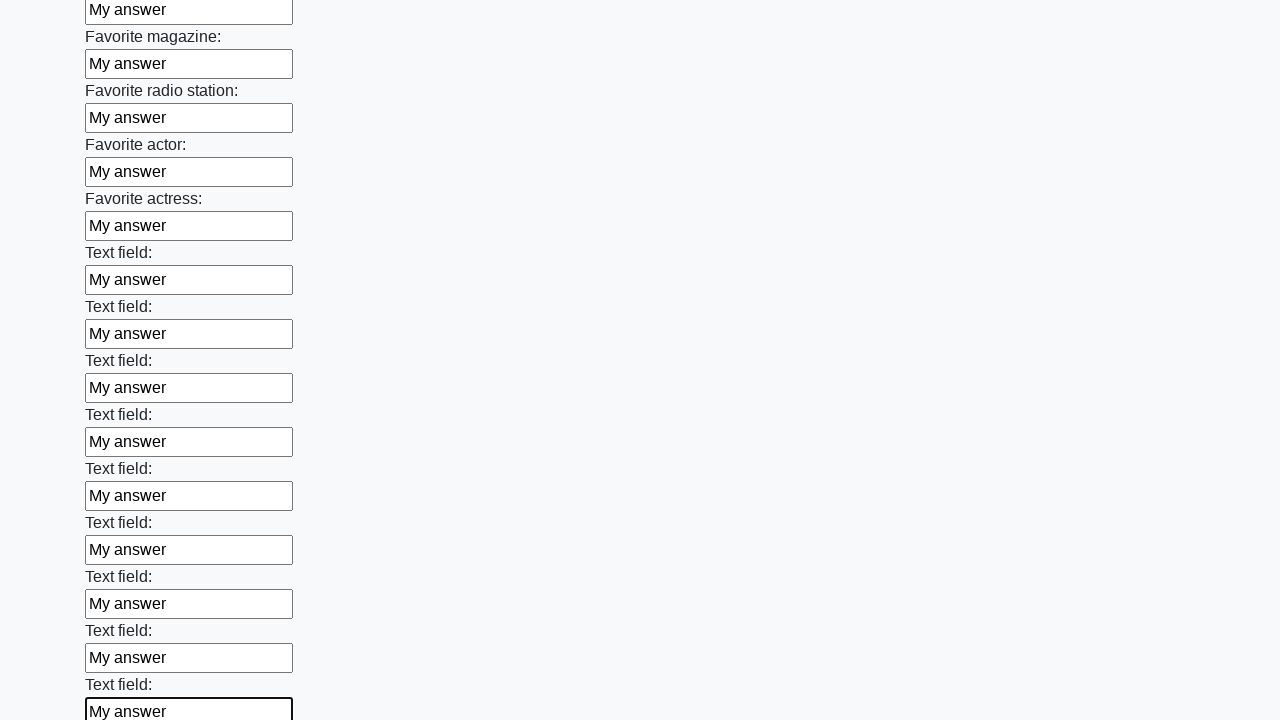

Filled text input field 36 of 100 with 'My answer' on [type='text'] >> nth=35
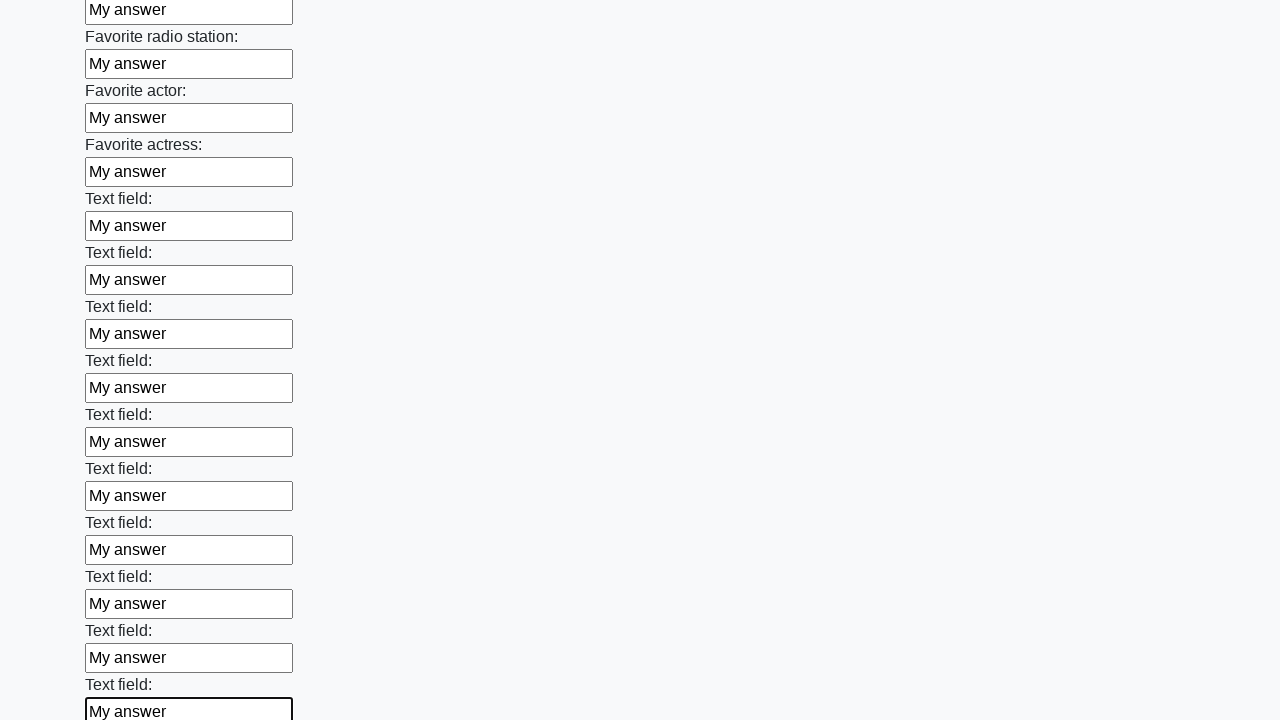

Filled text input field 37 of 100 with 'My answer' on [type='text'] >> nth=36
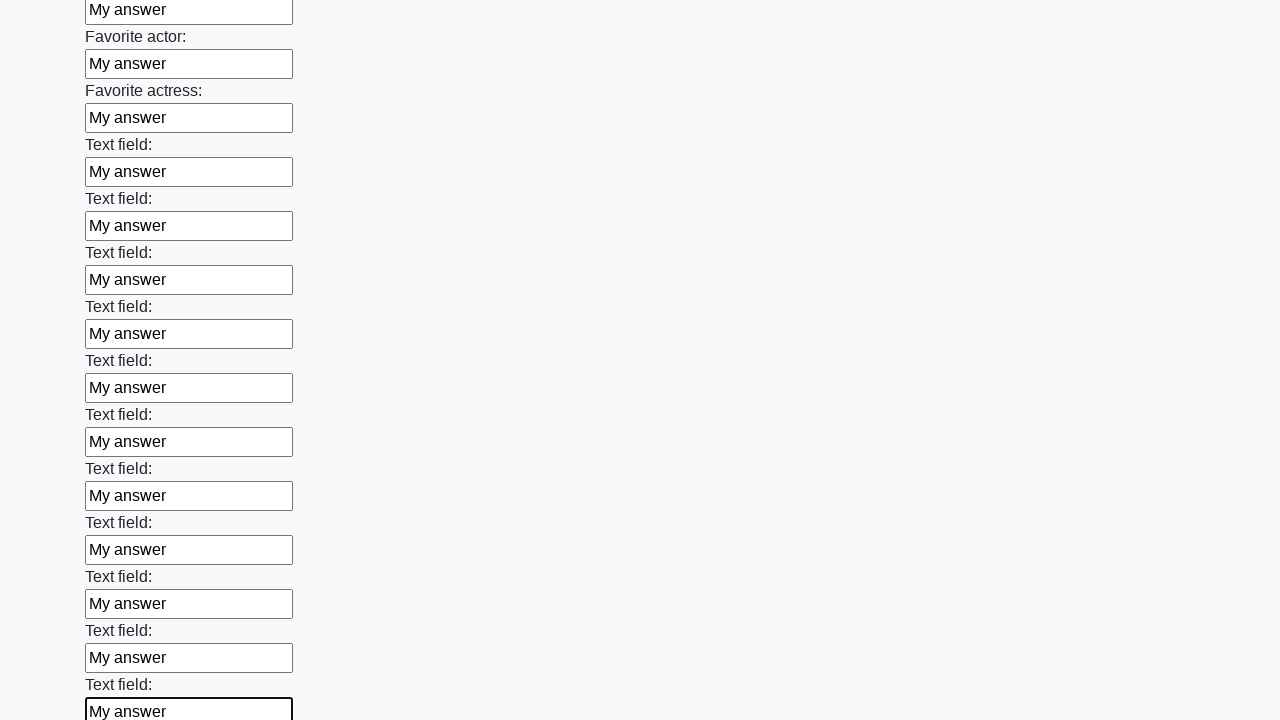

Filled text input field 38 of 100 with 'My answer' on [type='text'] >> nth=37
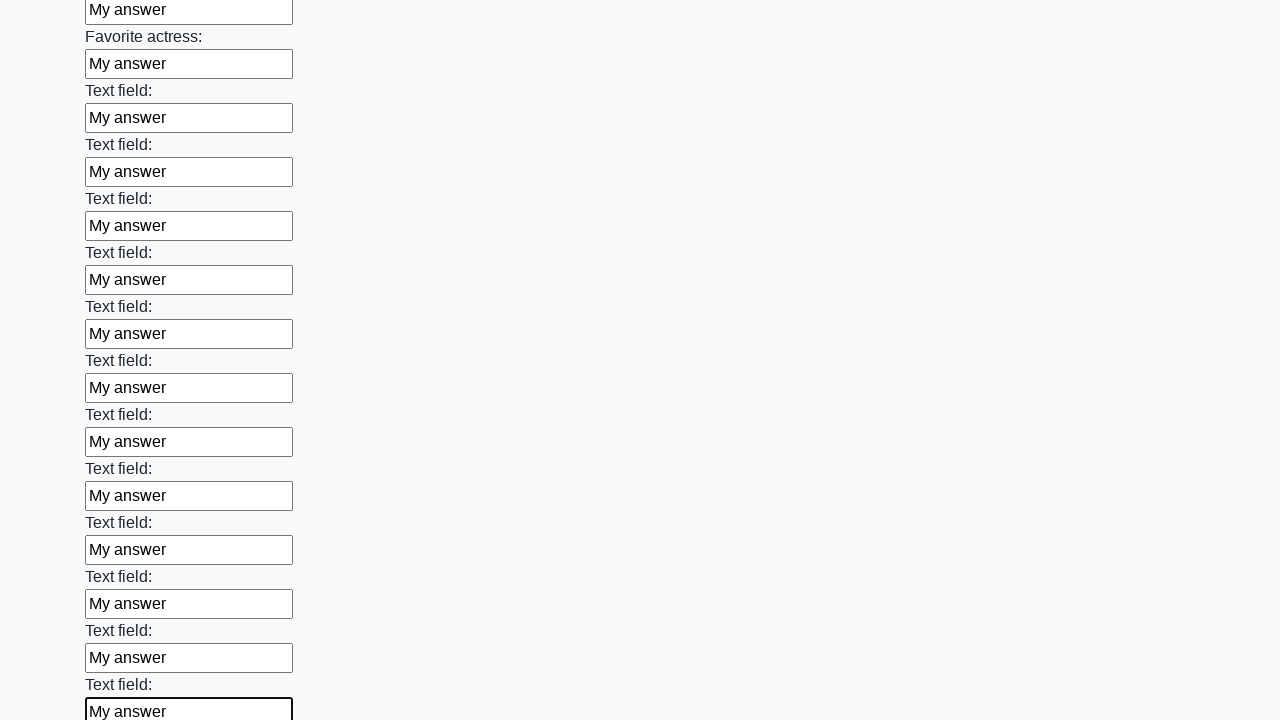

Filled text input field 39 of 100 with 'My answer' on [type='text'] >> nth=38
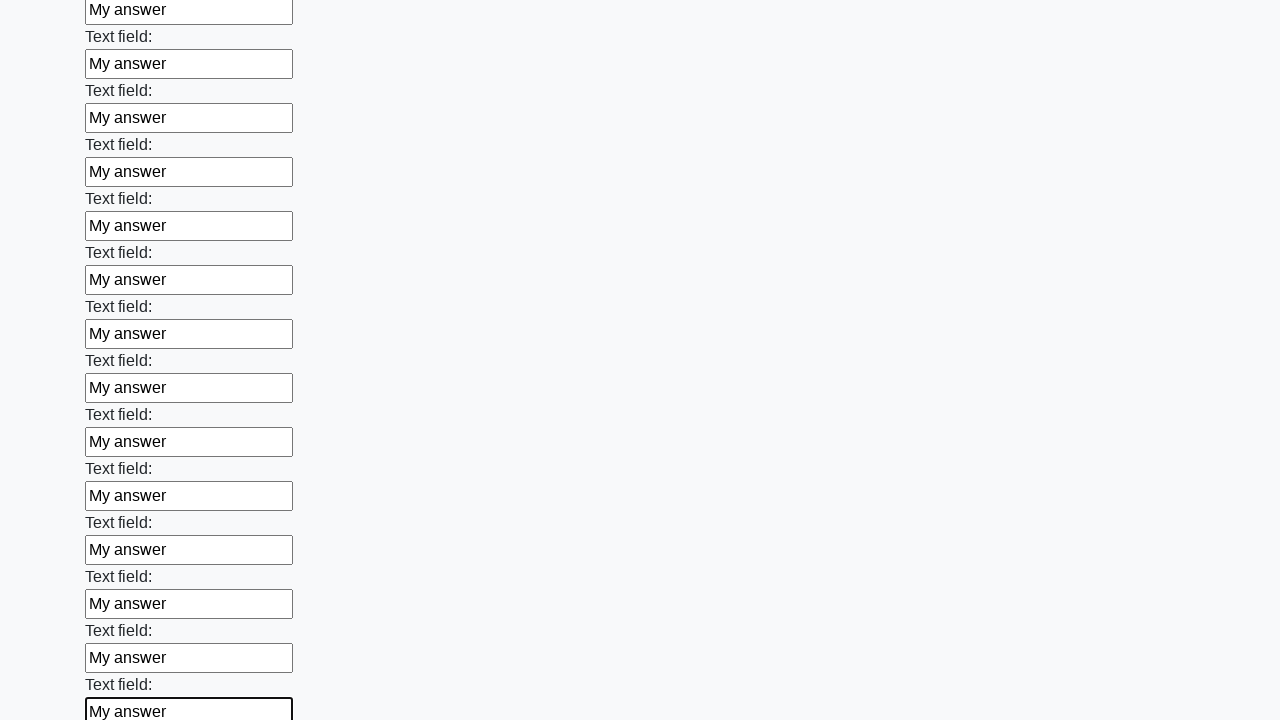

Filled text input field 40 of 100 with 'My answer' on [type='text'] >> nth=39
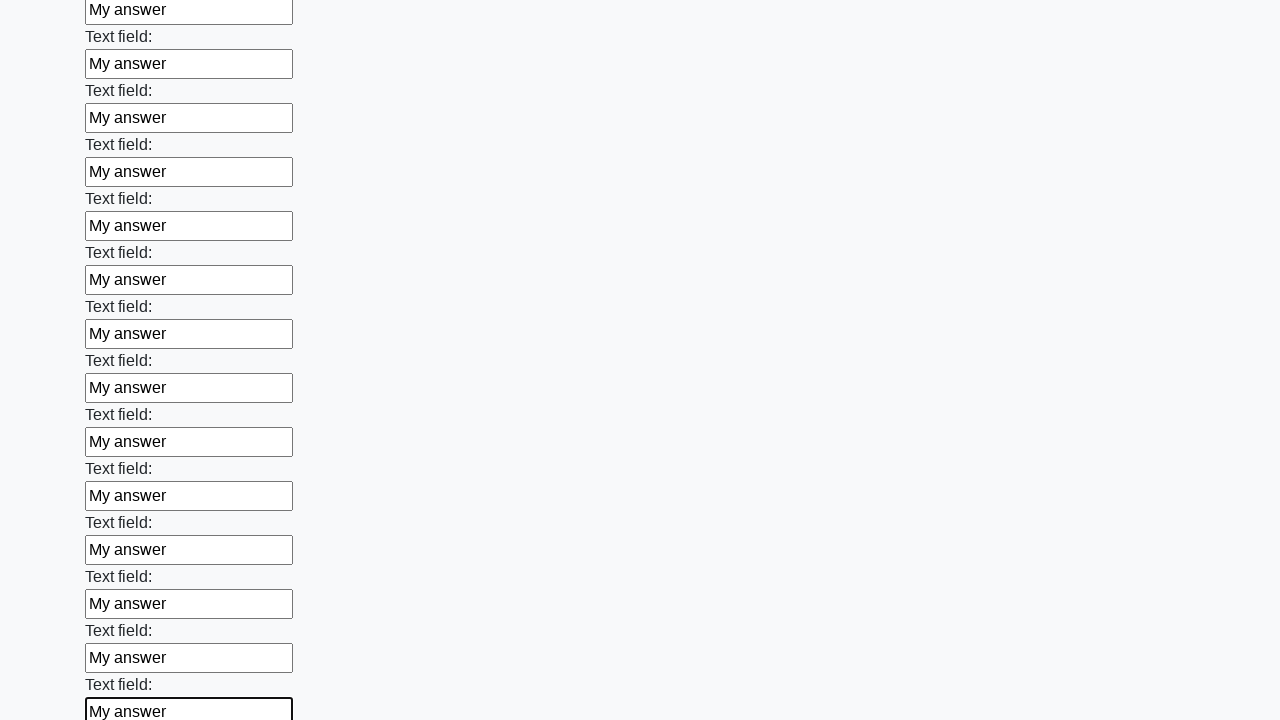

Filled text input field 41 of 100 with 'My answer' on [type='text'] >> nth=40
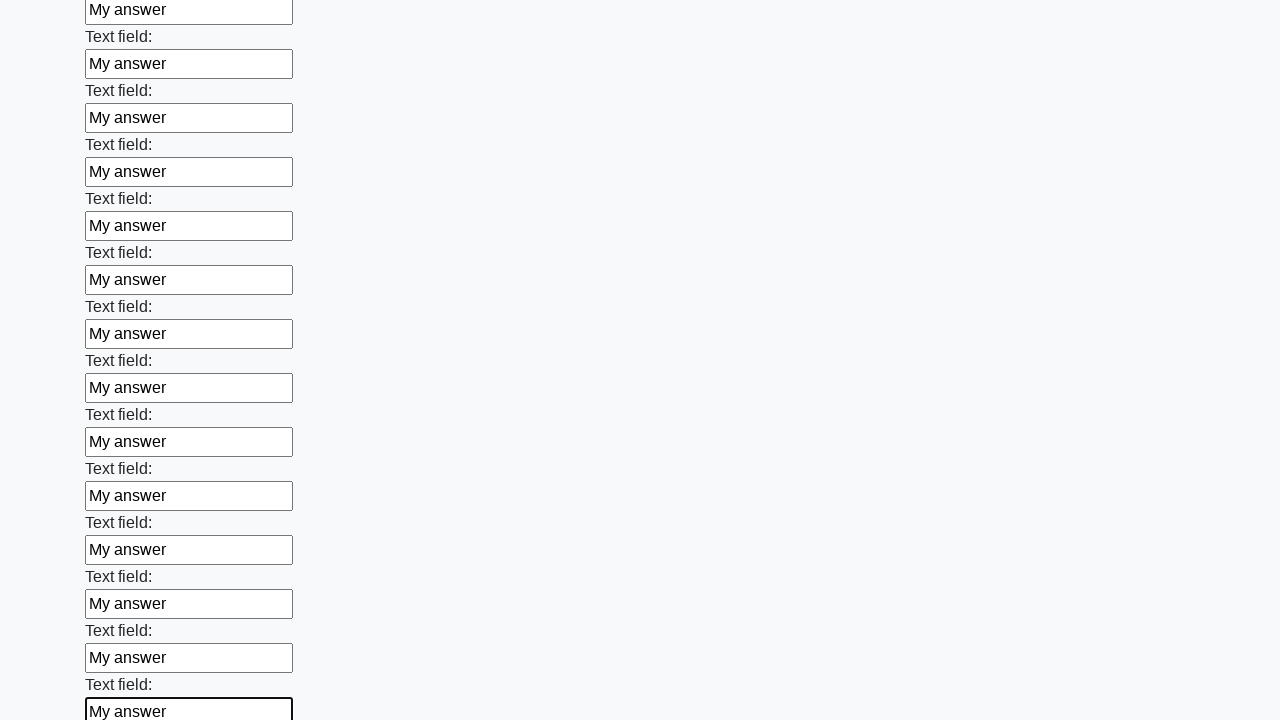

Filled text input field 42 of 100 with 'My answer' on [type='text'] >> nth=41
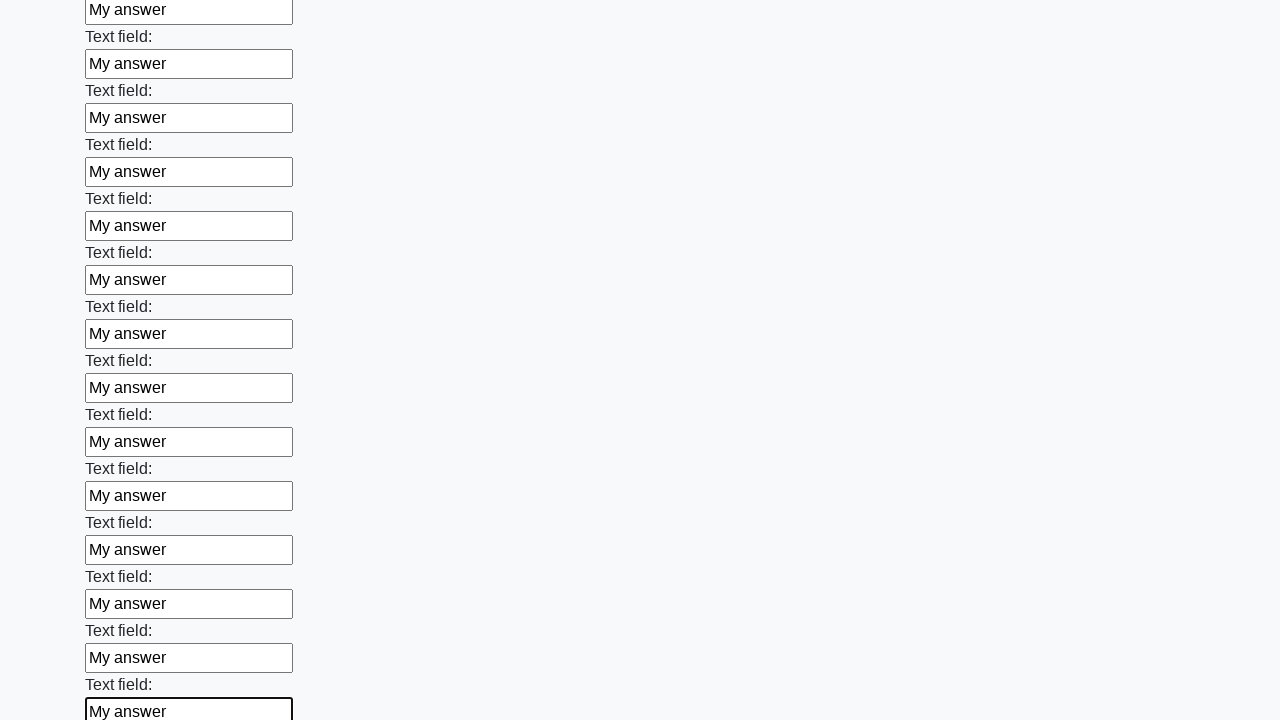

Filled text input field 43 of 100 with 'My answer' on [type='text'] >> nth=42
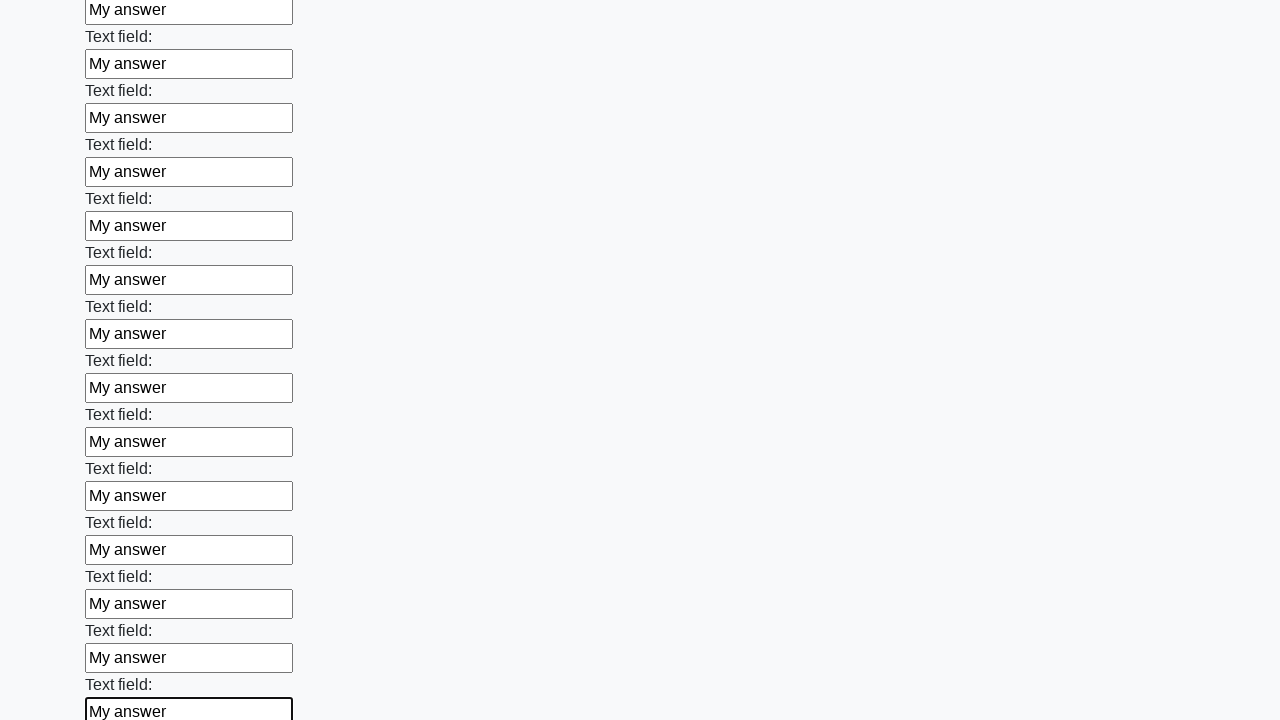

Filled text input field 44 of 100 with 'My answer' on [type='text'] >> nth=43
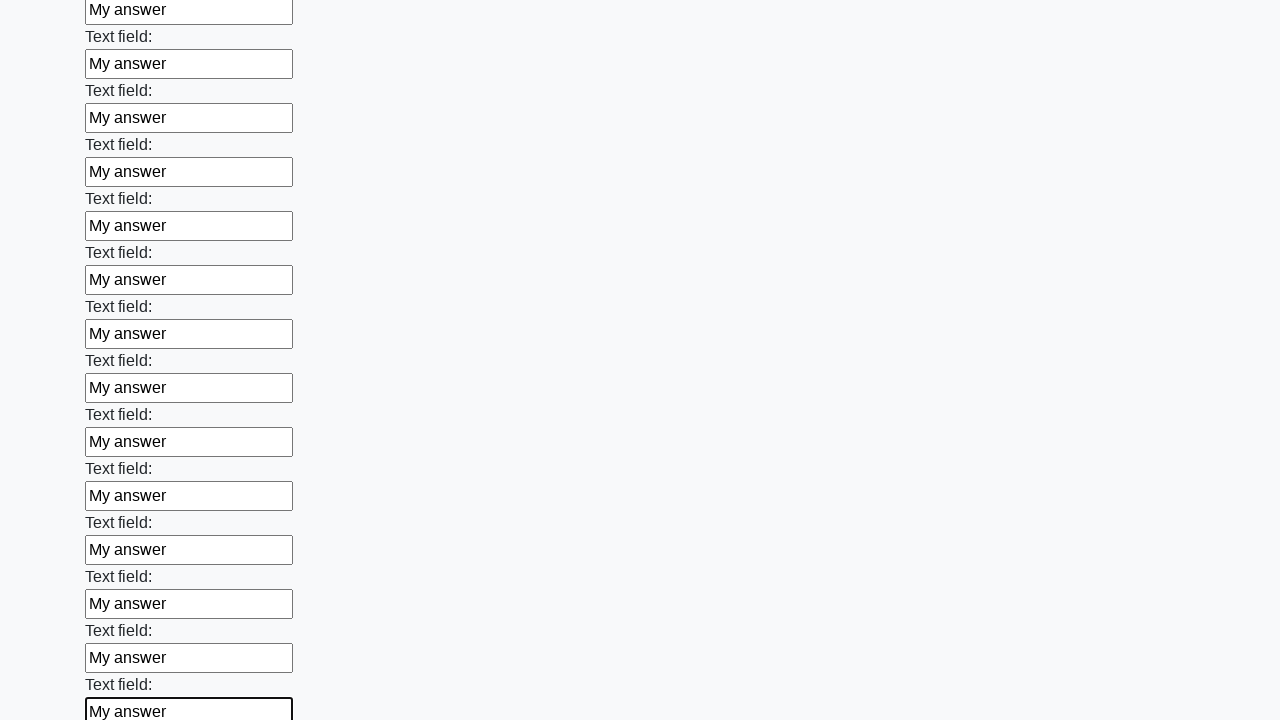

Filled text input field 45 of 100 with 'My answer' on [type='text'] >> nth=44
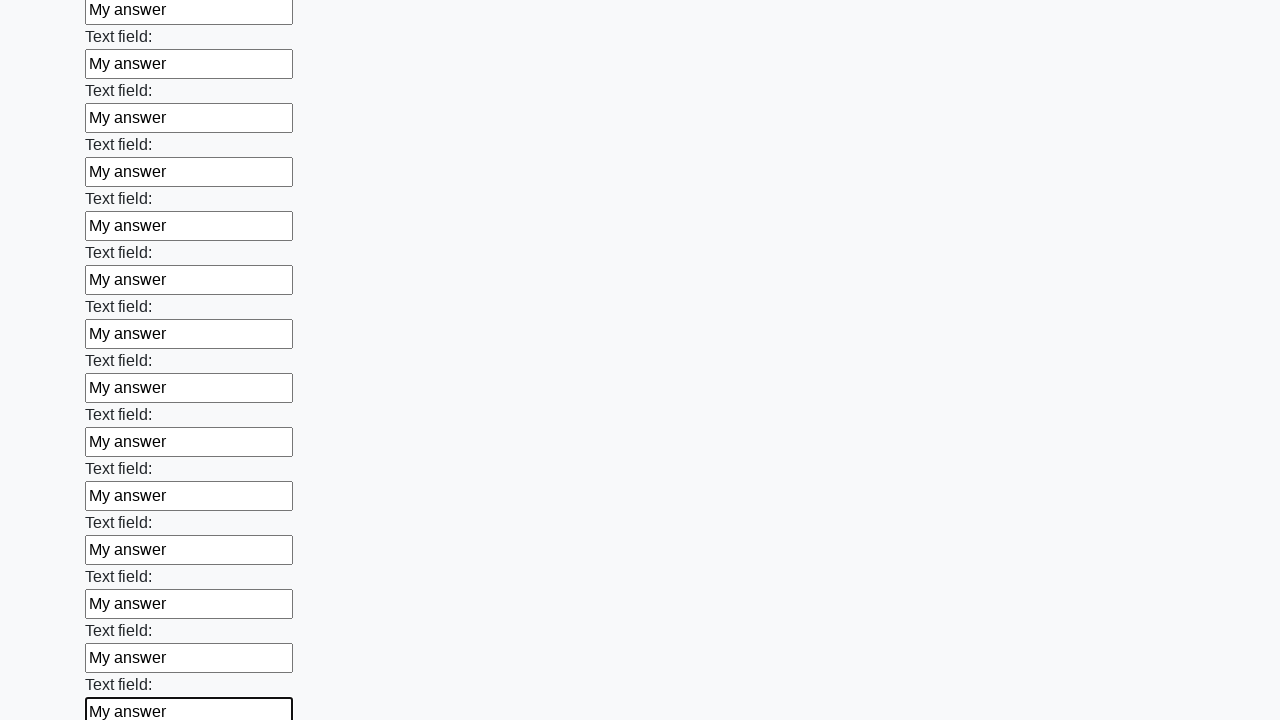

Filled text input field 46 of 100 with 'My answer' on [type='text'] >> nth=45
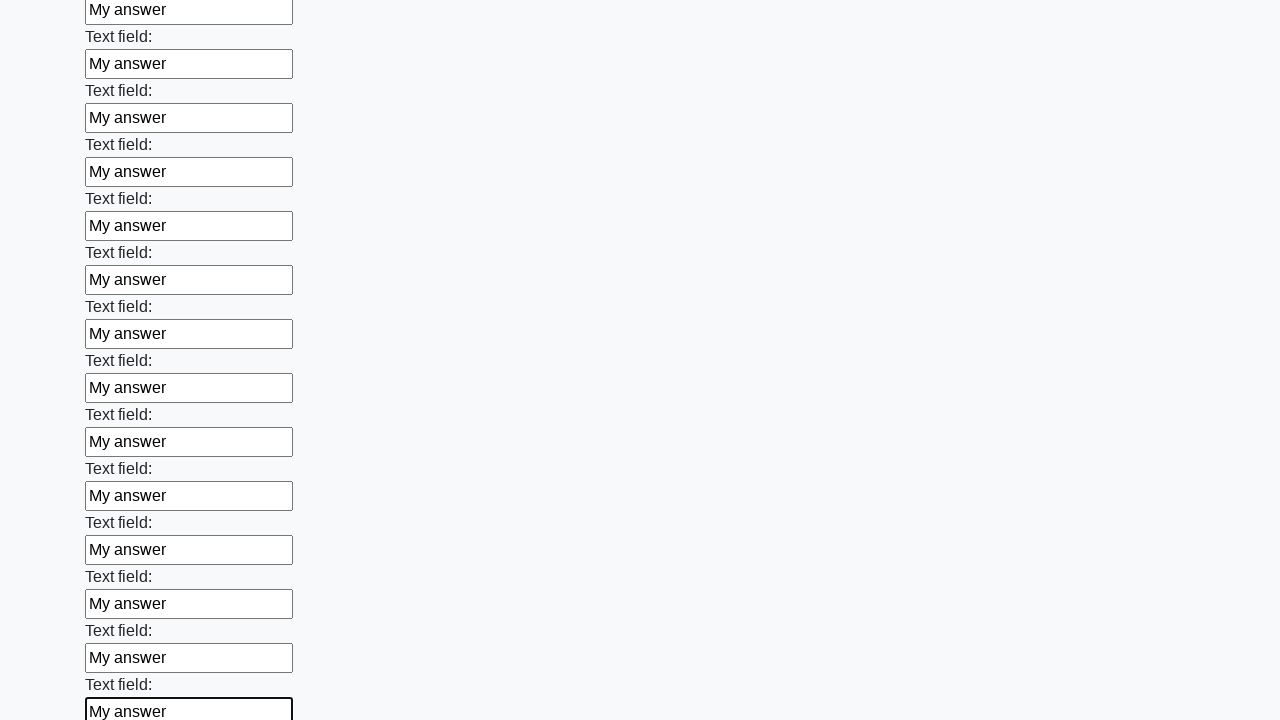

Filled text input field 47 of 100 with 'My answer' on [type='text'] >> nth=46
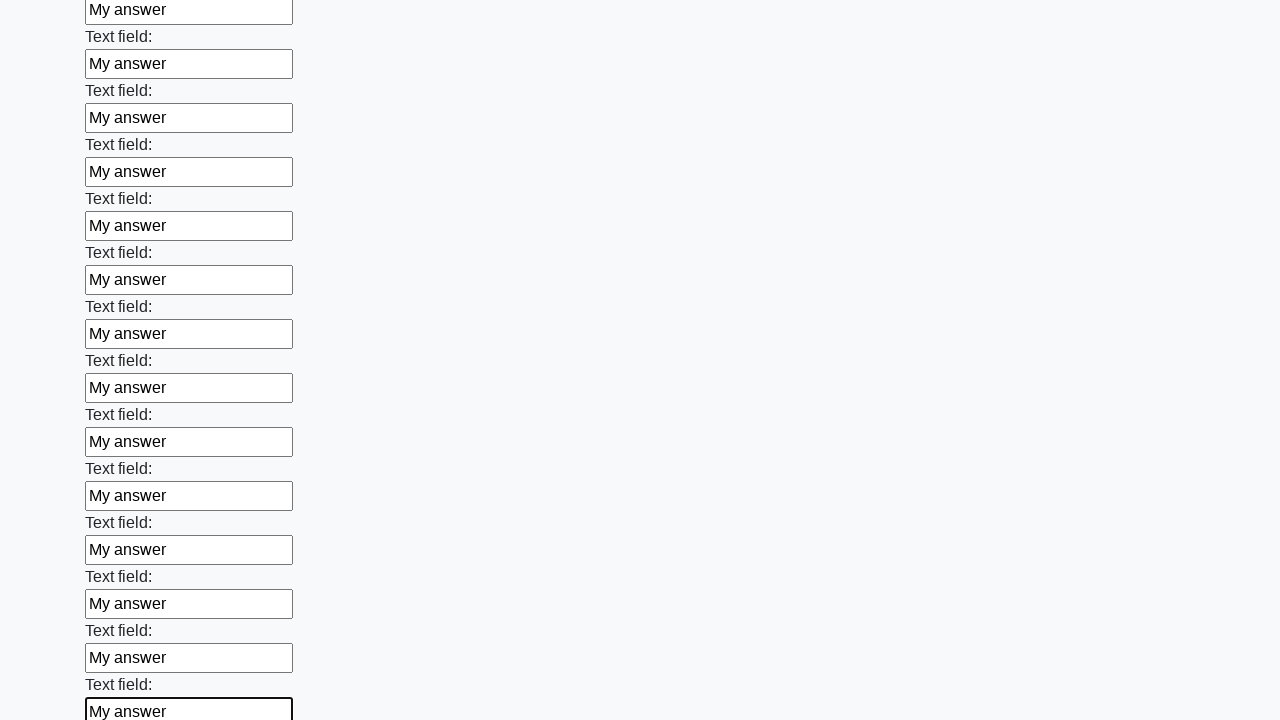

Filled text input field 48 of 100 with 'My answer' on [type='text'] >> nth=47
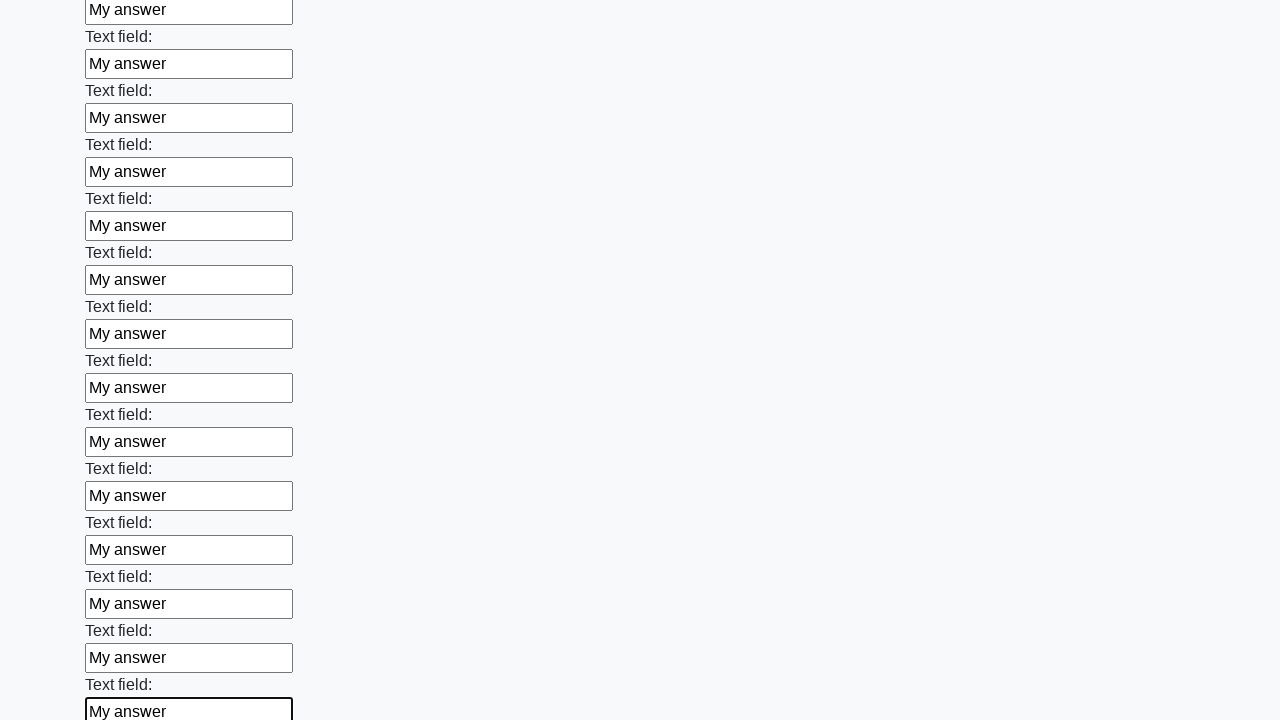

Filled text input field 49 of 100 with 'My answer' on [type='text'] >> nth=48
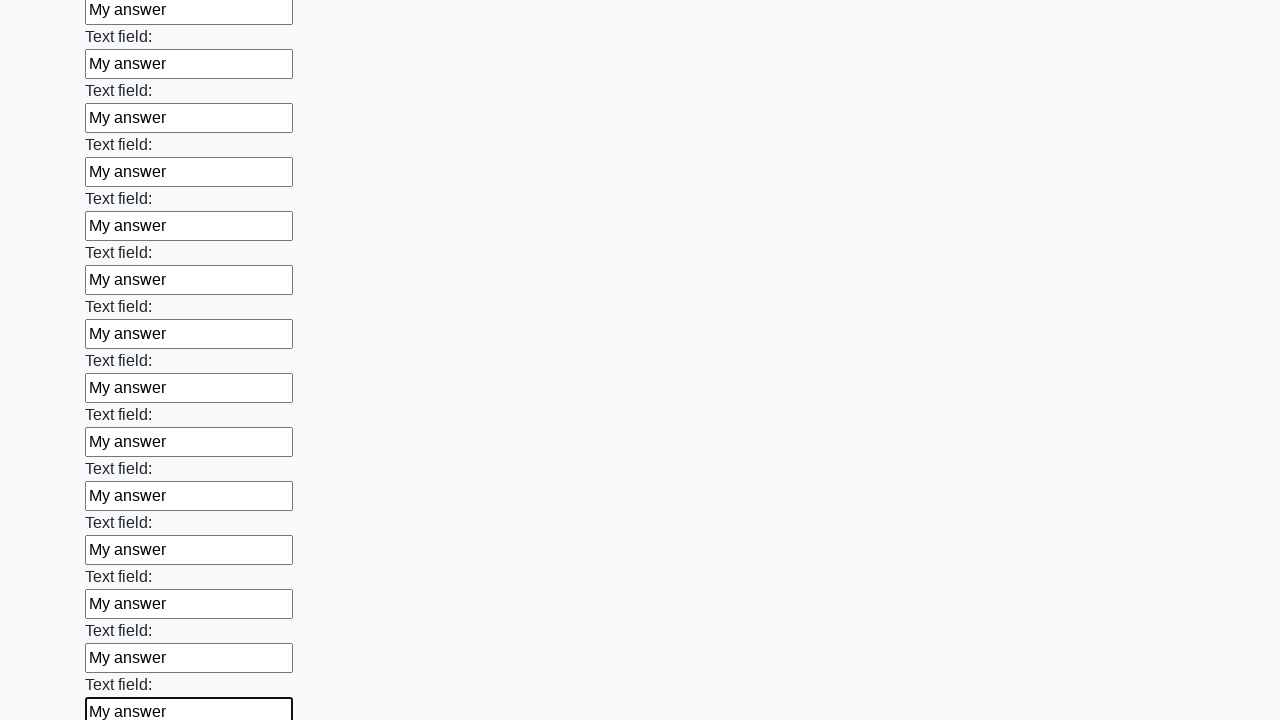

Filled text input field 50 of 100 with 'My answer' on [type='text'] >> nth=49
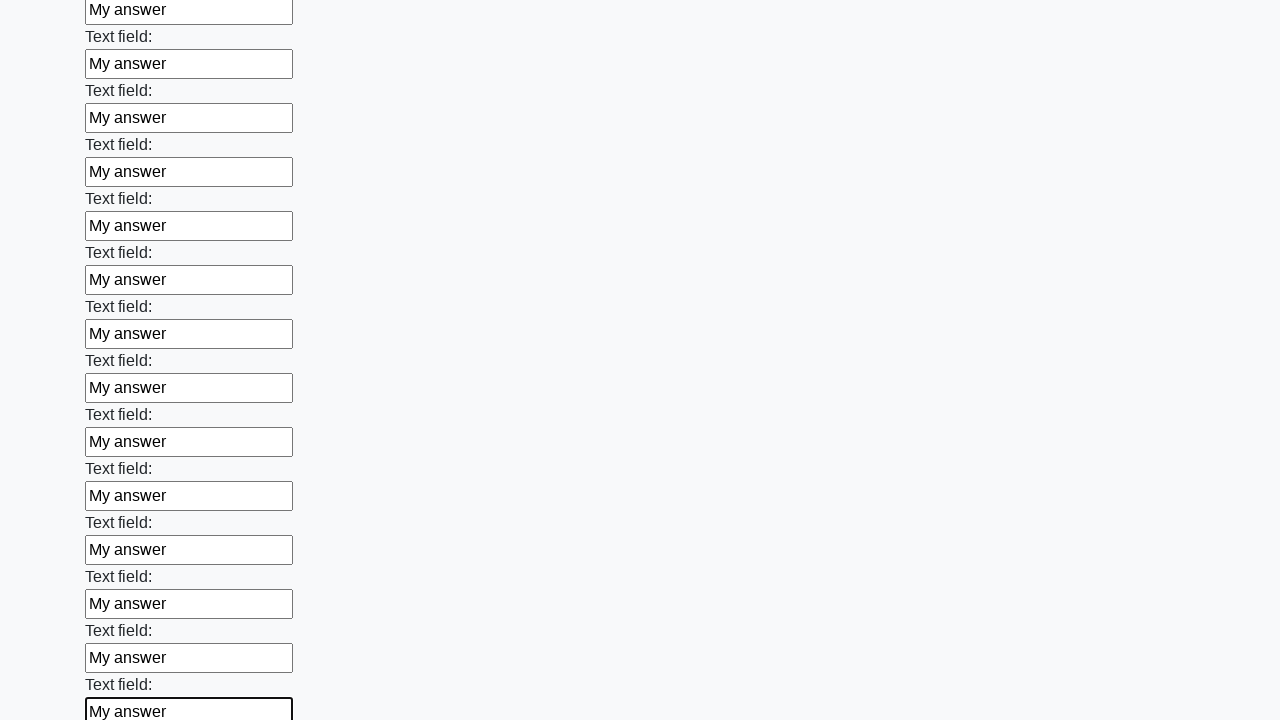

Filled text input field 51 of 100 with 'My answer' on [type='text'] >> nth=50
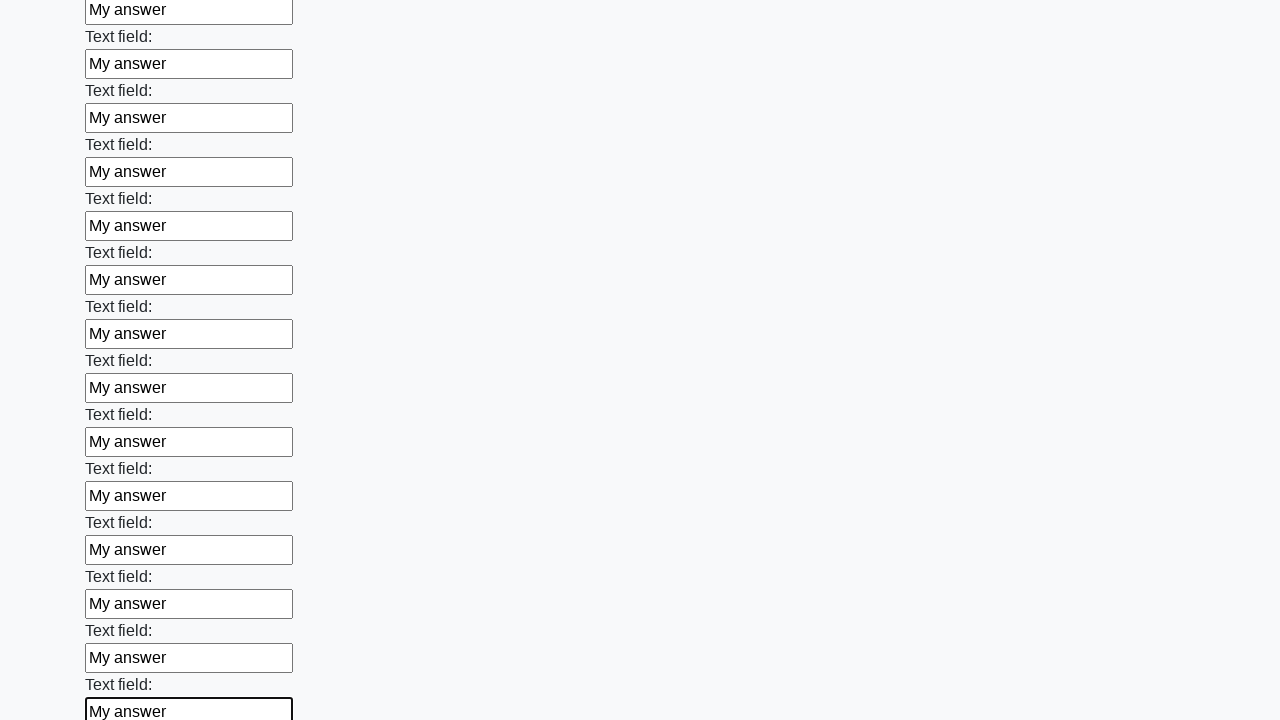

Filled text input field 52 of 100 with 'My answer' on [type='text'] >> nth=51
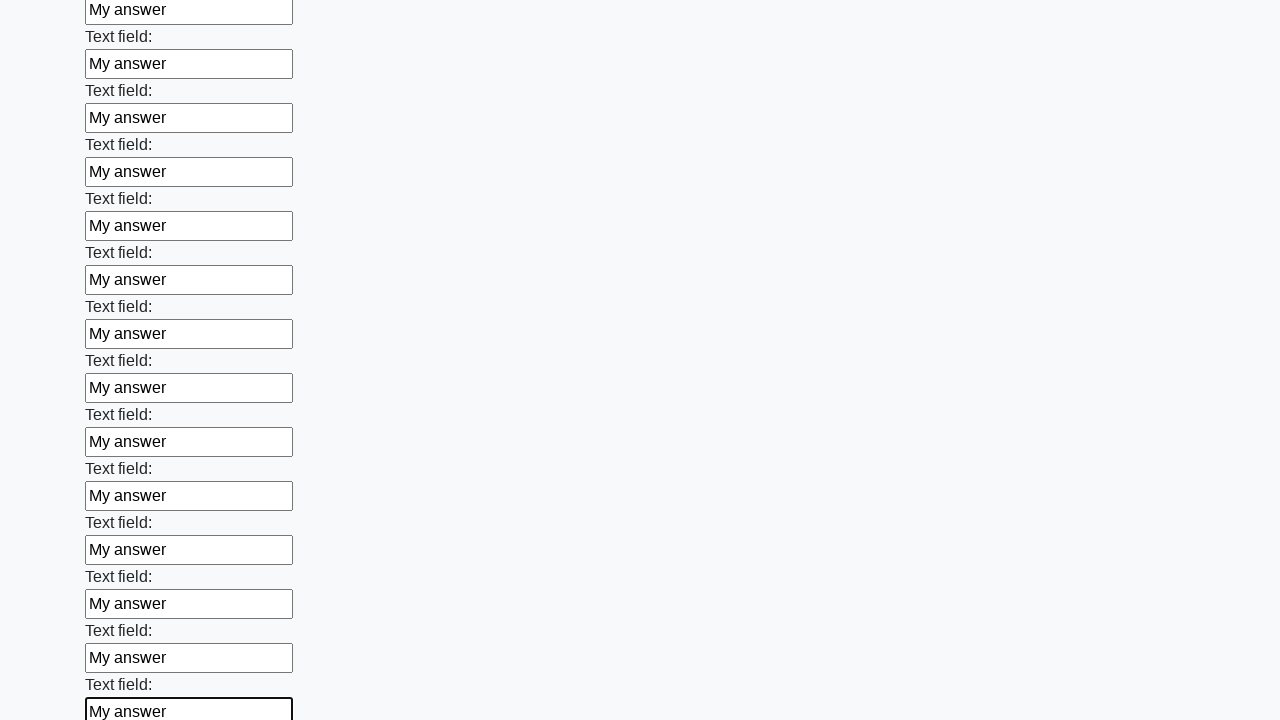

Filled text input field 53 of 100 with 'My answer' on [type='text'] >> nth=52
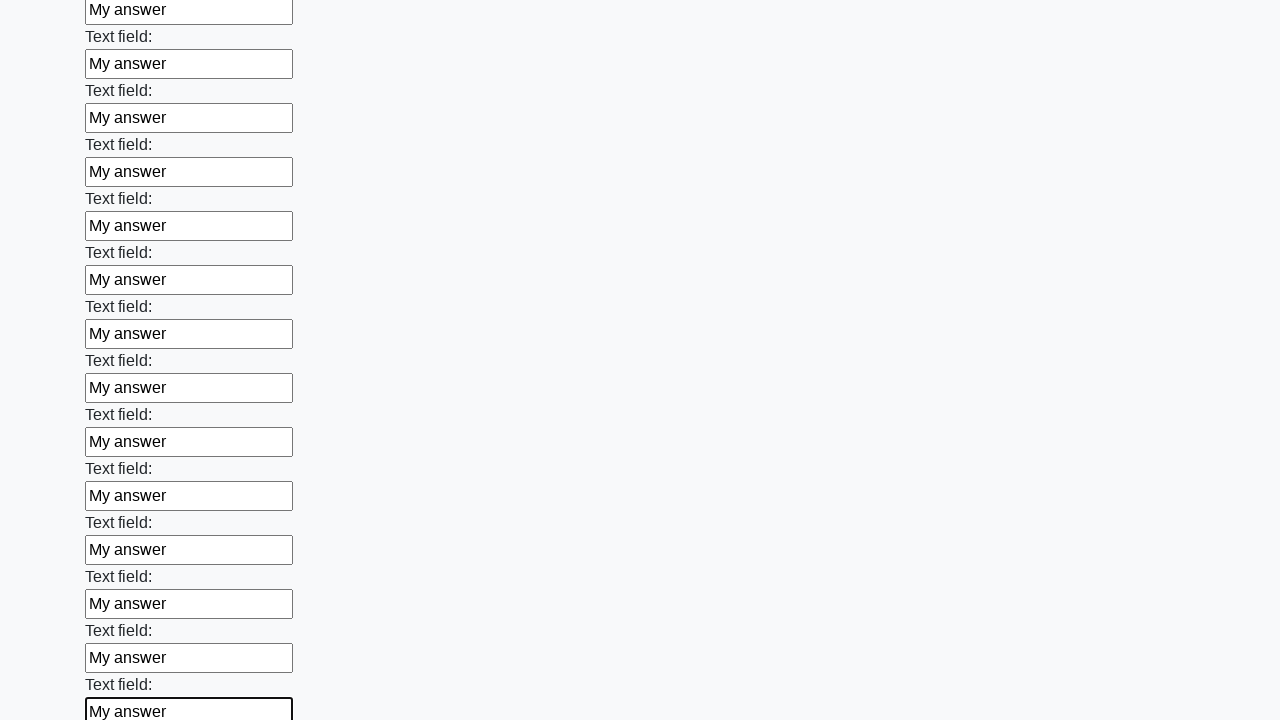

Filled text input field 54 of 100 with 'My answer' on [type='text'] >> nth=53
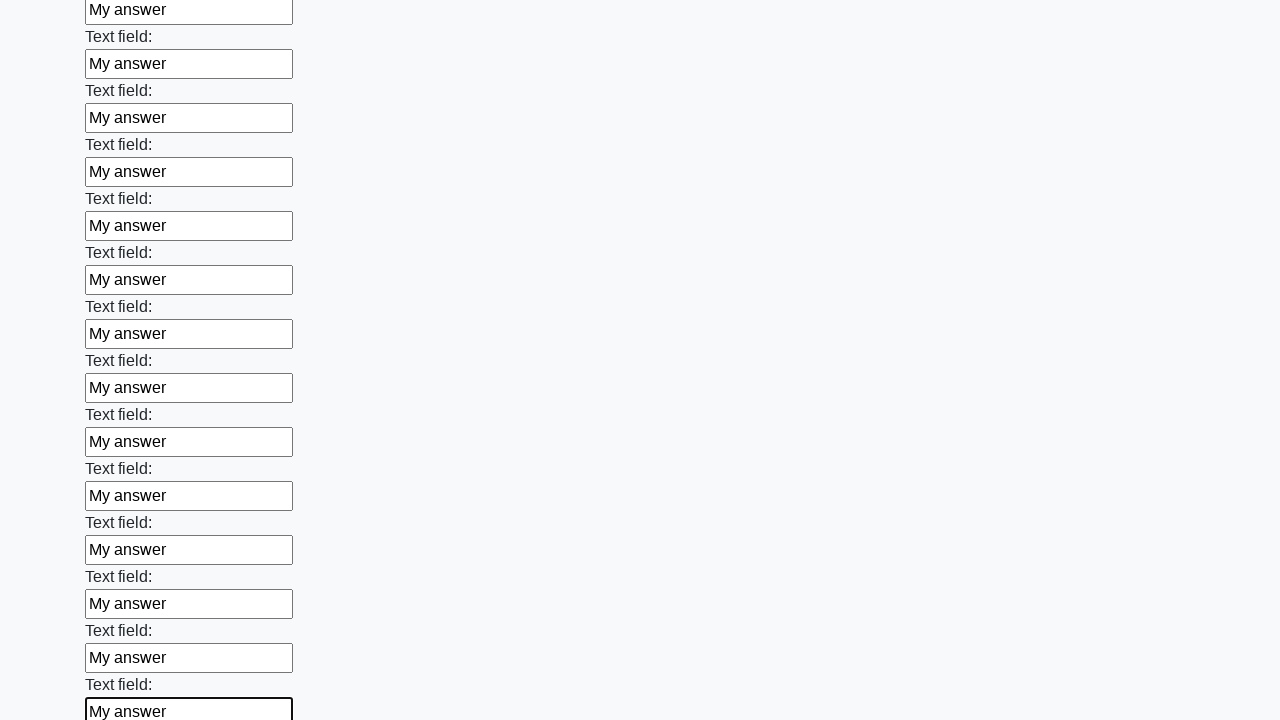

Filled text input field 55 of 100 with 'My answer' on [type='text'] >> nth=54
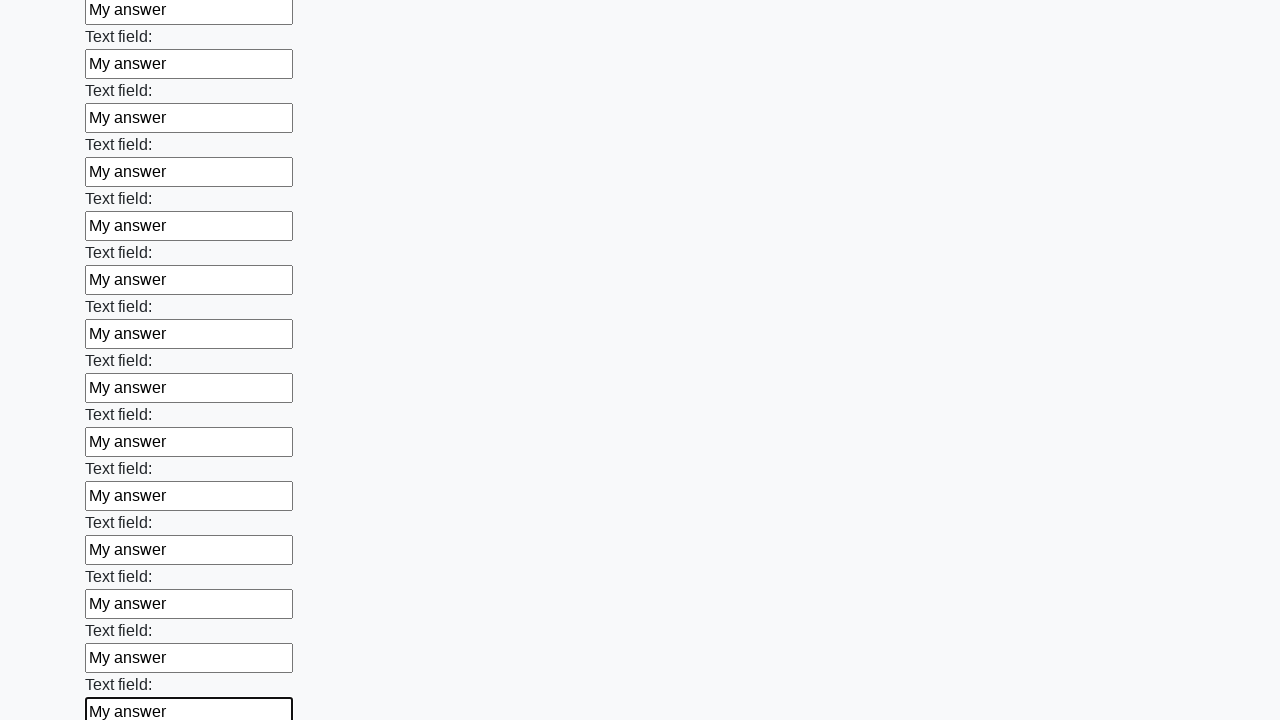

Filled text input field 56 of 100 with 'My answer' on [type='text'] >> nth=55
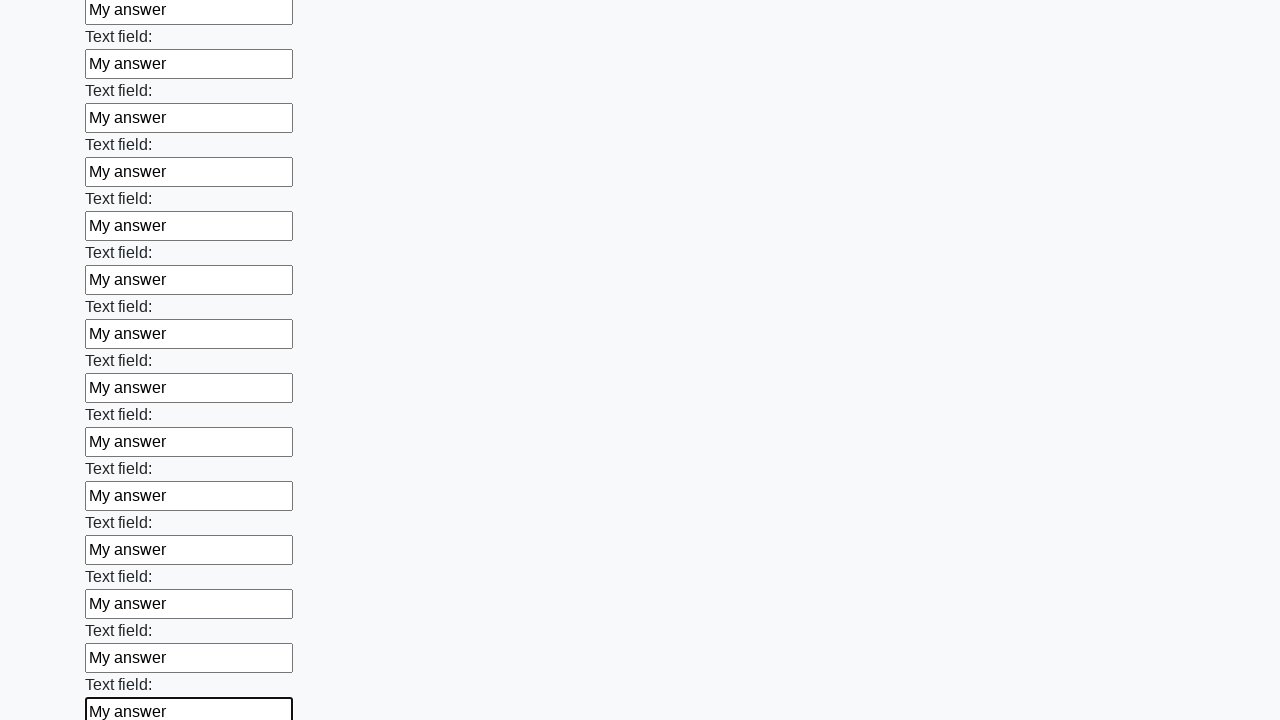

Filled text input field 57 of 100 with 'My answer' on [type='text'] >> nth=56
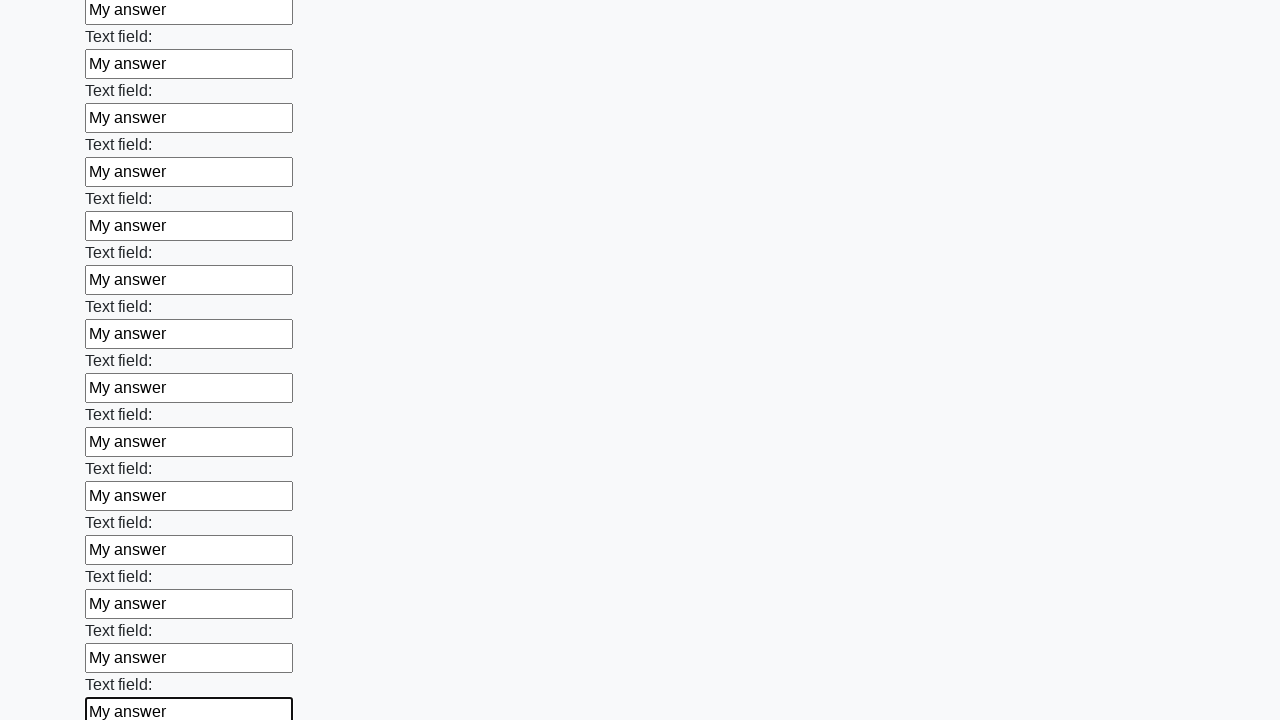

Filled text input field 58 of 100 with 'My answer' on [type='text'] >> nth=57
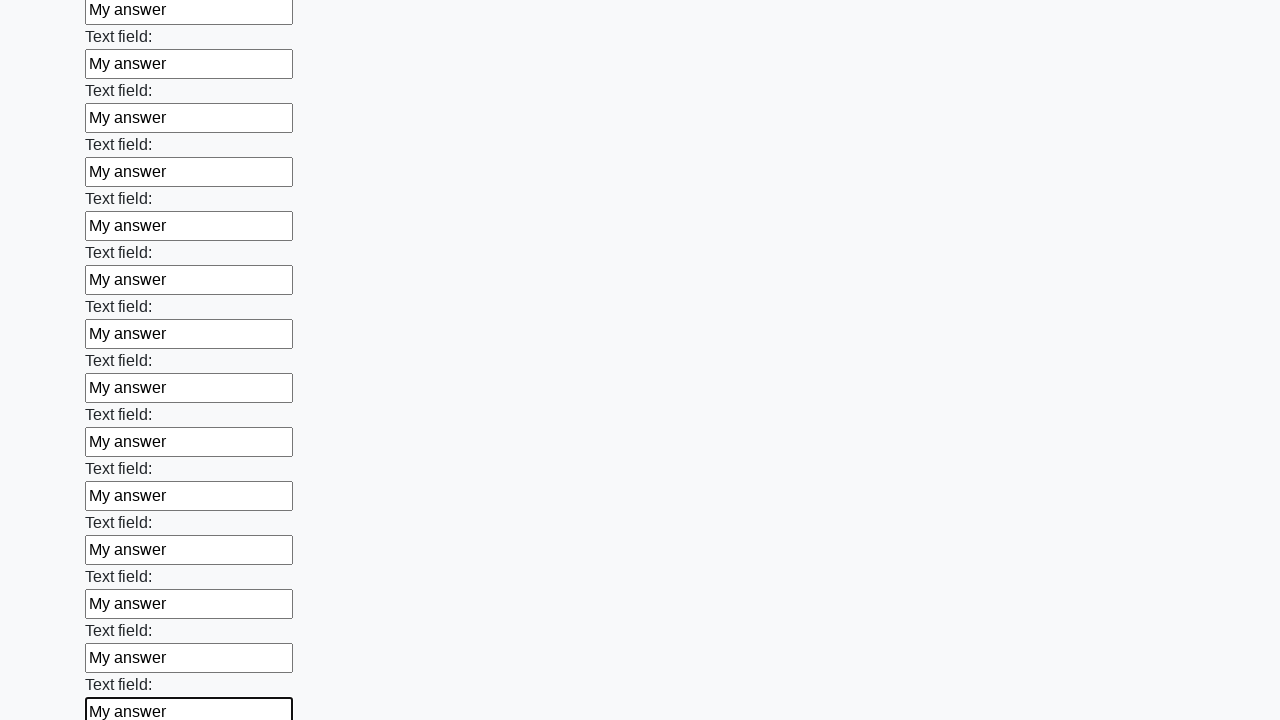

Filled text input field 59 of 100 with 'My answer' on [type='text'] >> nth=58
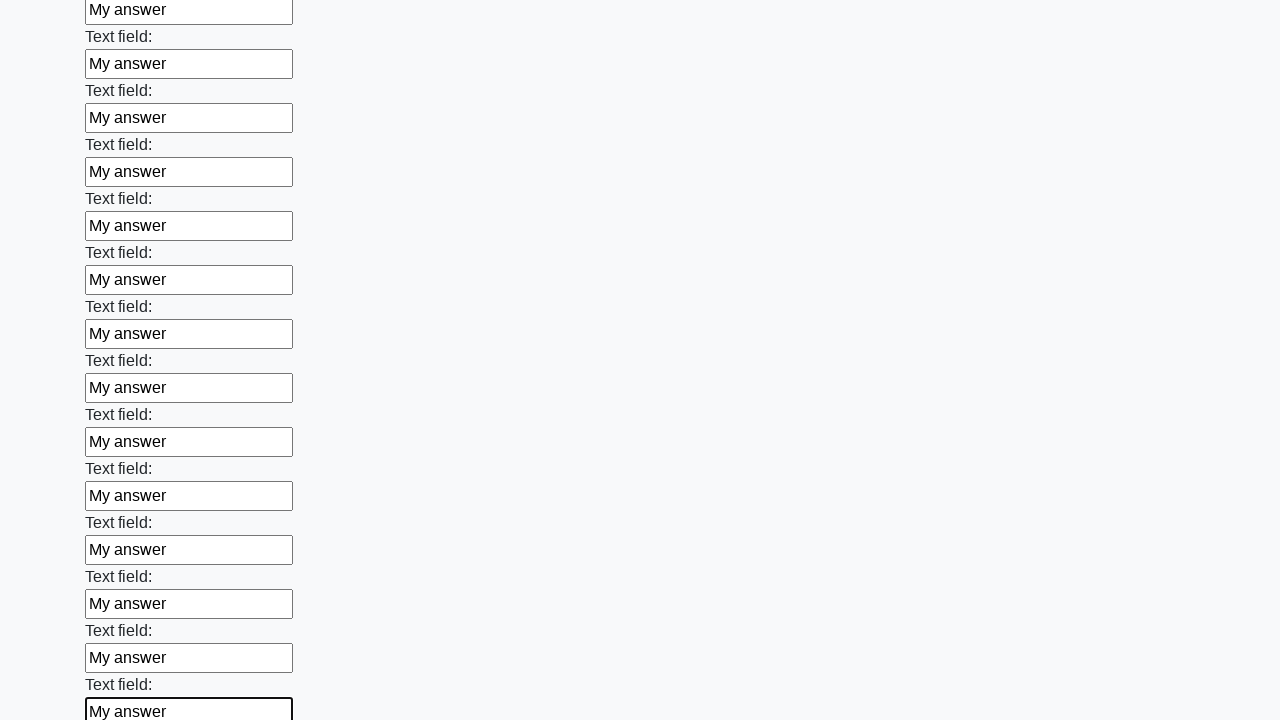

Filled text input field 60 of 100 with 'My answer' on [type='text'] >> nth=59
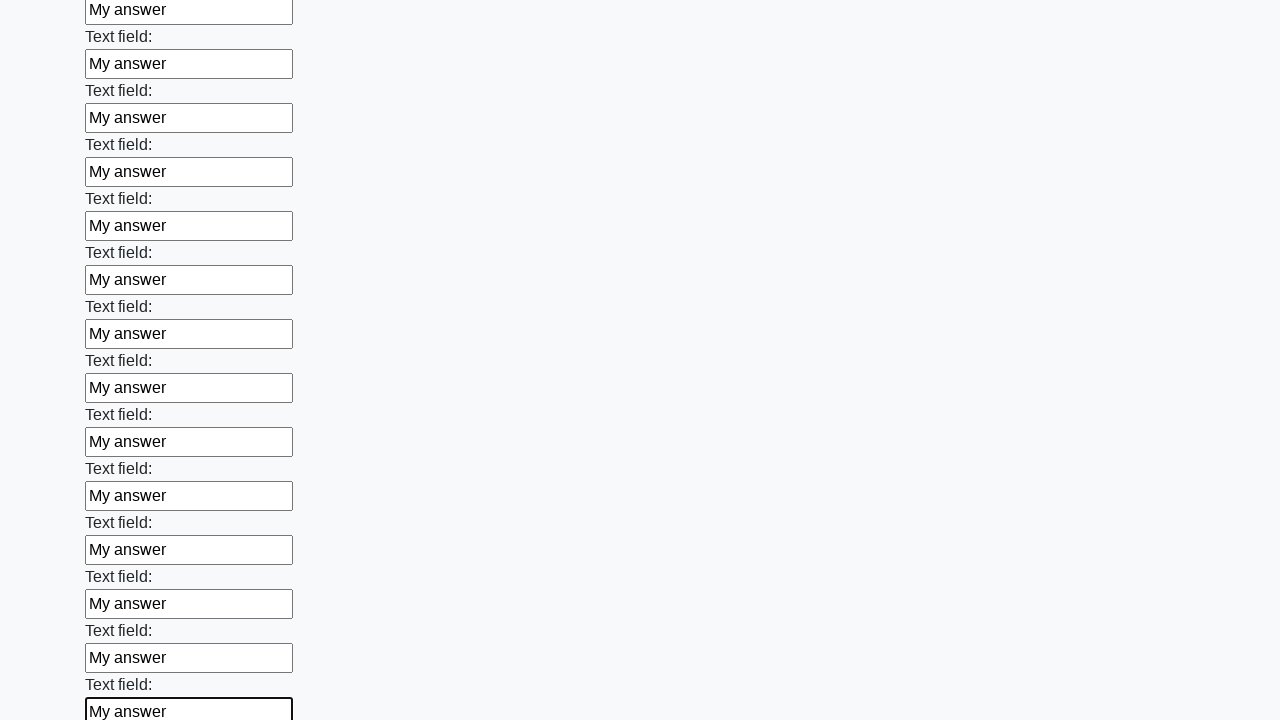

Filled text input field 61 of 100 with 'My answer' on [type='text'] >> nth=60
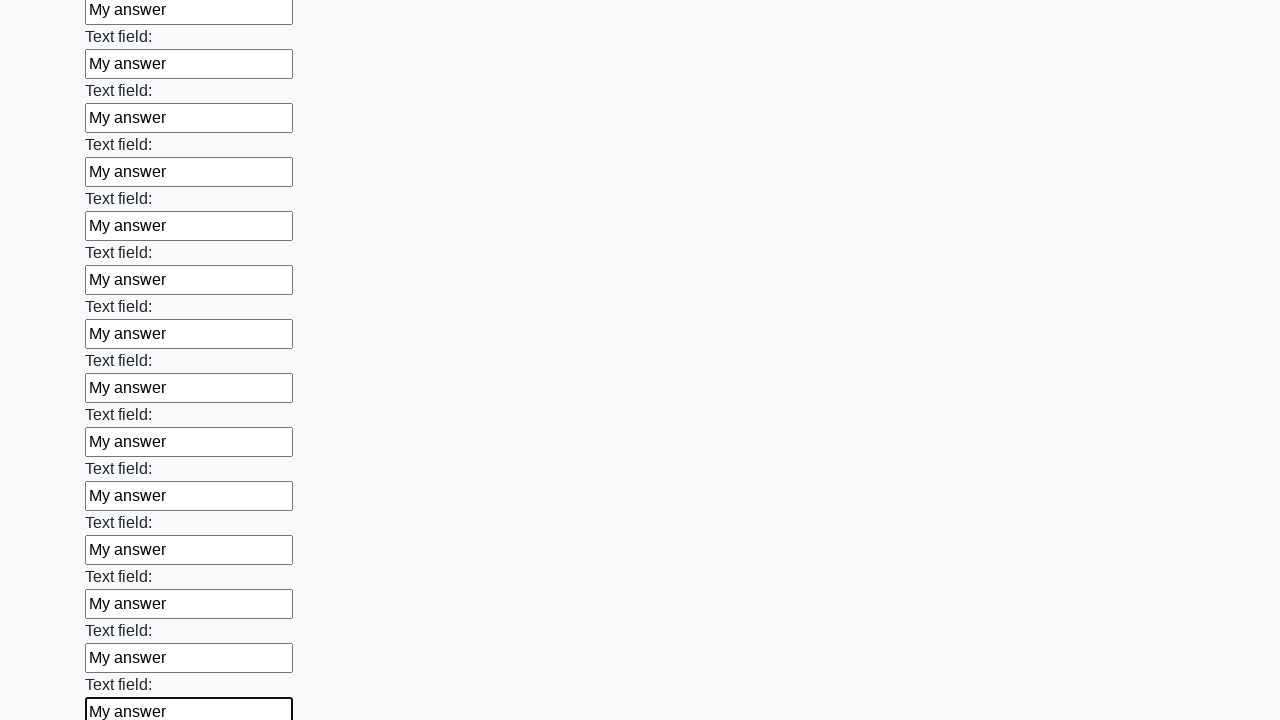

Filled text input field 62 of 100 with 'My answer' on [type='text'] >> nth=61
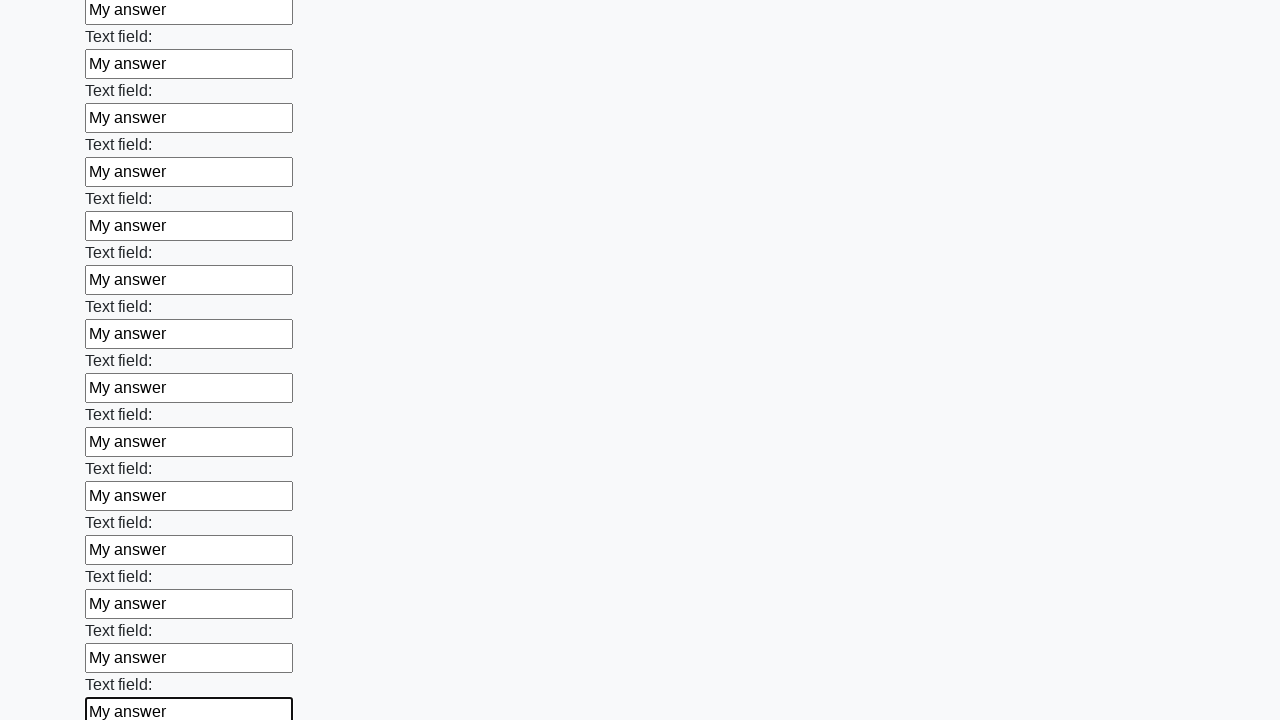

Filled text input field 63 of 100 with 'My answer' on [type='text'] >> nth=62
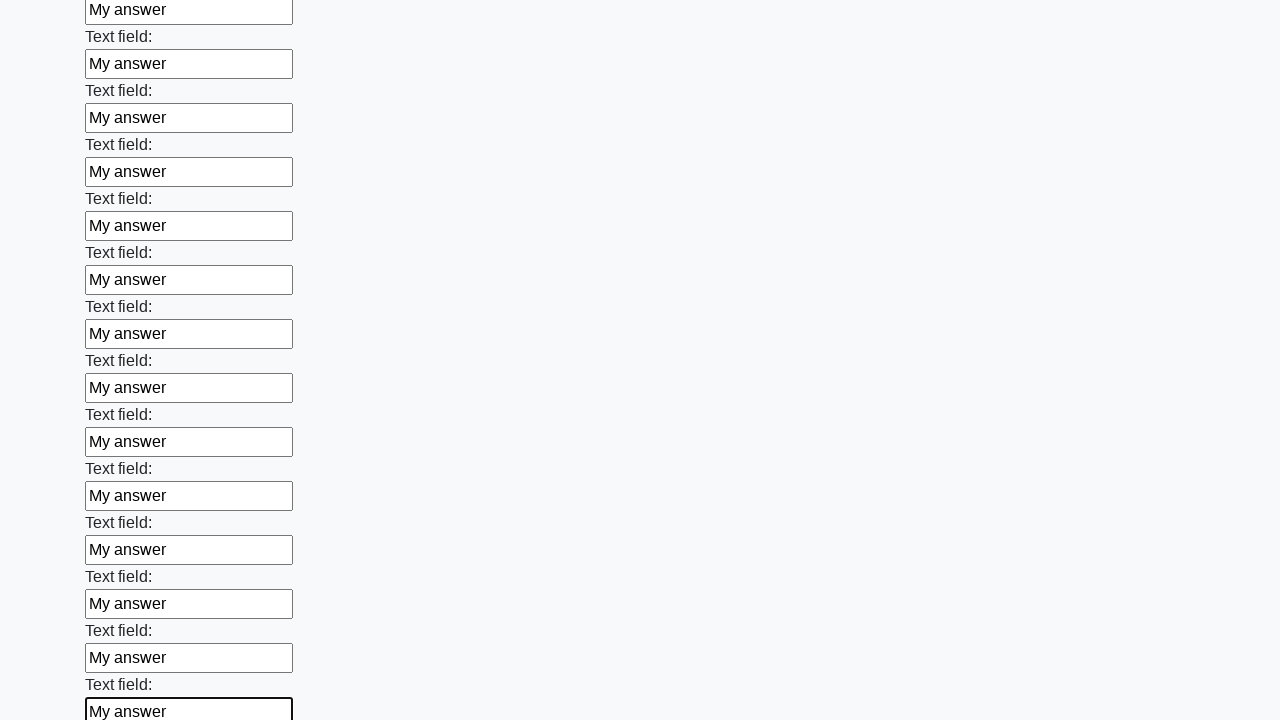

Filled text input field 64 of 100 with 'My answer' on [type='text'] >> nth=63
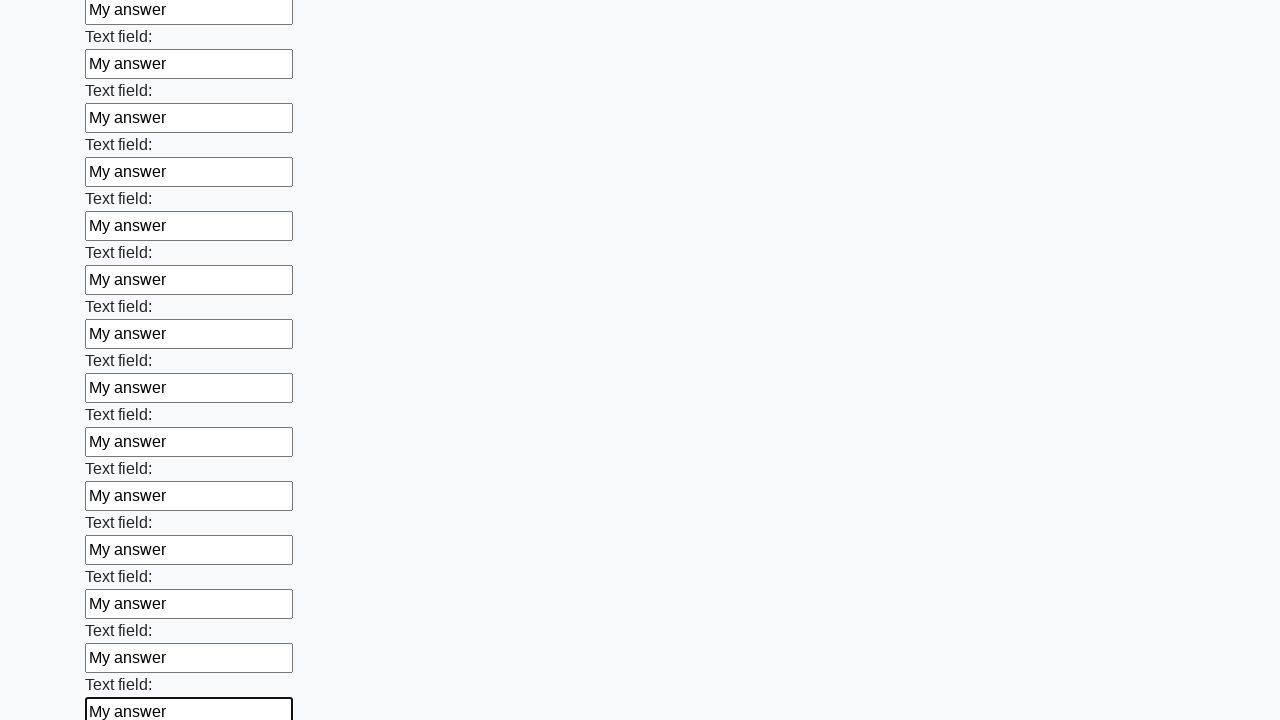

Filled text input field 65 of 100 with 'My answer' on [type='text'] >> nth=64
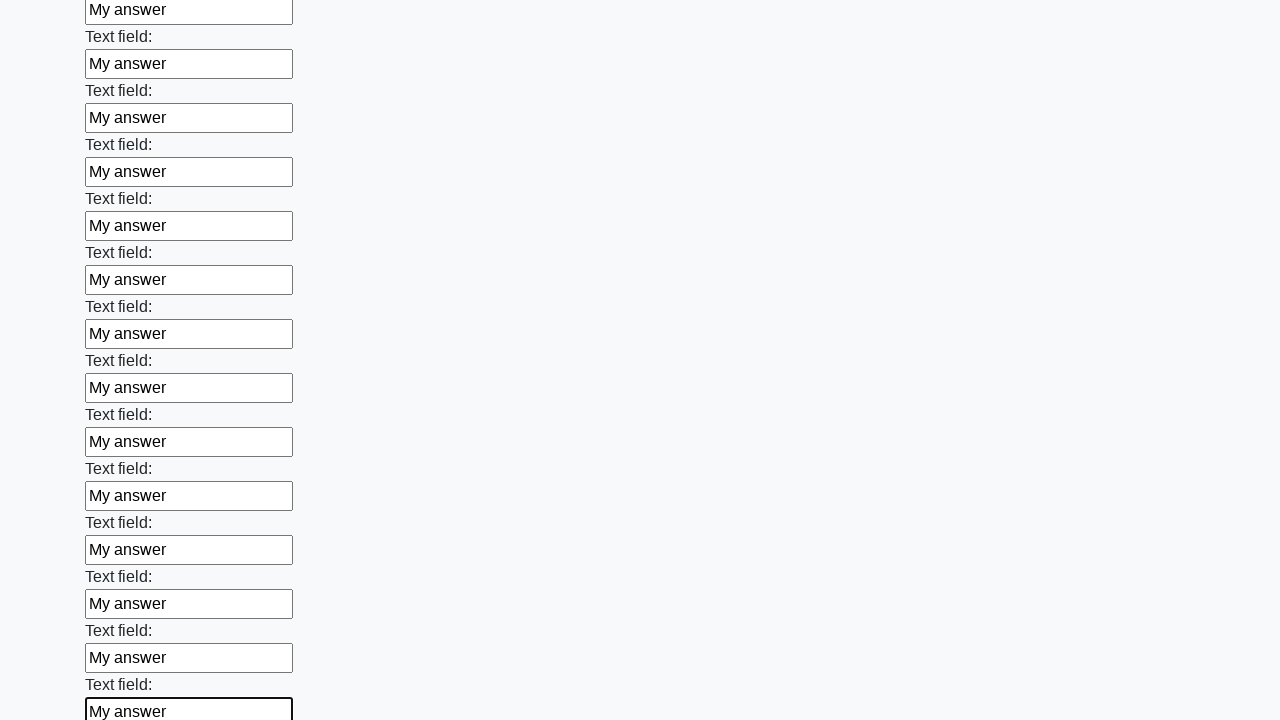

Filled text input field 66 of 100 with 'My answer' on [type='text'] >> nth=65
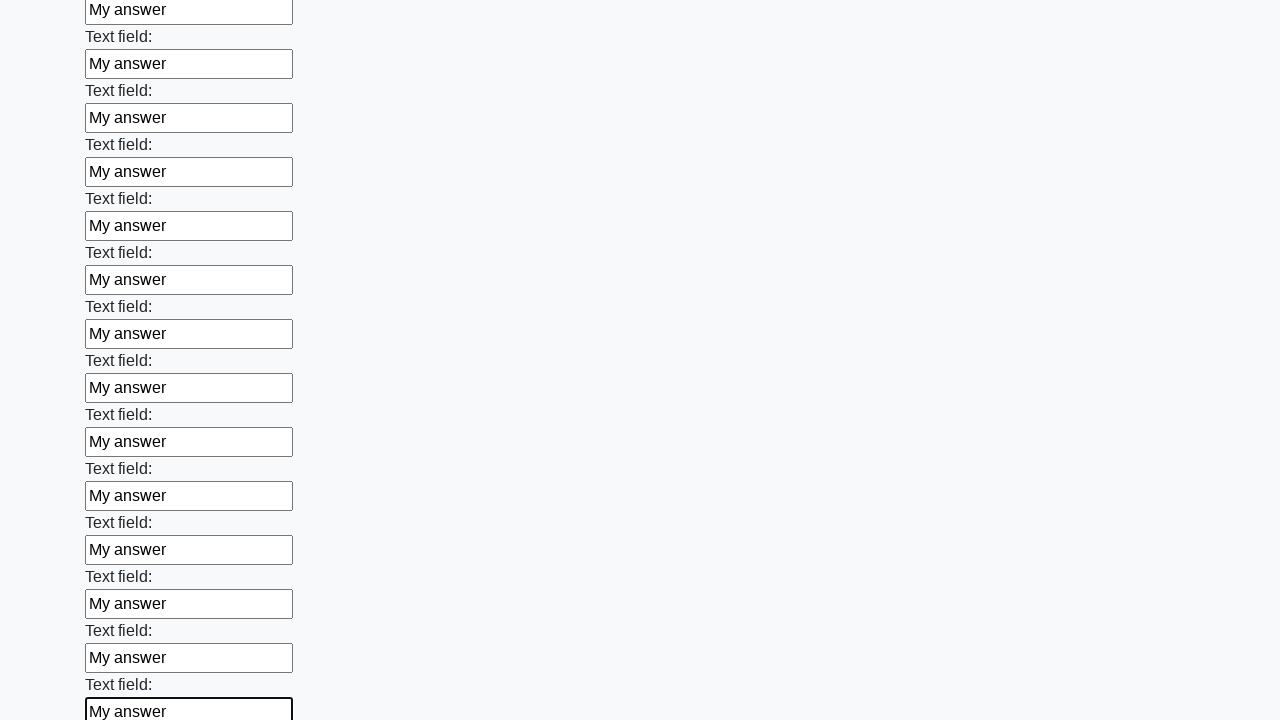

Filled text input field 67 of 100 with 'My answer' on [type='text'] >> nth=66
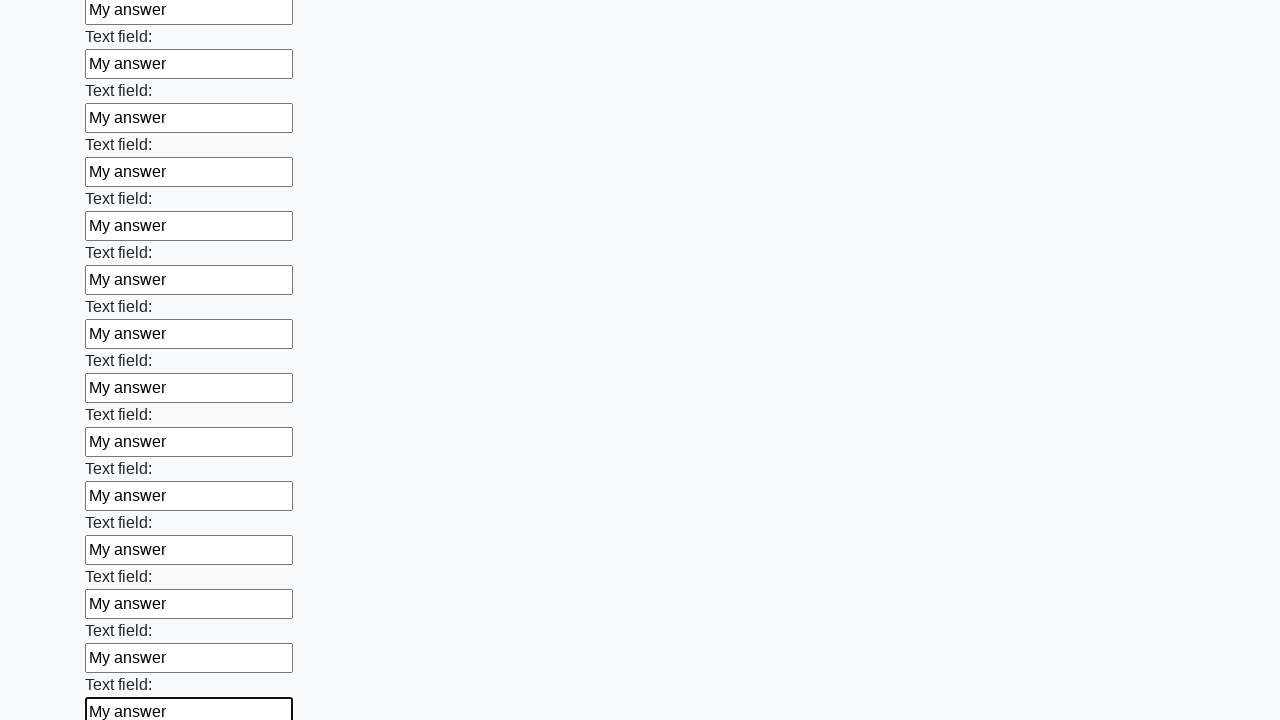

Filled text input field 68 of 100 with 'My answer' on [type='text'] >> nth=67
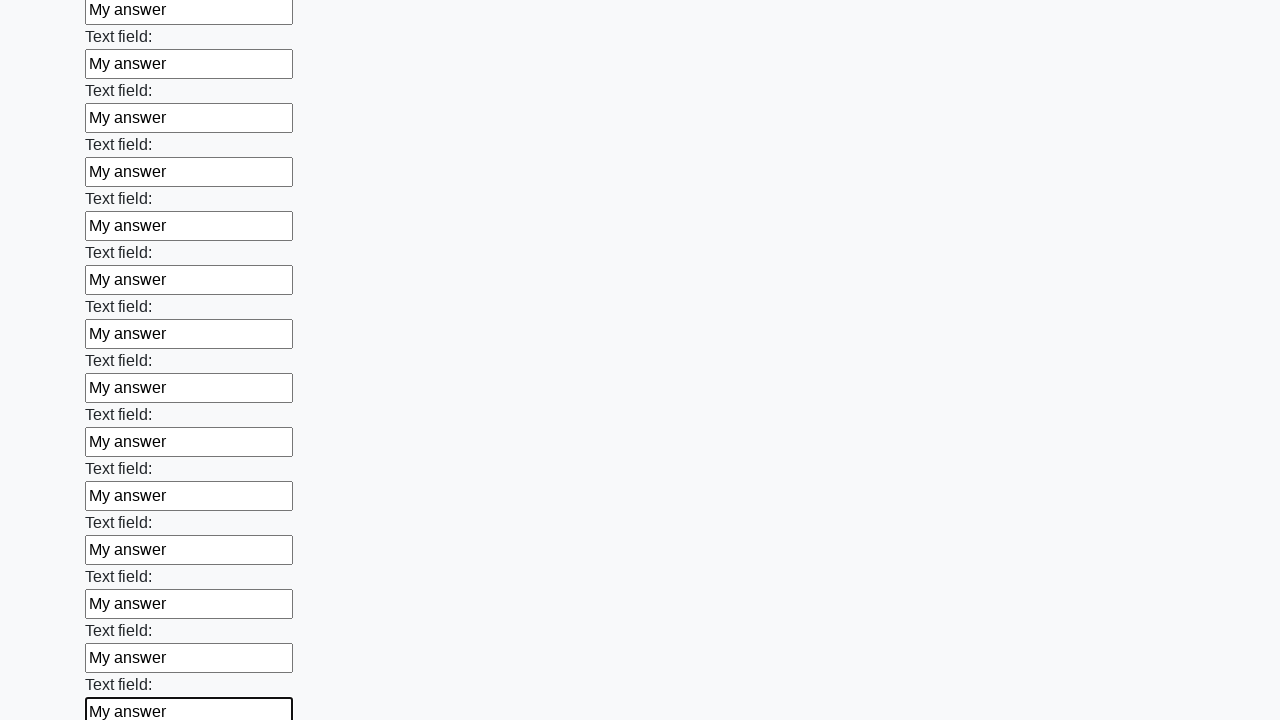

Filled text input field 69 of 100 with 'My answer' on [type='text'] >> nth=68
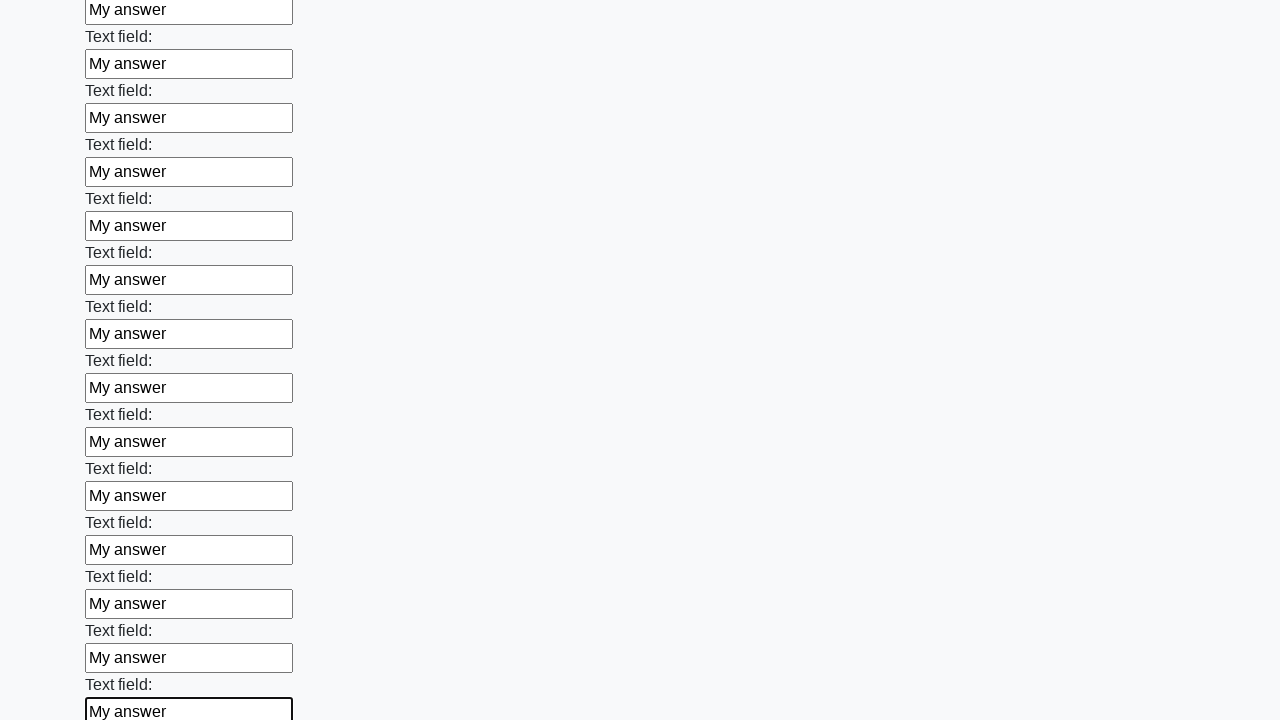

Filled text input field 70 of 100 with 'My answer' on [type='text'] >> nth=69
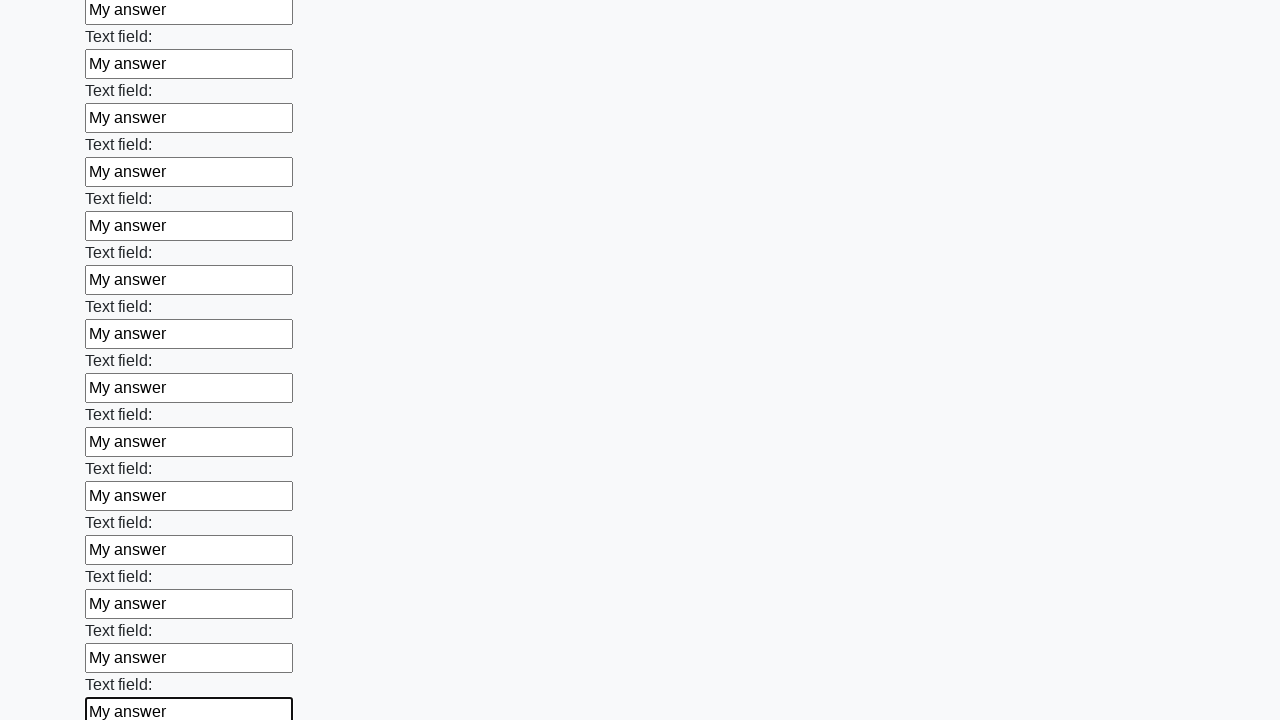

Filled text input field 71 of 100 with 'My answer' on [type='text'] >> nth=70
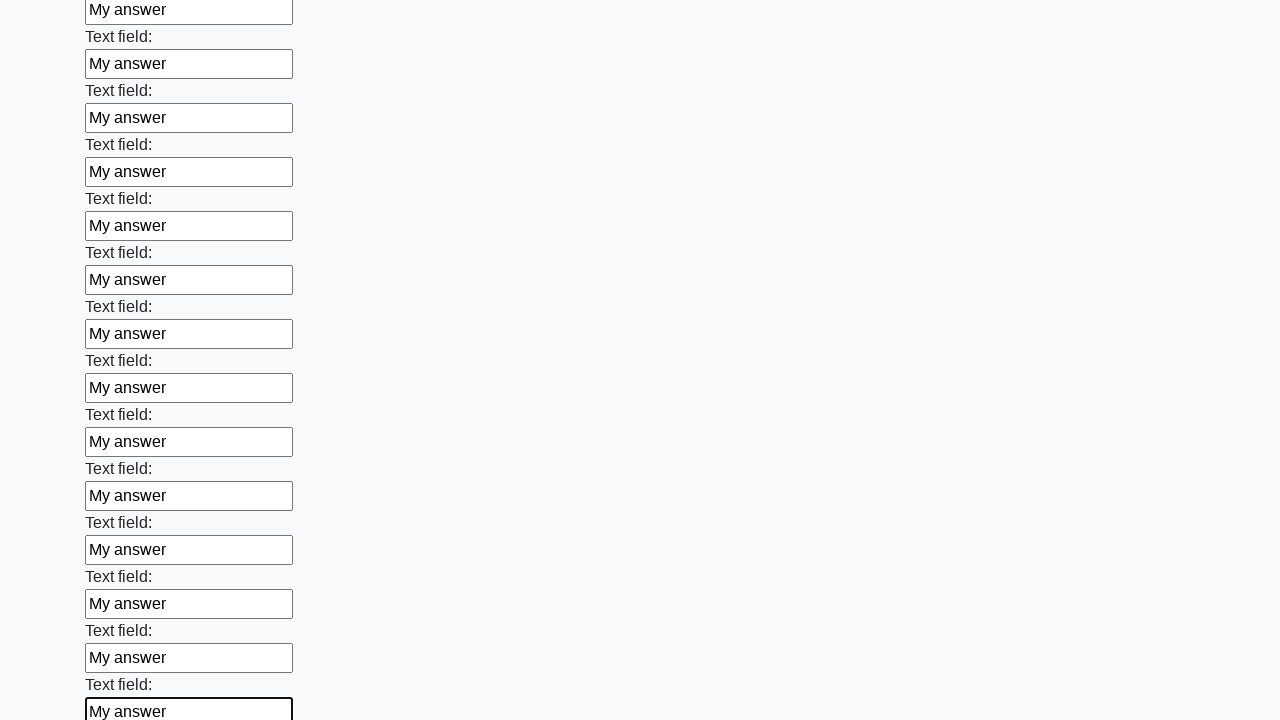

Filled text input field 72 of 100 with 'My answer' on [type='text'] >> nth=71
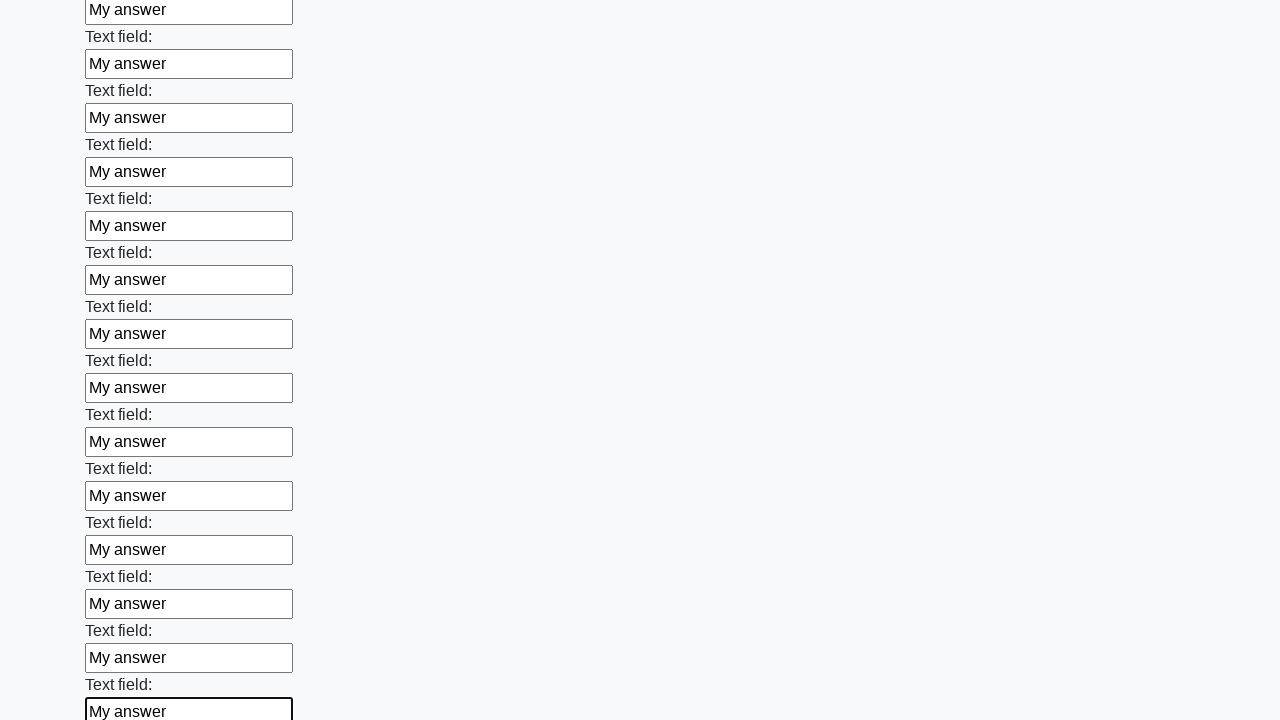

Filled text input field 73 of 100 with 'My answer' on [type='text'] >> nth=72
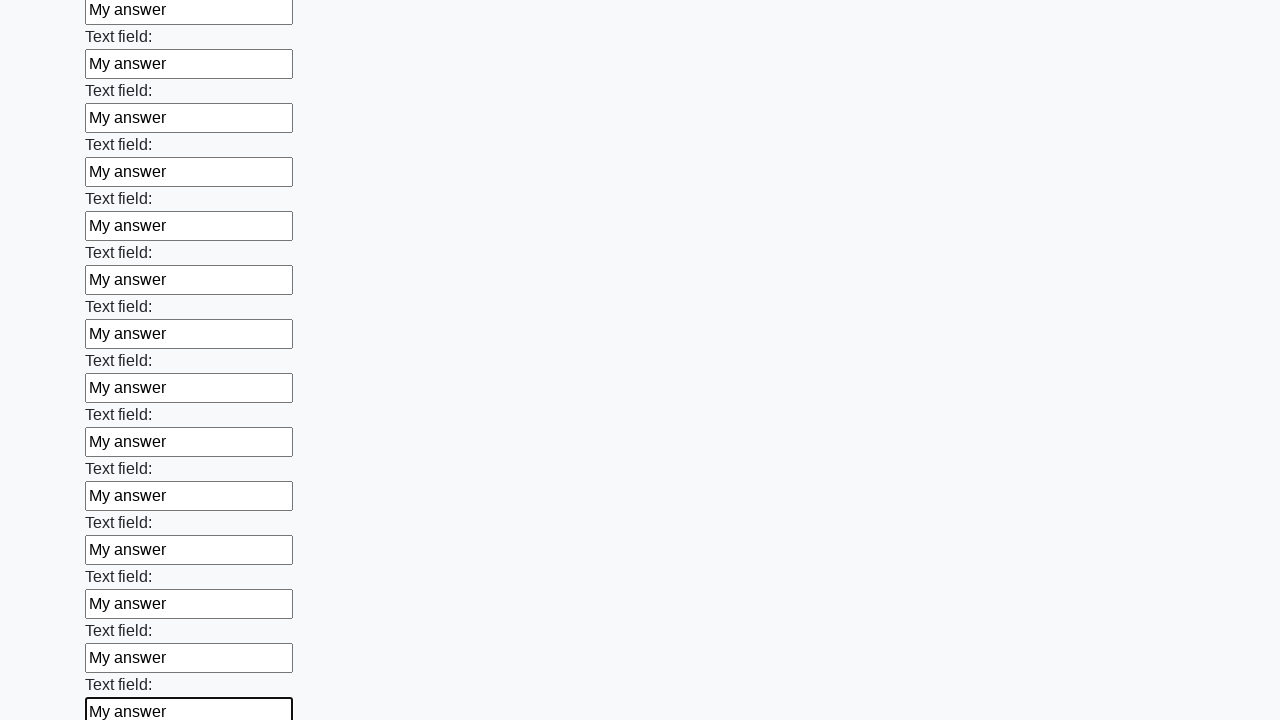

Filled text input field 74 of 100 with 'My answer' on [type='text'] >> nth=73
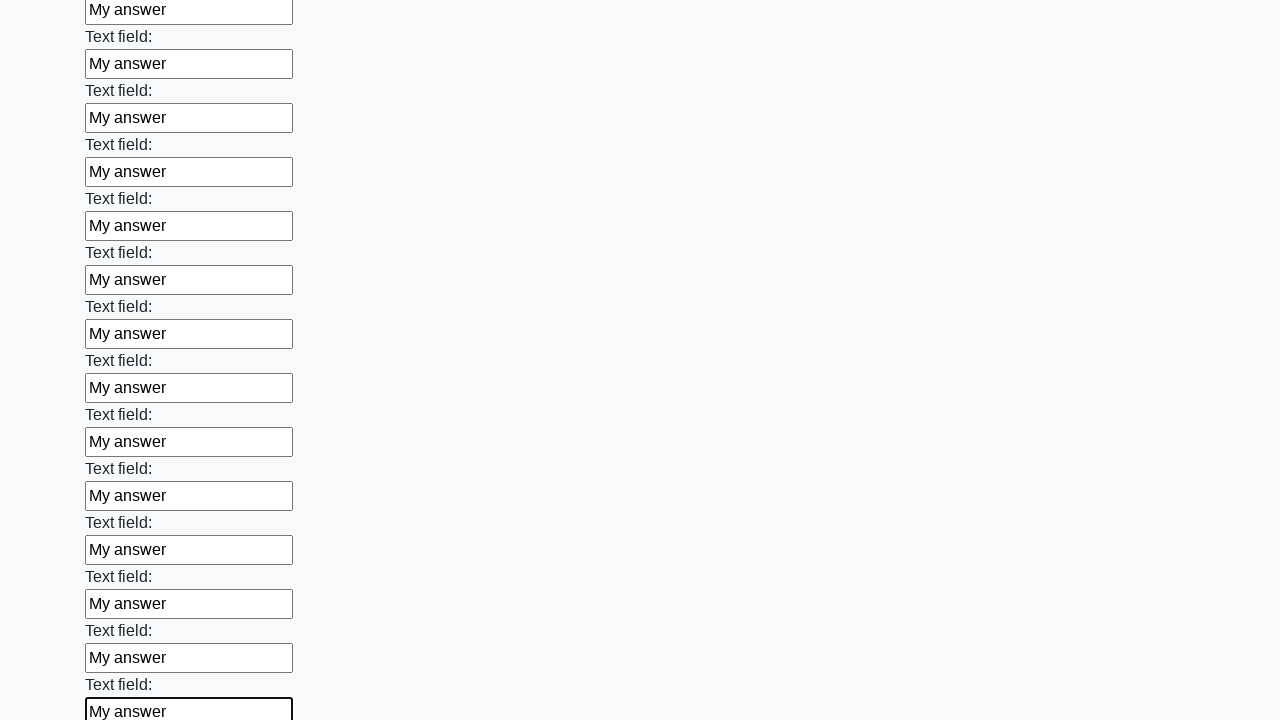

Filled text input field 75 of 100 with 'My answer' on [type='text'] >> nth=74
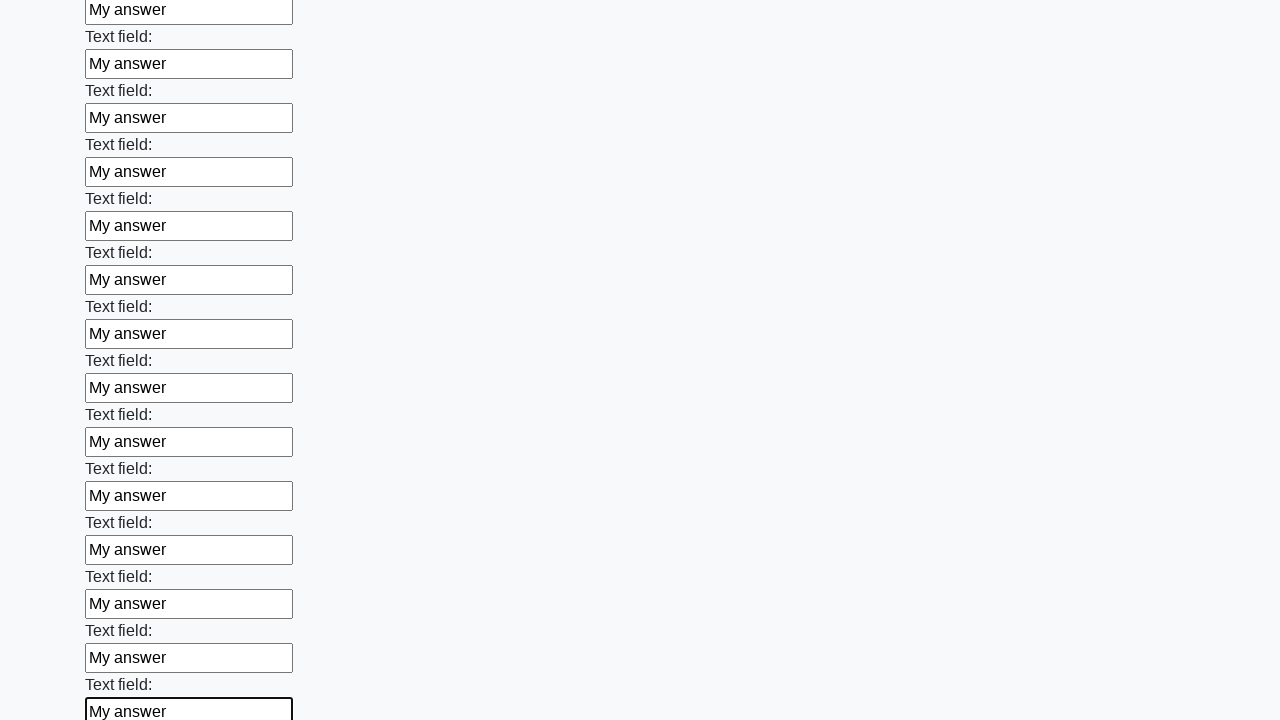

Filled text input field 76 of 100 with 'My answer' on [type='text'] >> nth=75
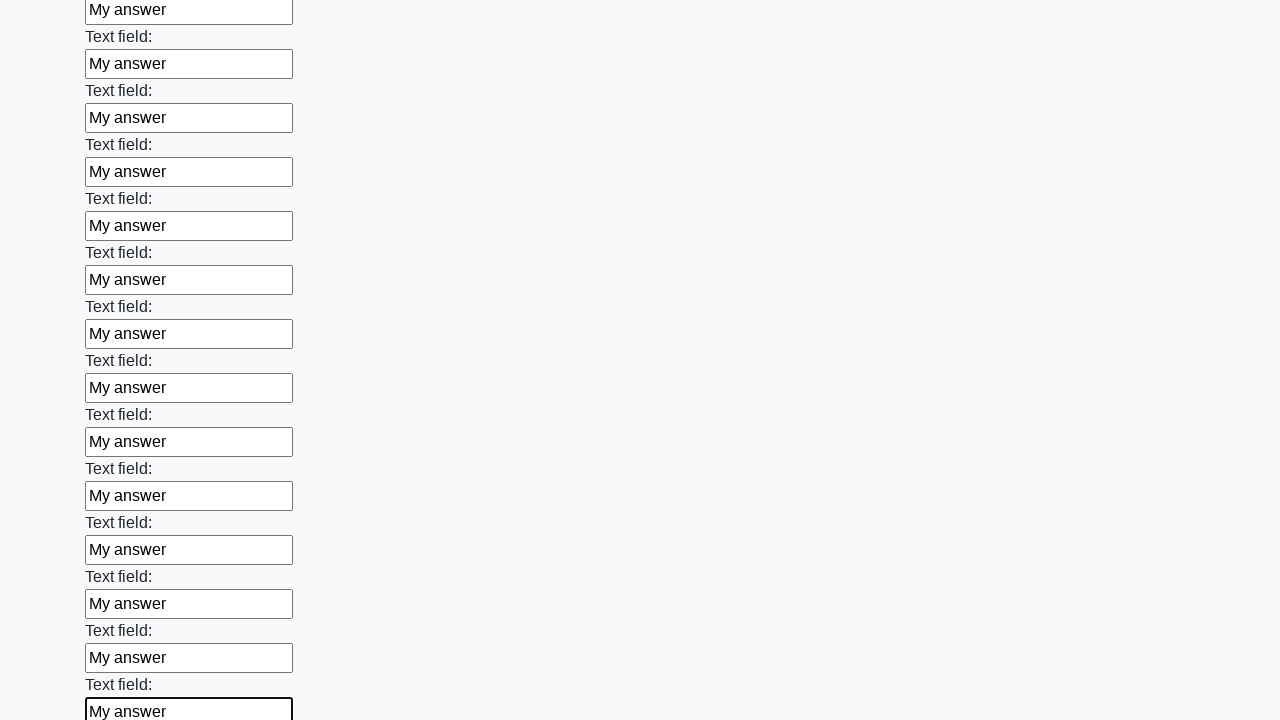

Filled text input field 77 of 100 with 'My answer' on [type='text'] >> nth=76
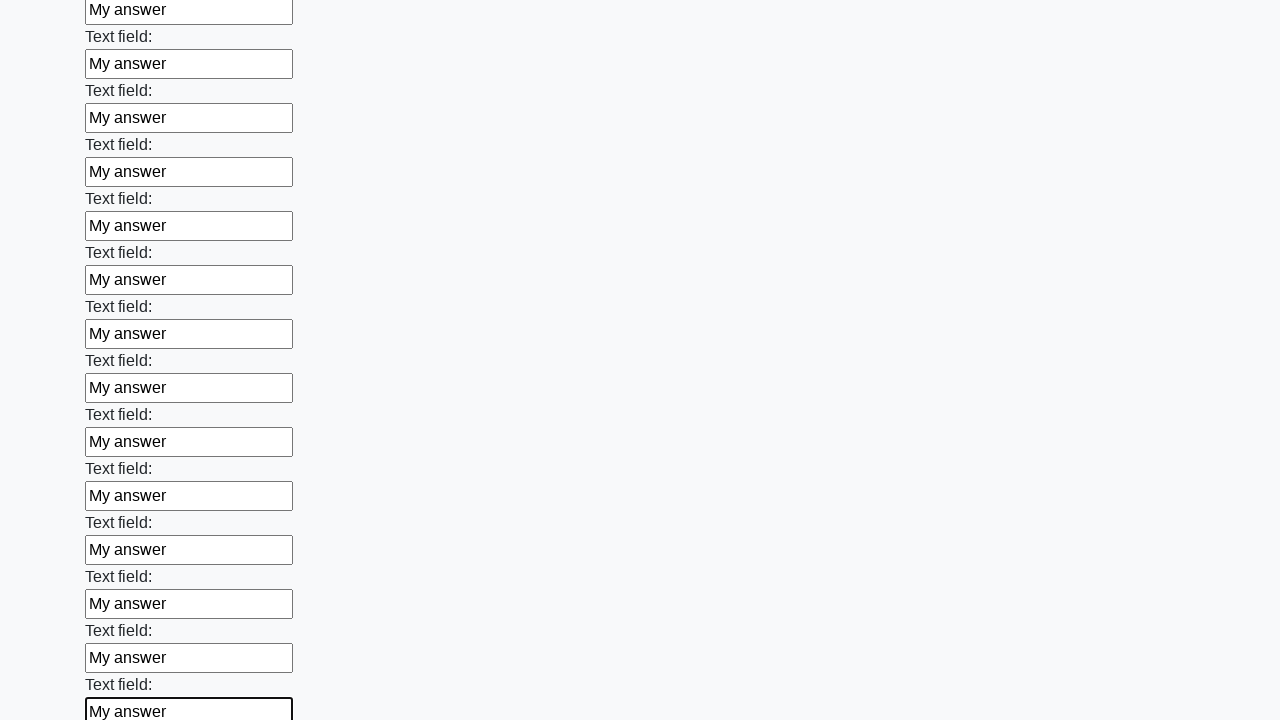

Filled text input field 78 of 100 with 'My answer' on [type='text'] >> nth=77
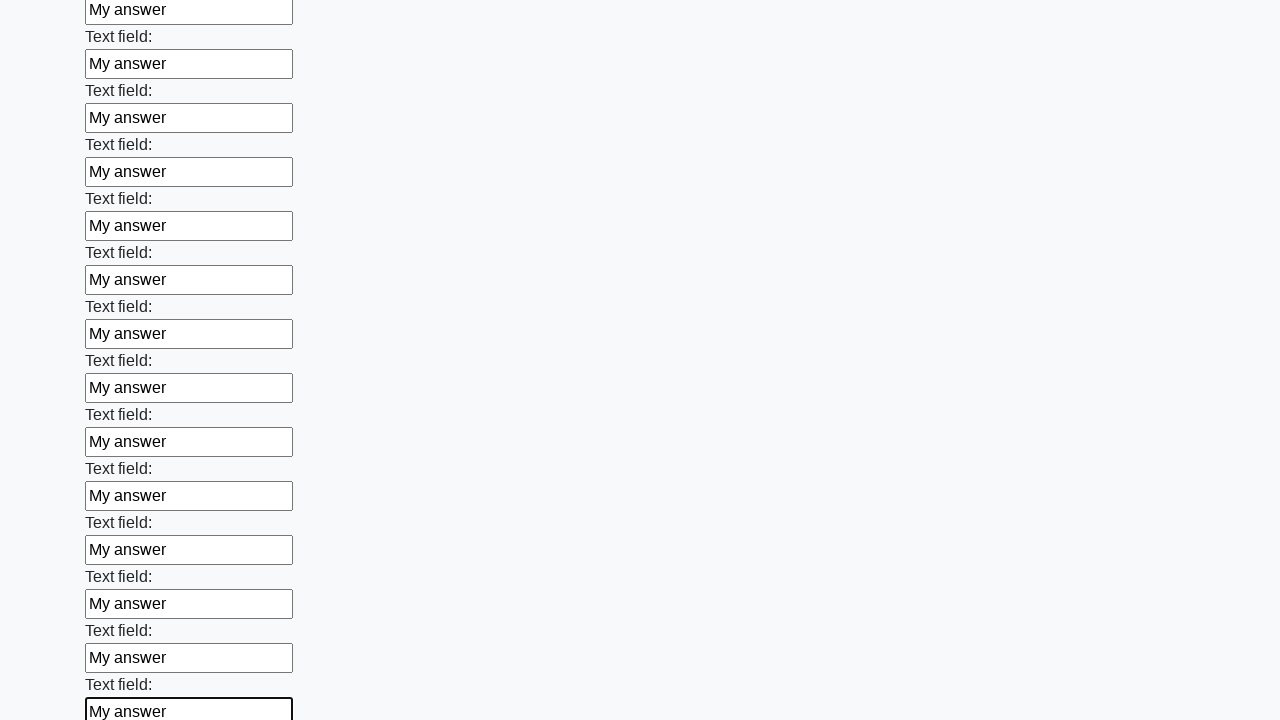

Filled text input field 79 of 100 with 'My answer' on [type='text'] >> nth=78
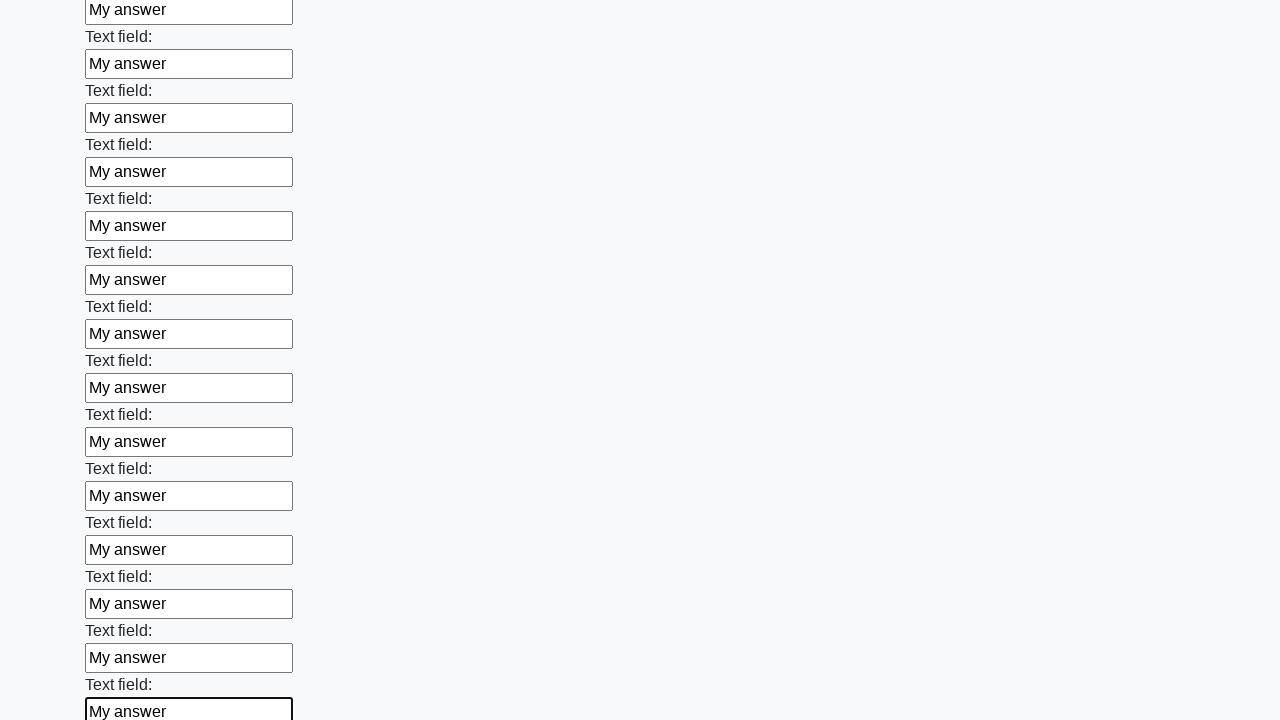

Filled text input field 80 of 100 with 'My answer' on [type='text'] >> nth=79
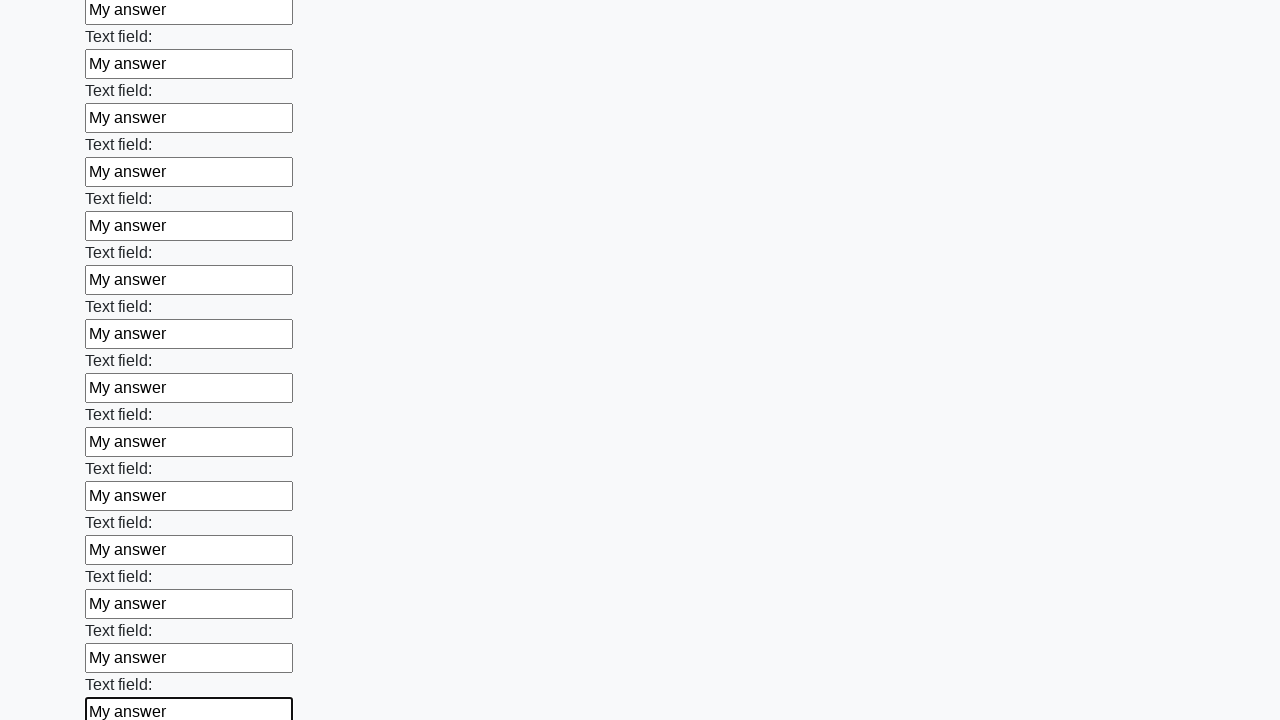

Filled text input field 81 of 100 with 'My answer' on [type='text'] >> nth=80
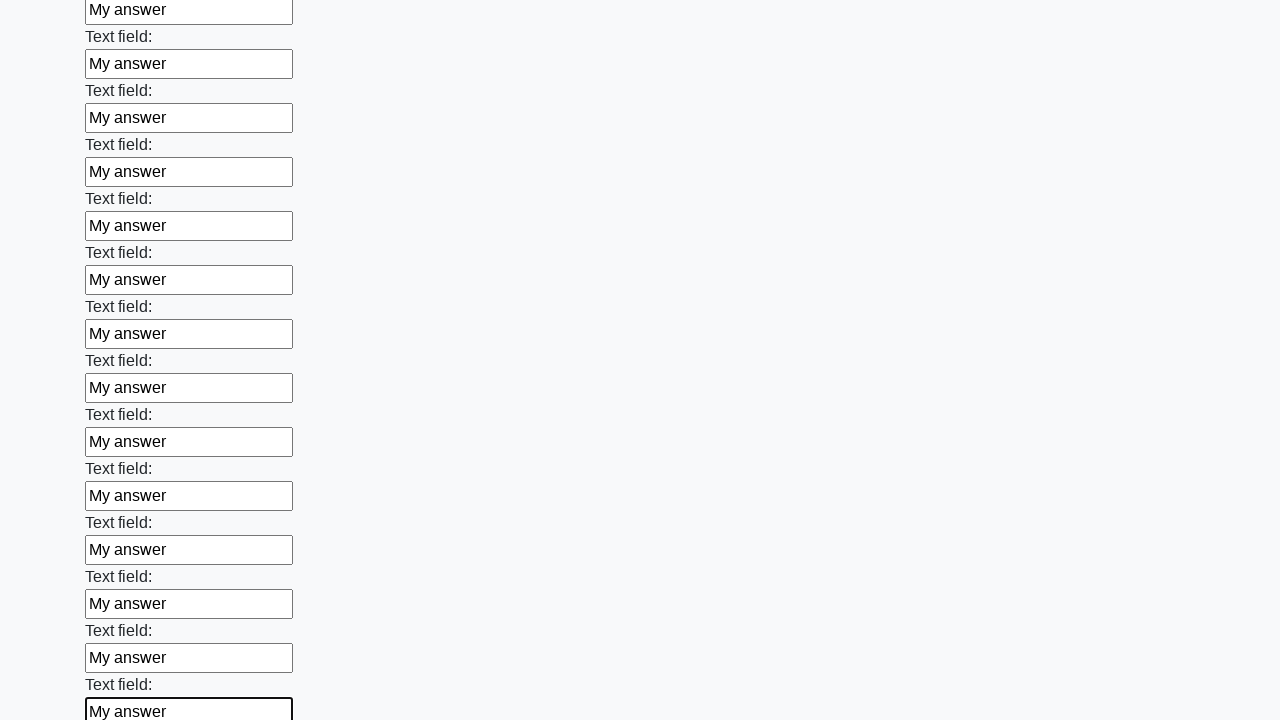

Filled text input field 82 of 100 with 'My answer' on [type='text'] >> nth=81
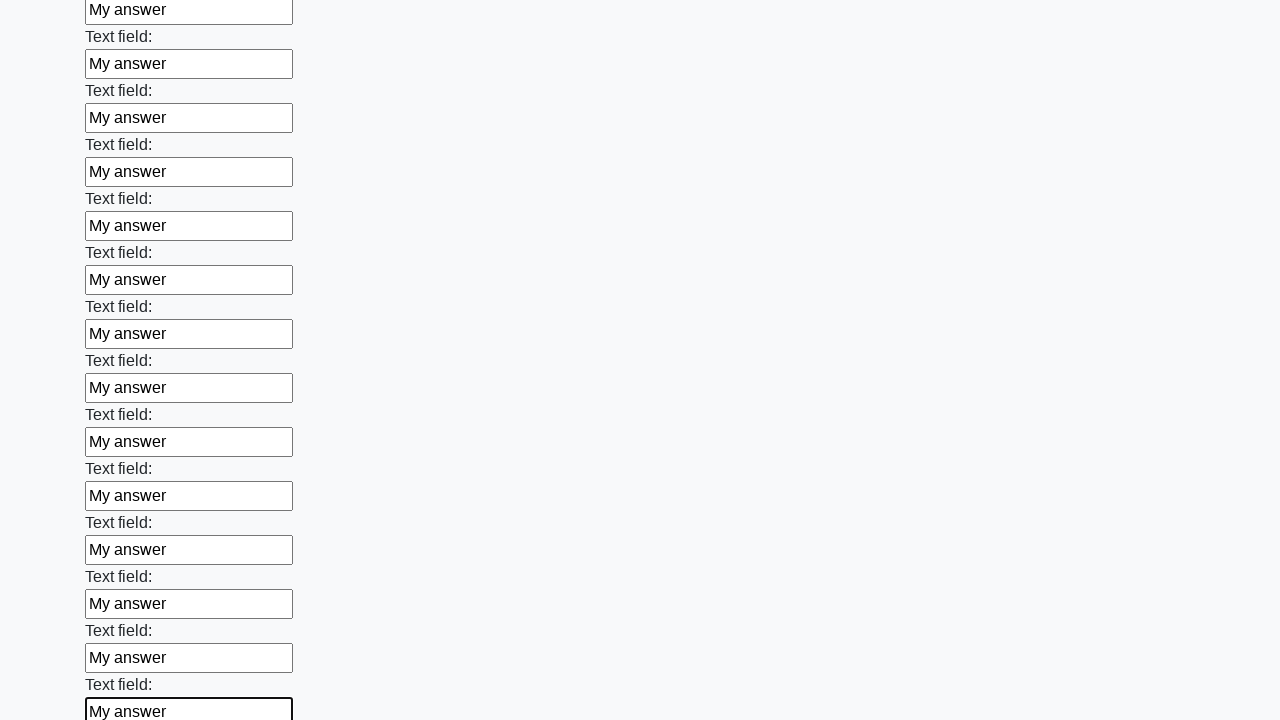

Filled text input field 83 of 100 with 'My answer' on [type='text'] >> nth=82
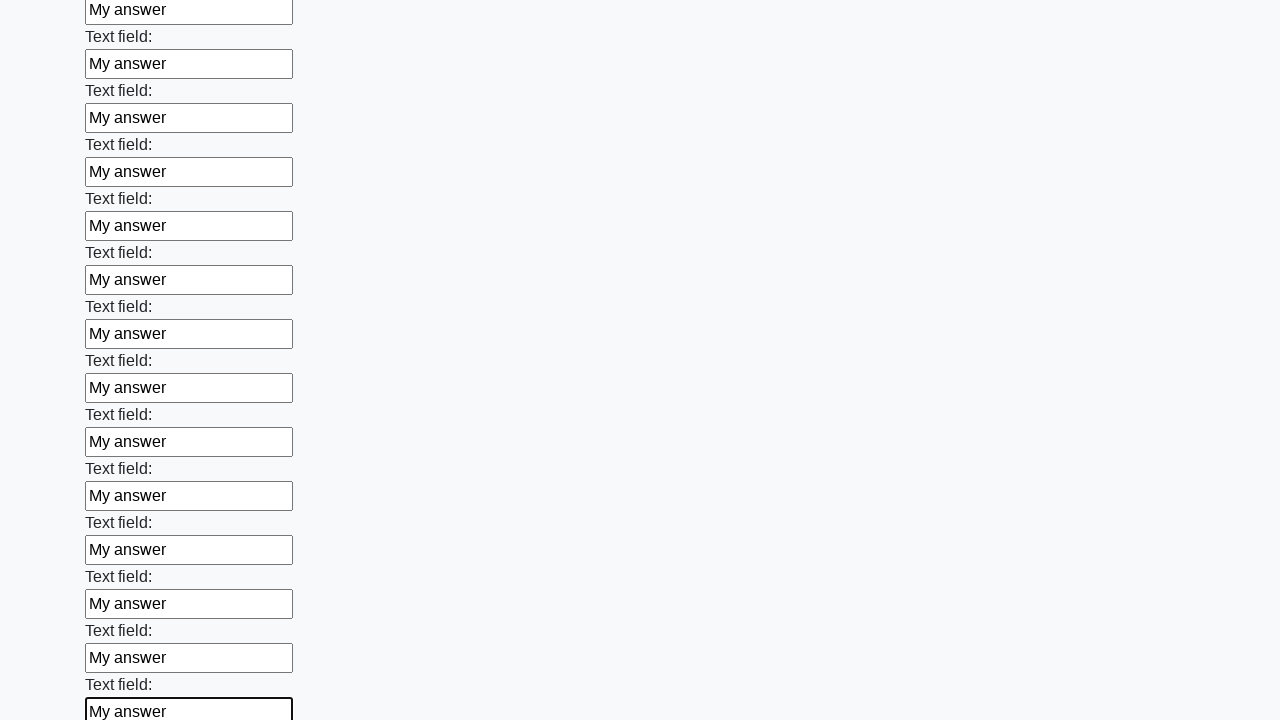

Filled text input field 84 of 100 with 'My answer' on [type='text'] >> nth=83
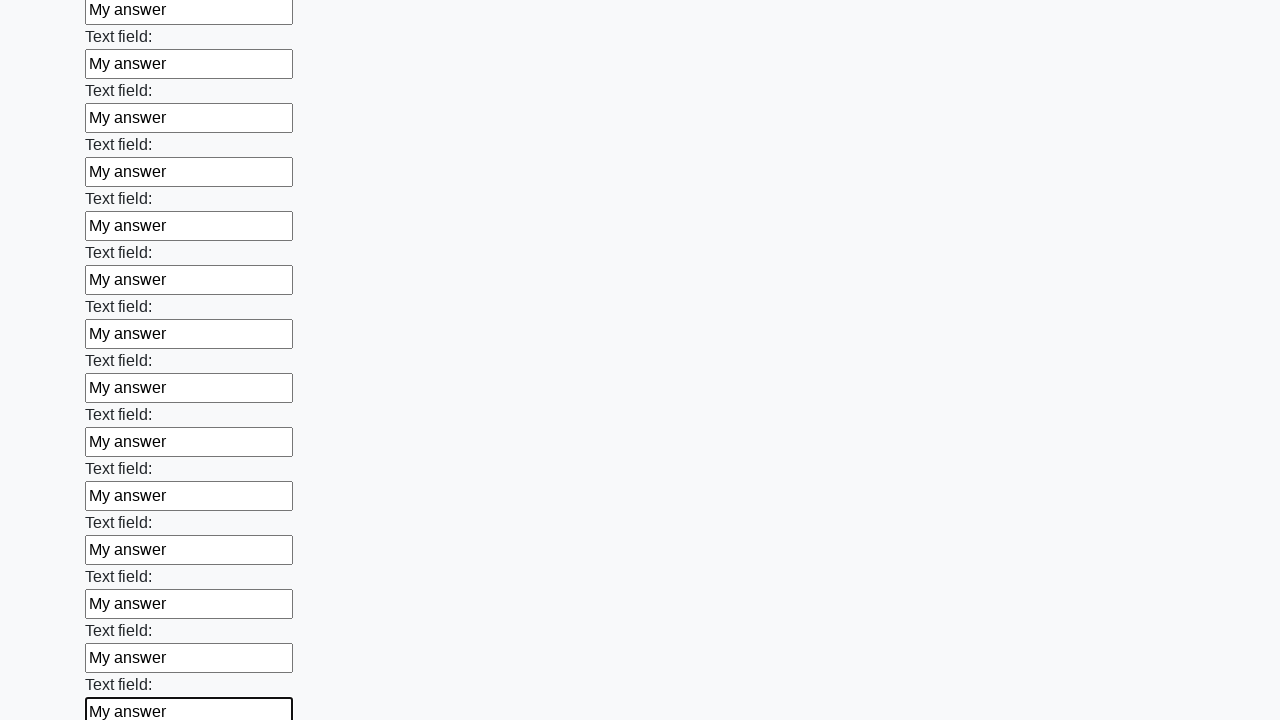

Filled text input field 85 of 100 with 'My answer' on [type='text'] >> nth=84
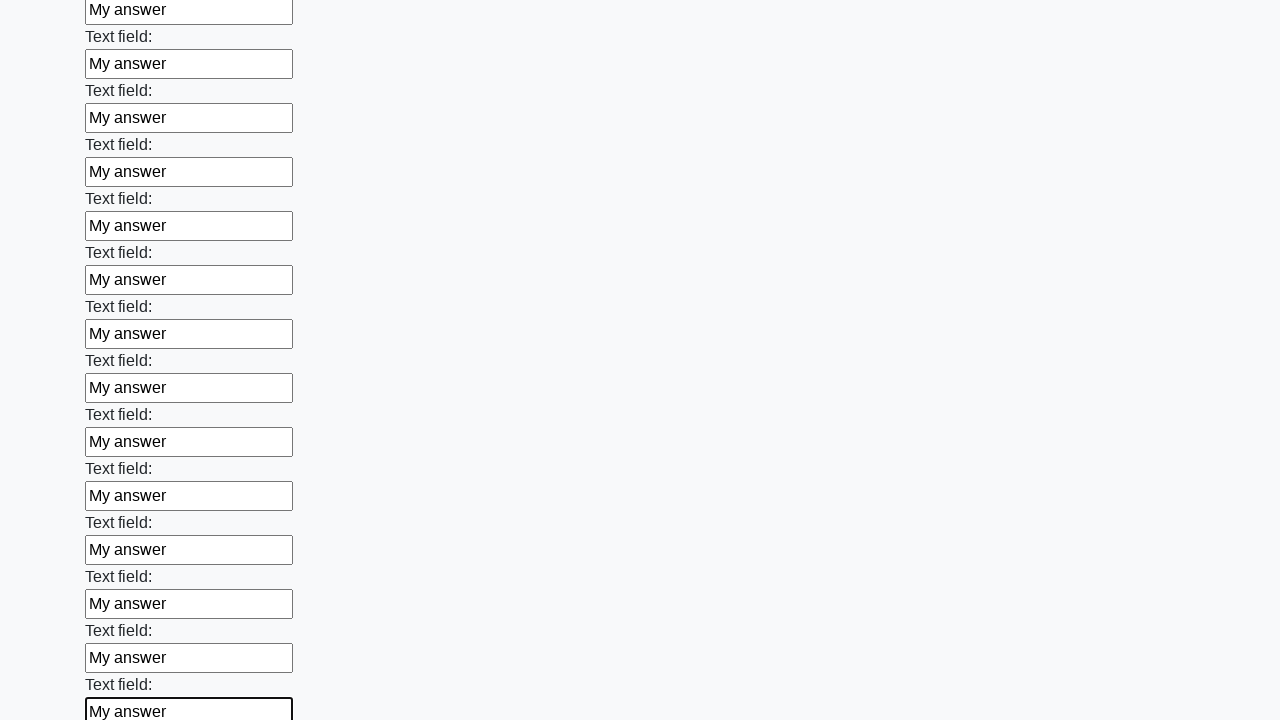

Filled text input field 86 of 100 with 'My answer' on [type='text'] >> nth=85
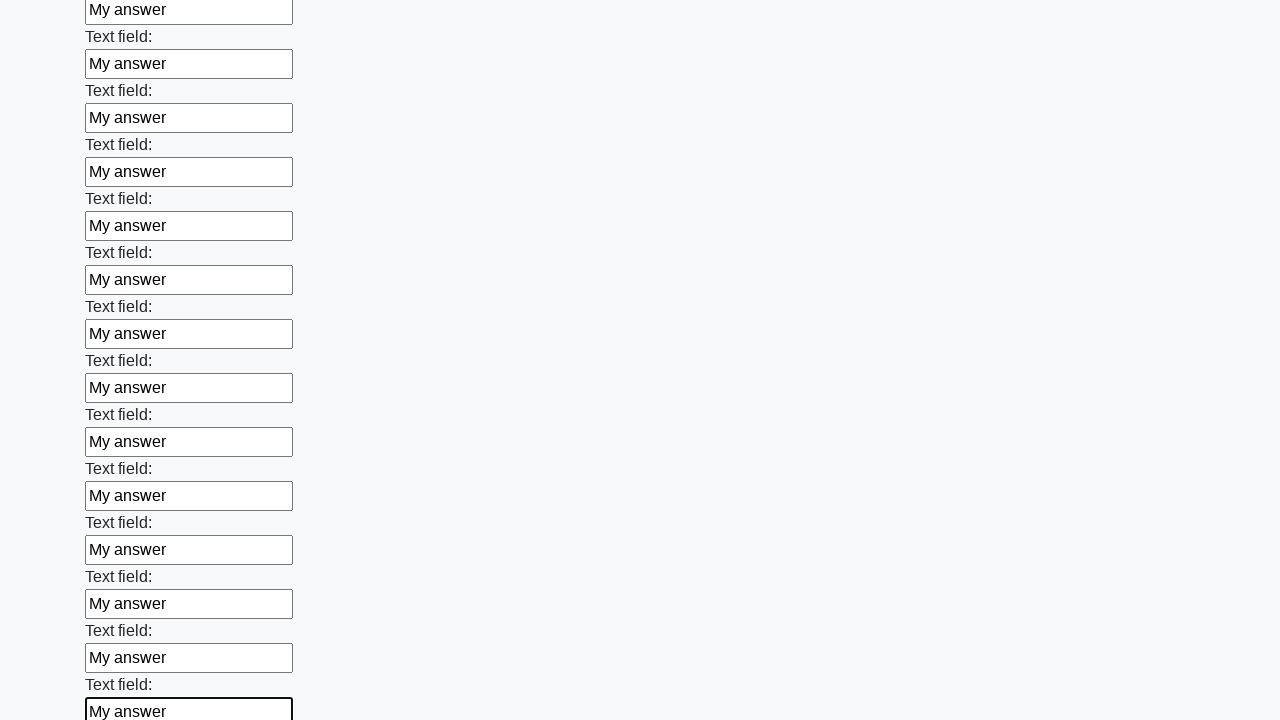

Filled text input field 87 of 100 with 'My answer' on [type='text'] >> nth=86
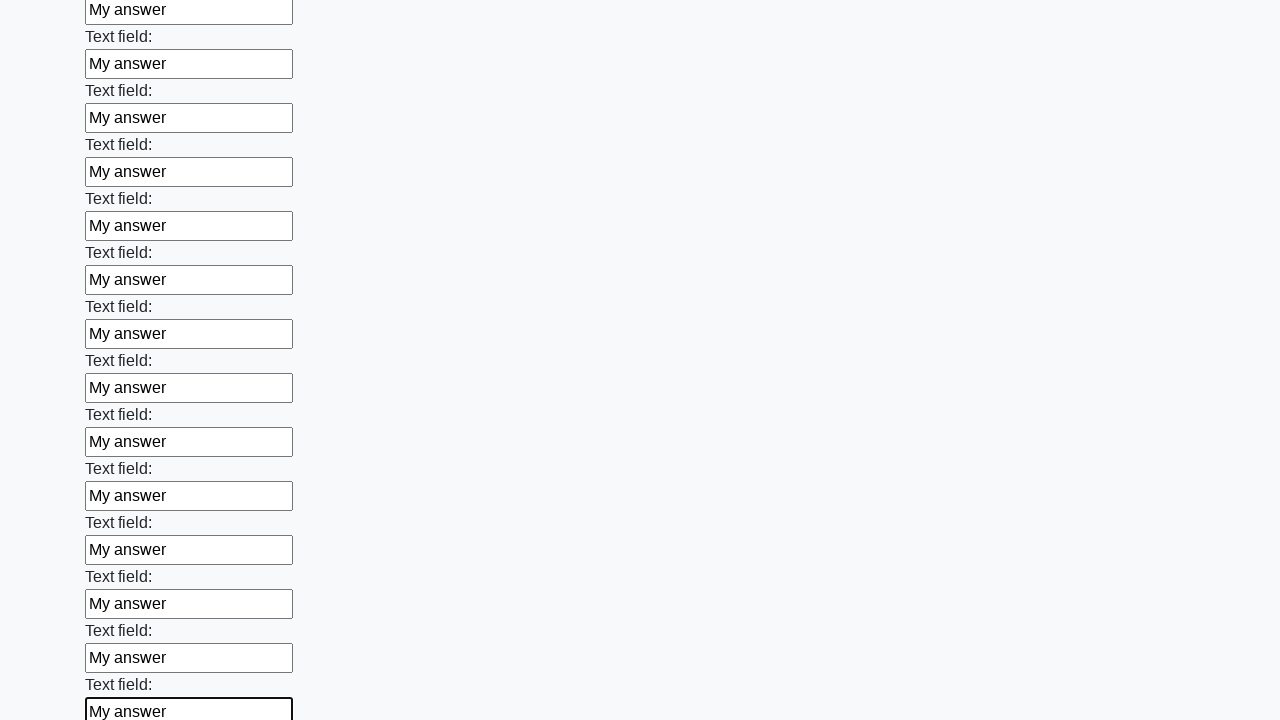

Filled text input field 88 of 100 with 'My answer' on [type='text'] >> nth=87
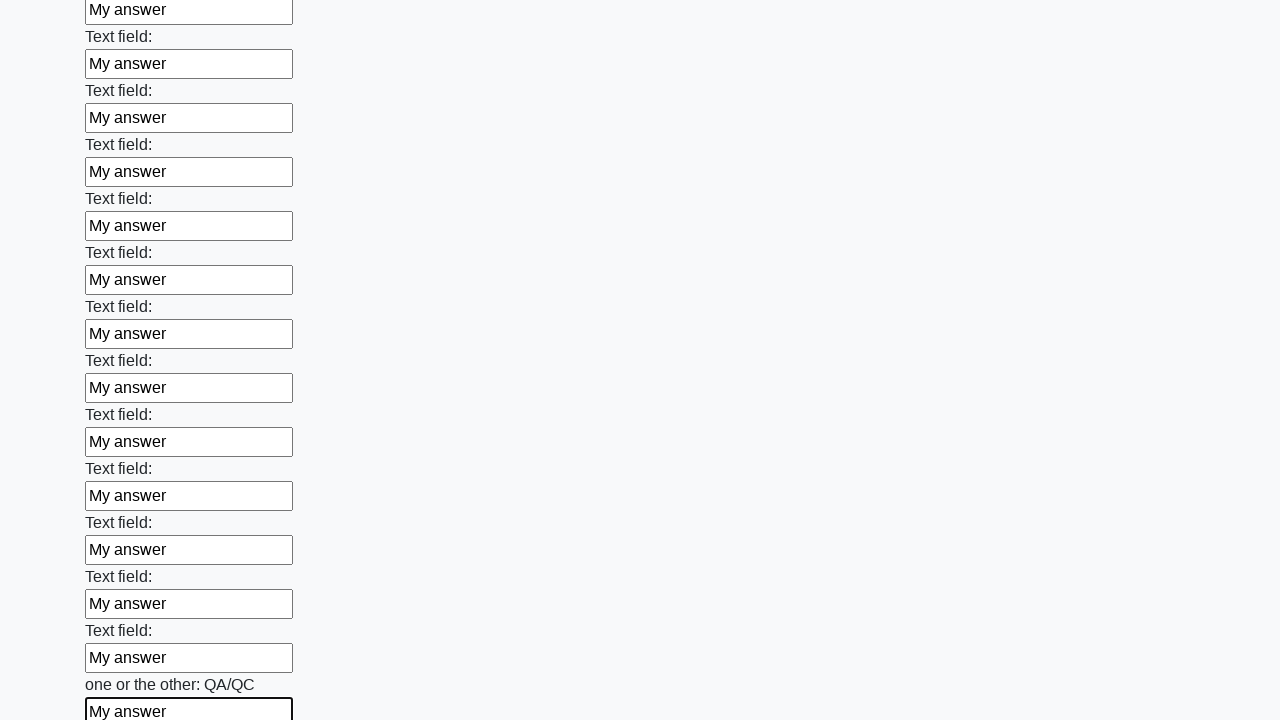

Filled text input field 89 of 100 with 'My answer' on [type='text'] >> nth=88
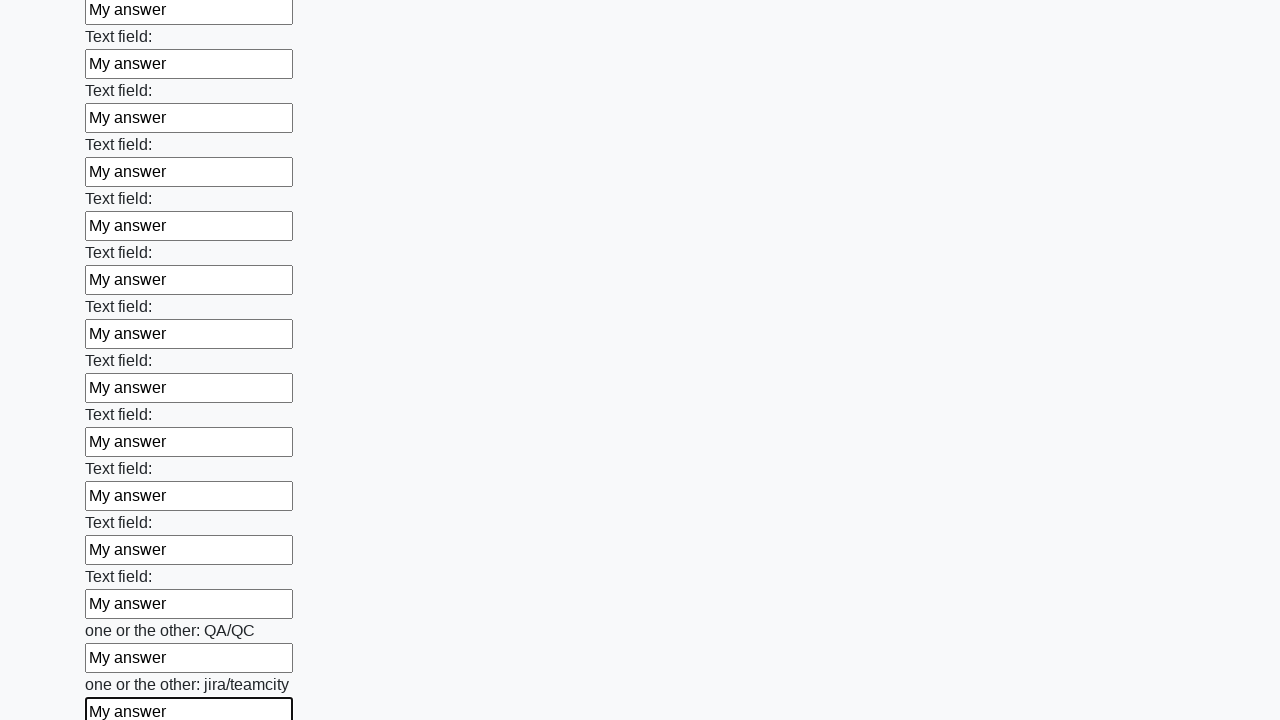

Filled text input field 90 of 100 with 'My answer' on [type='text'] >> nth=89
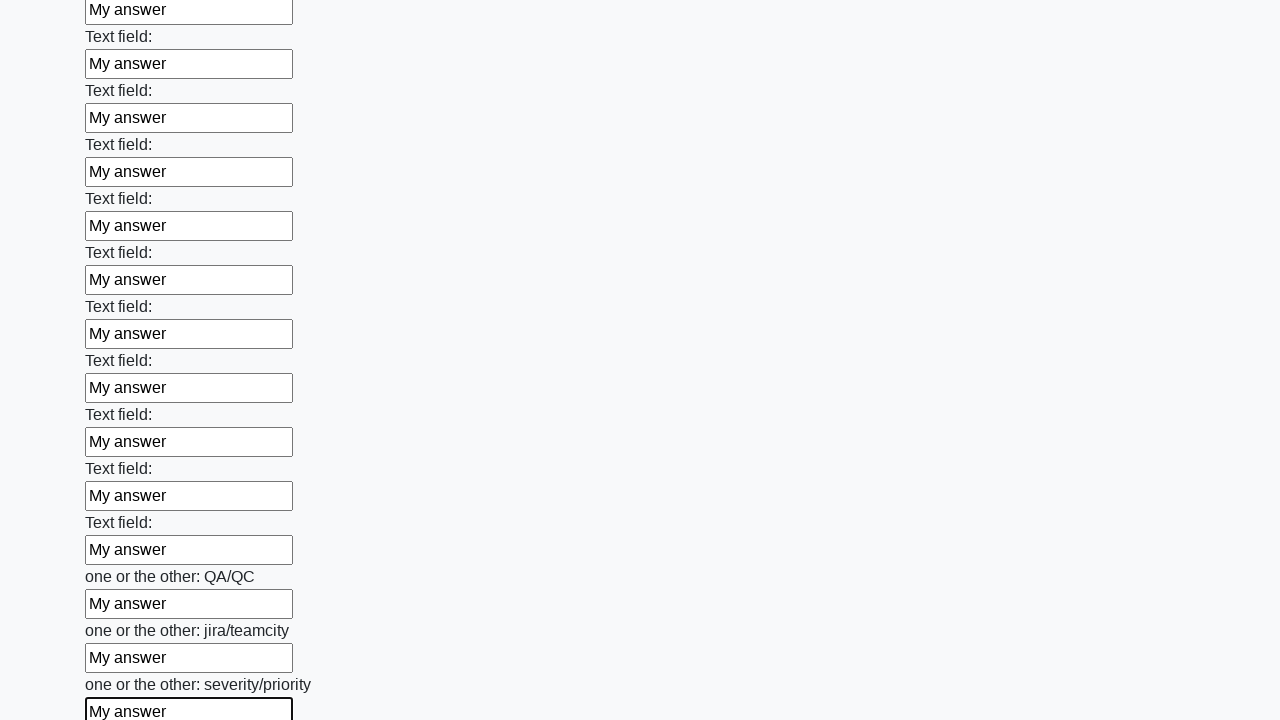

Filled text input field 91 of 100 with 'My answer' on [type='text'] >> nth=90
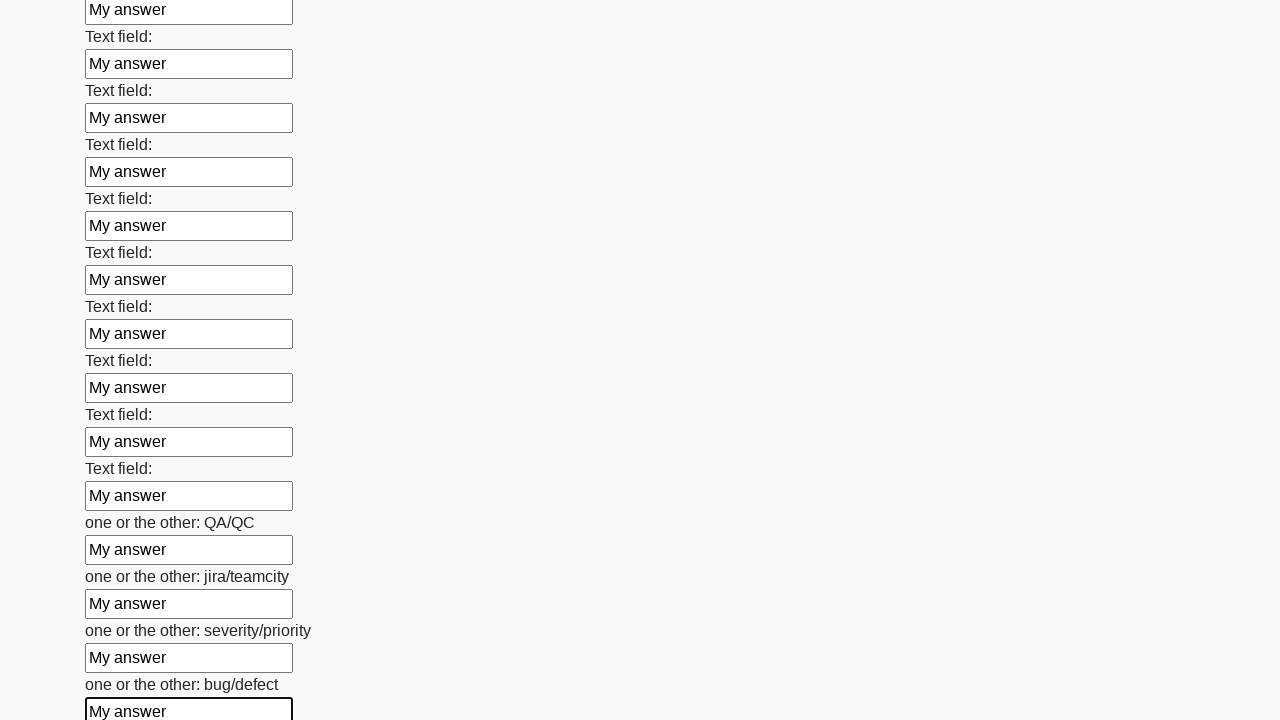

Filled text input field 92 of 100 with 'My answer' on [type='text'] >> nth=91
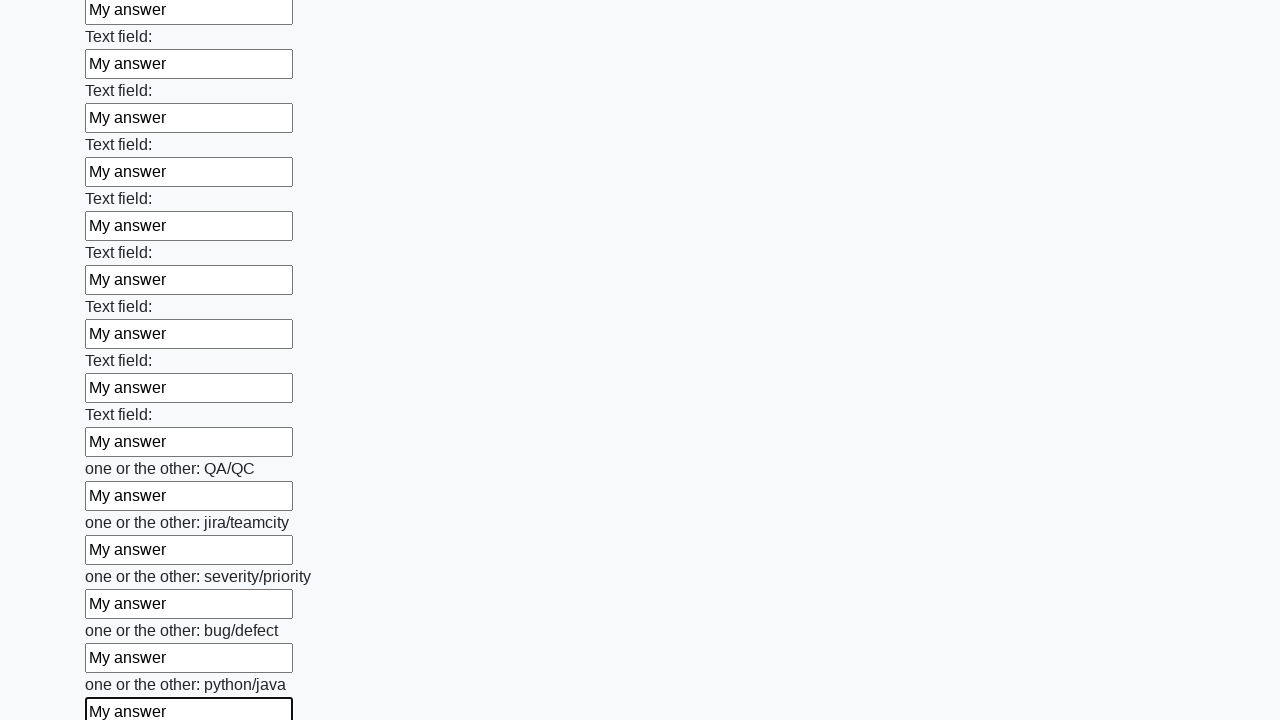

Filled text input field 93 of 100 with 'My answer' on [type='text'] >> nth=92
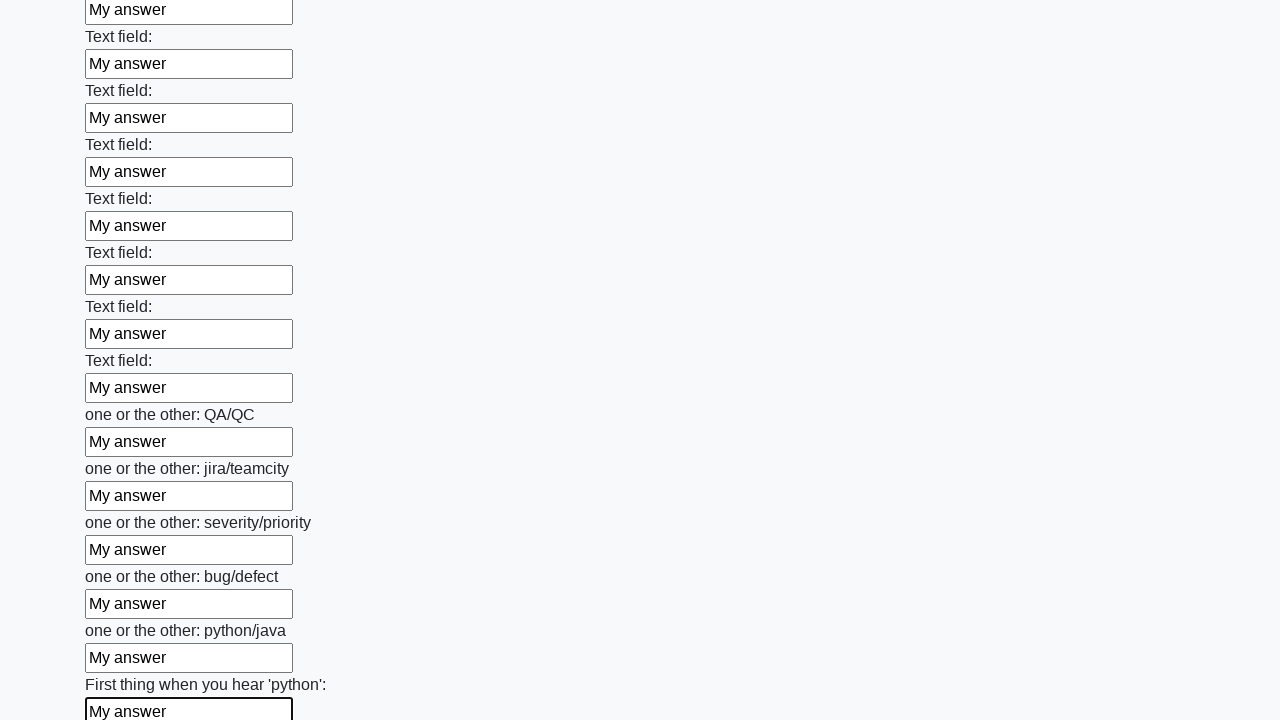

Filled text input field 94 of 100 with 'My answer' on [type='text'] >> nth=93
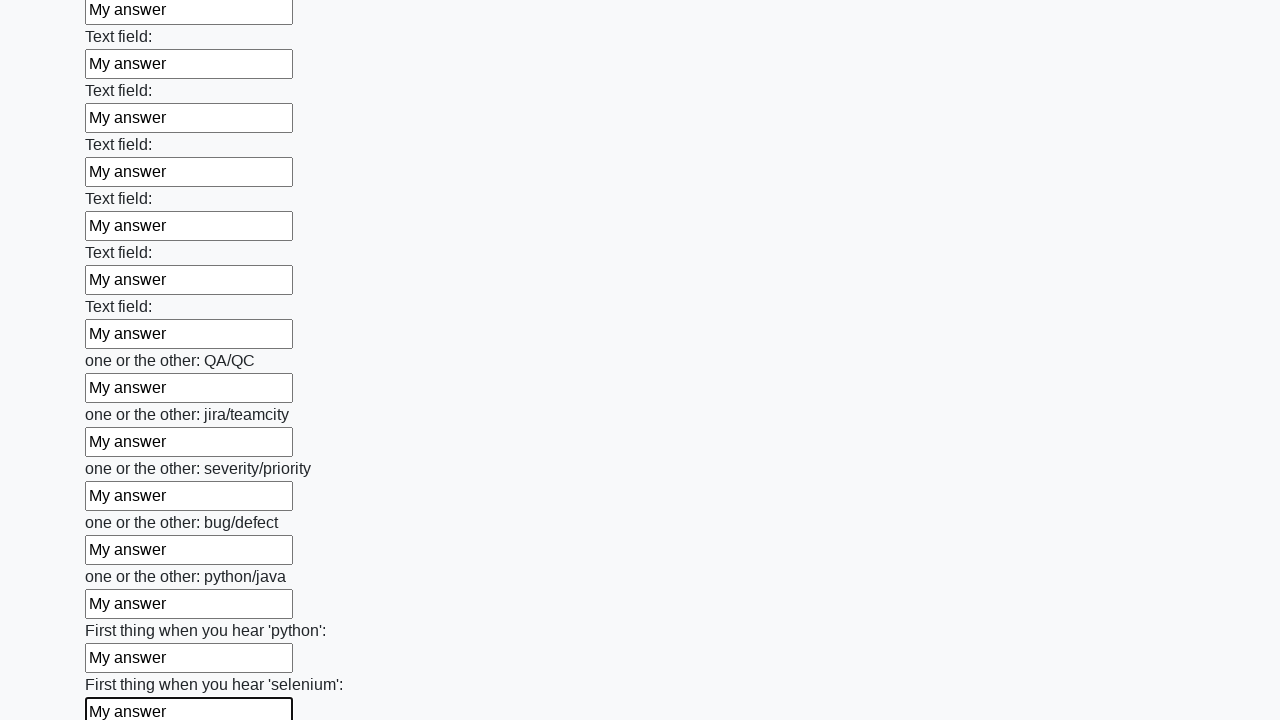

Filled text input field 95 of 100 with 'My answer' on [type='text'] >> nth=94
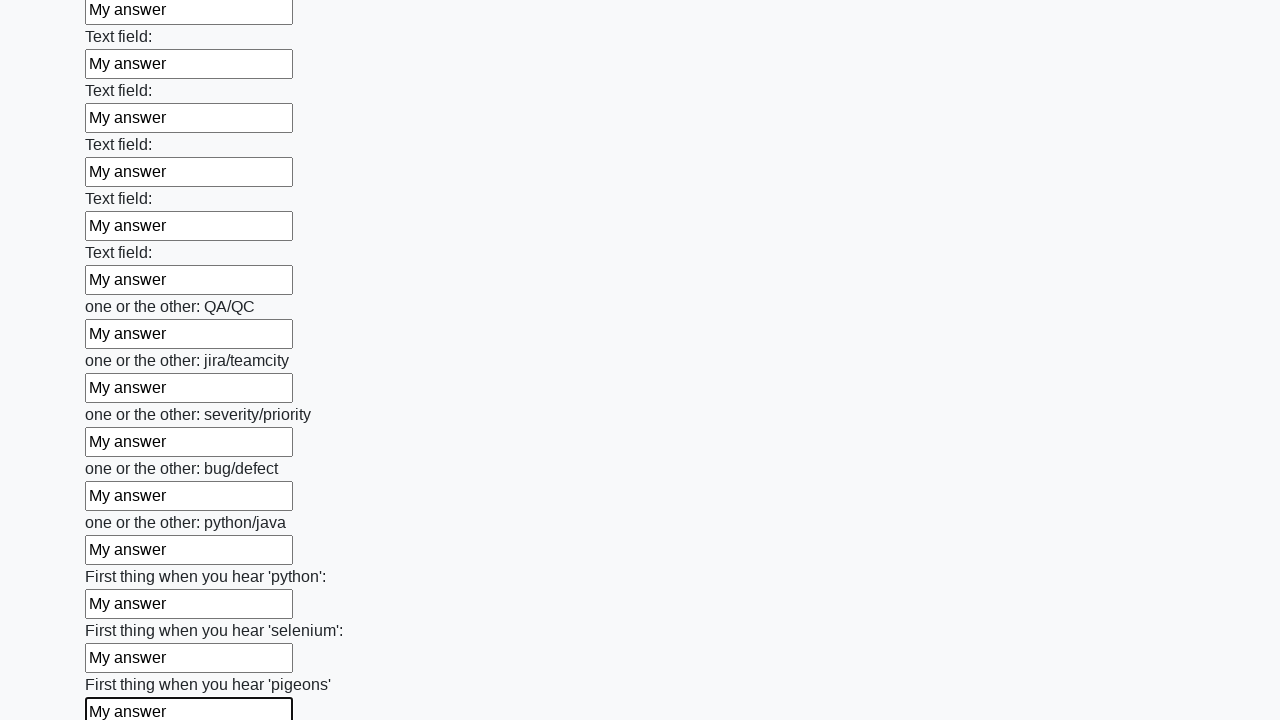

Filled text input field 96 of 100 with 'My answer' on [type='text'] >> nth=95
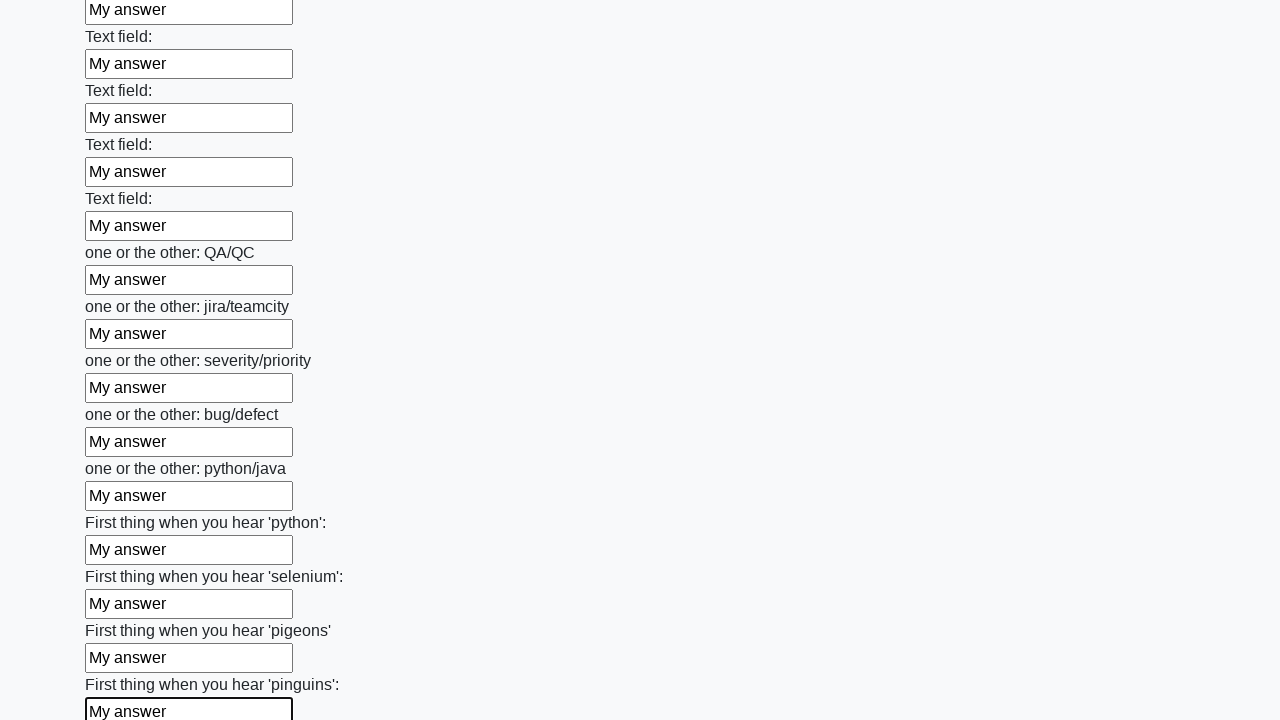

Filled text input field 97 of 100 with 'My answer' on [type='text'] >> nth=96
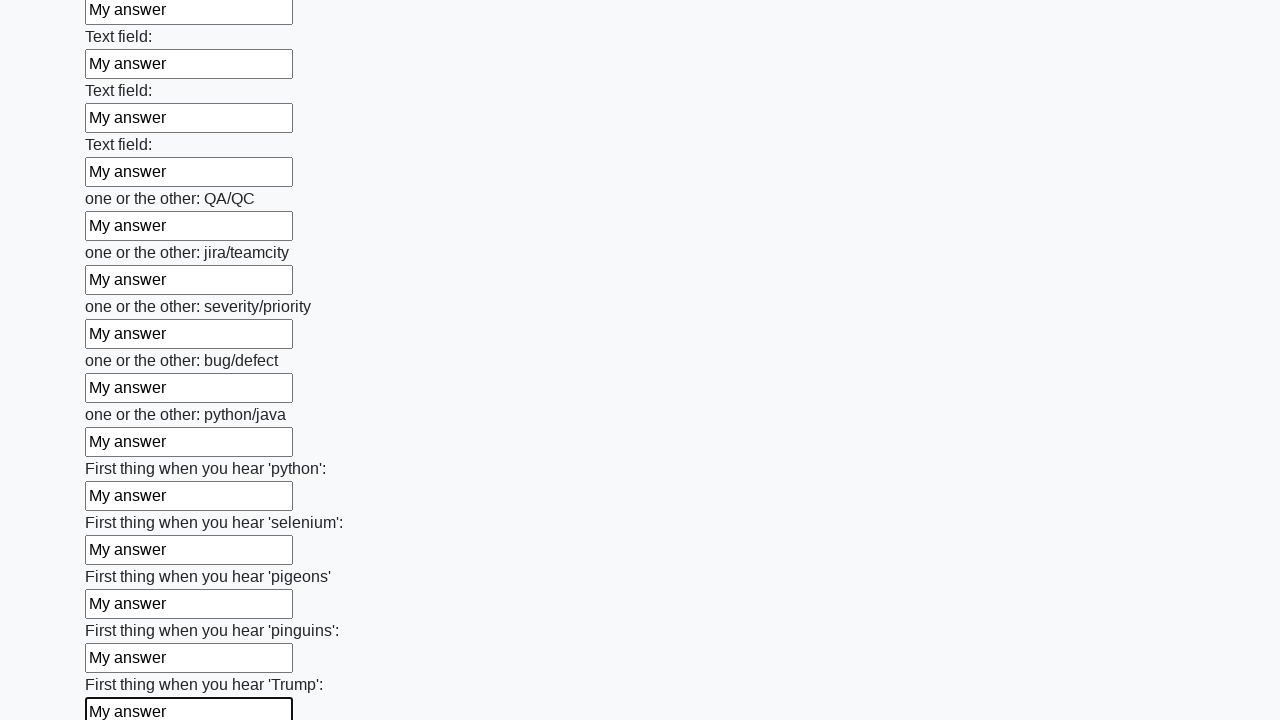

Filled text input field 98 of 100 with 'My answer' on [type='text'] >> nth=97
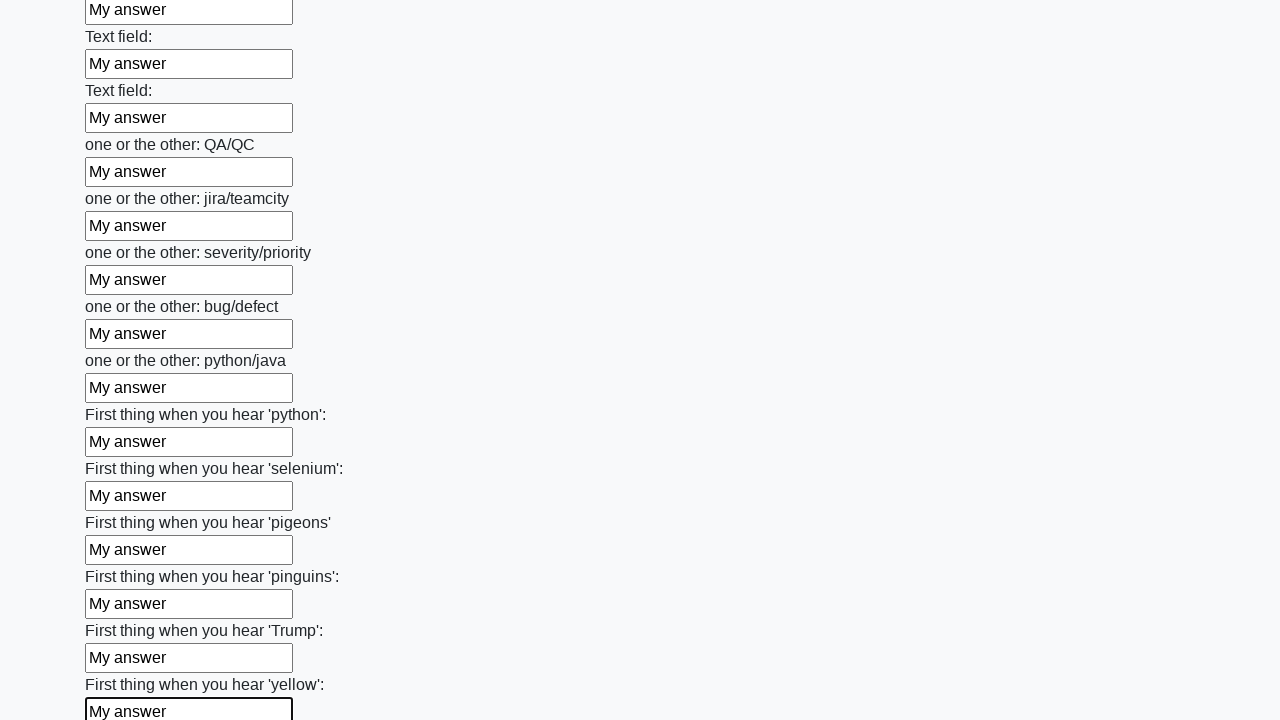

Filled text input field 99 of 100 with 'My answer' on [type='text'] >> nth=98
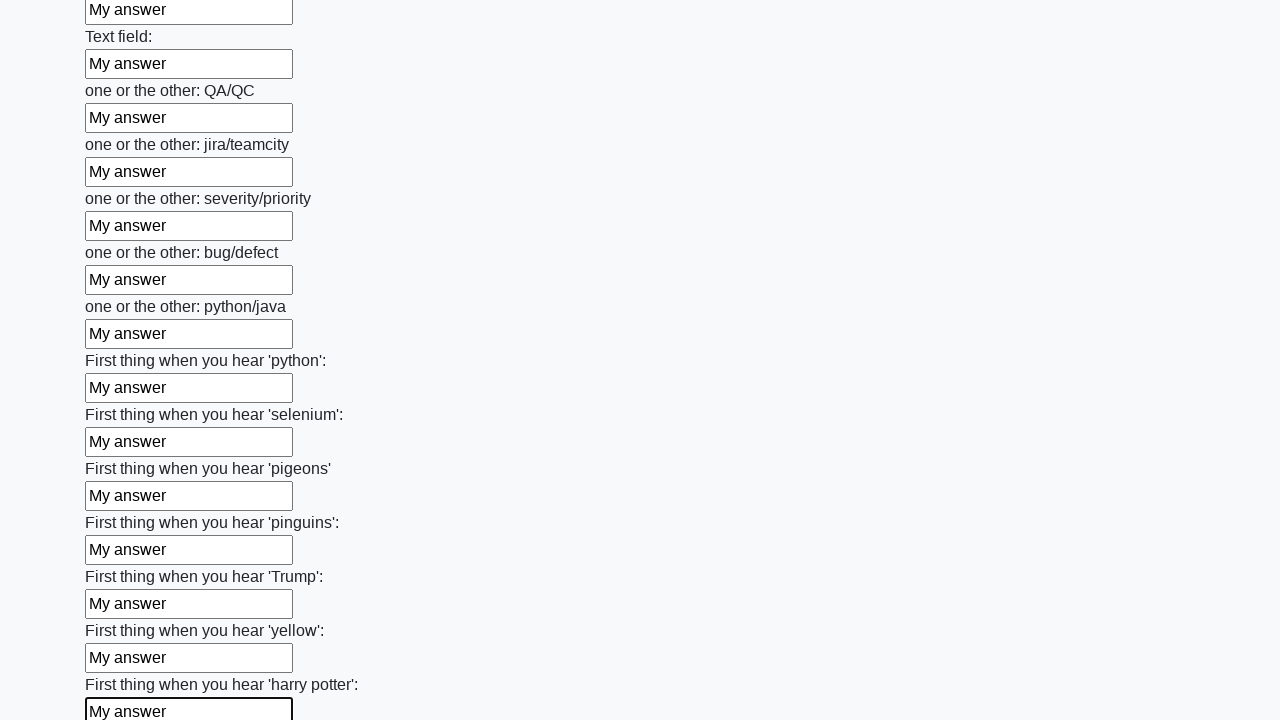

Filled text input field 100 of 100 with 'My answer' on [type='text'] >> nth=99
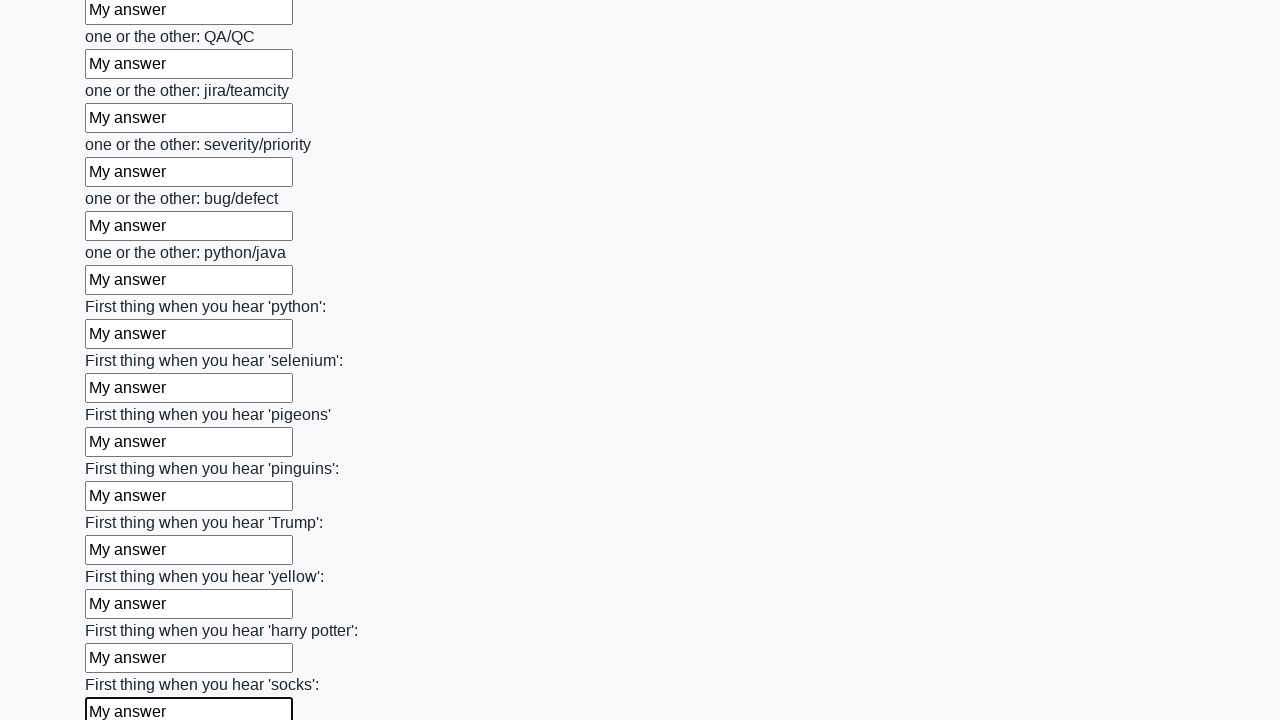

Clicked the submit button to submit the form at (123, 611) on button.btn
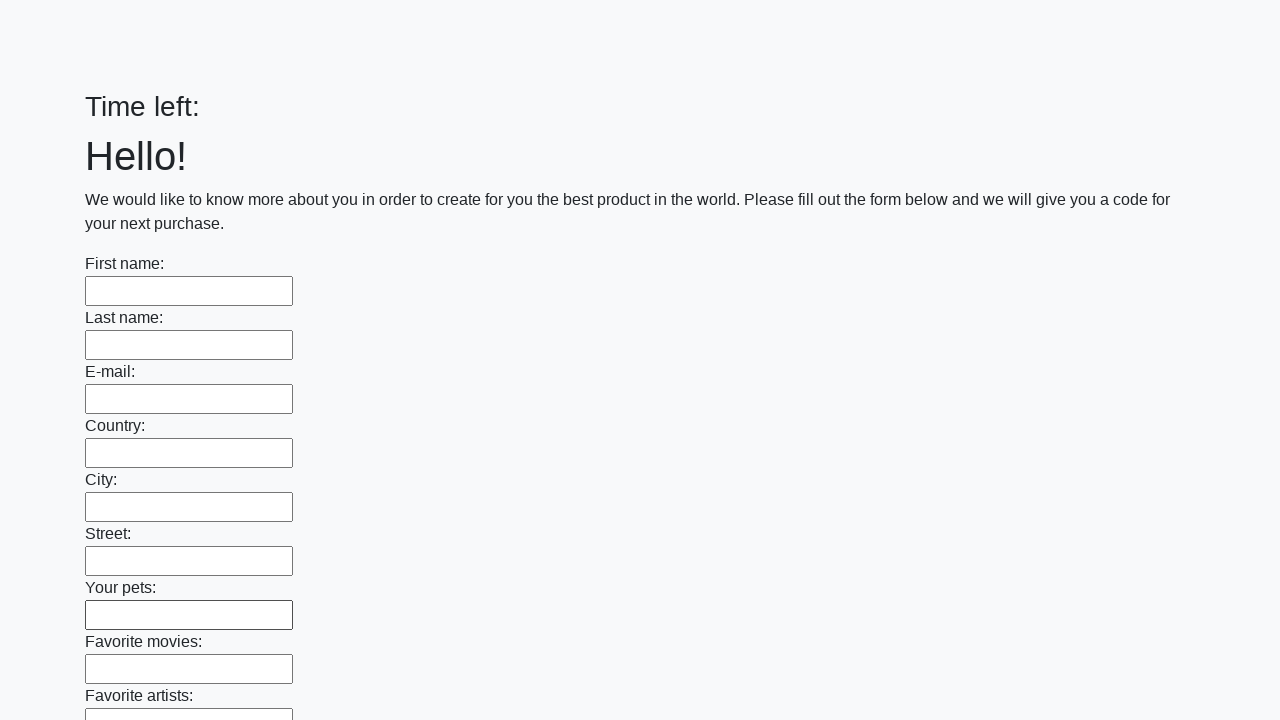

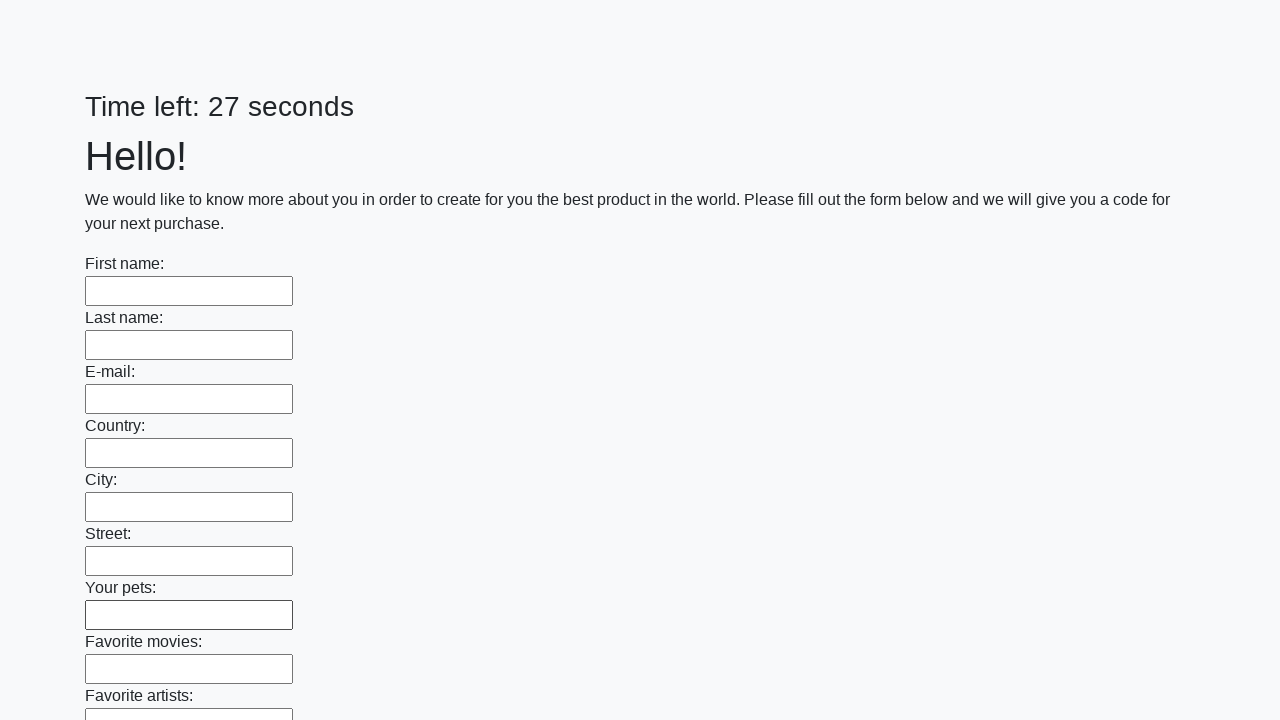